Tests the add/remove elements functionality by clicking the "Add Element" button multiple times and validating that the correct number of "Delete" buttons are displayed

Starting URL: http://the-internet.herokuapp.com/add_remove_elements/

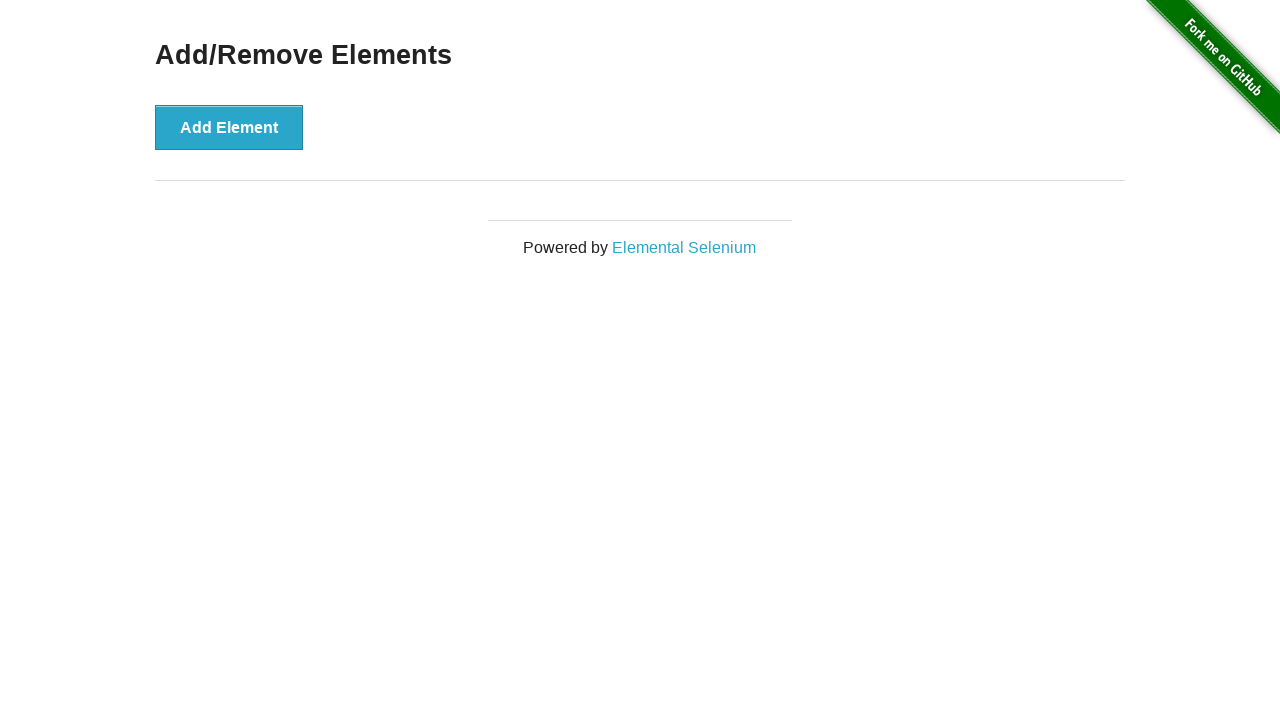

Navigated to add/remove elements page
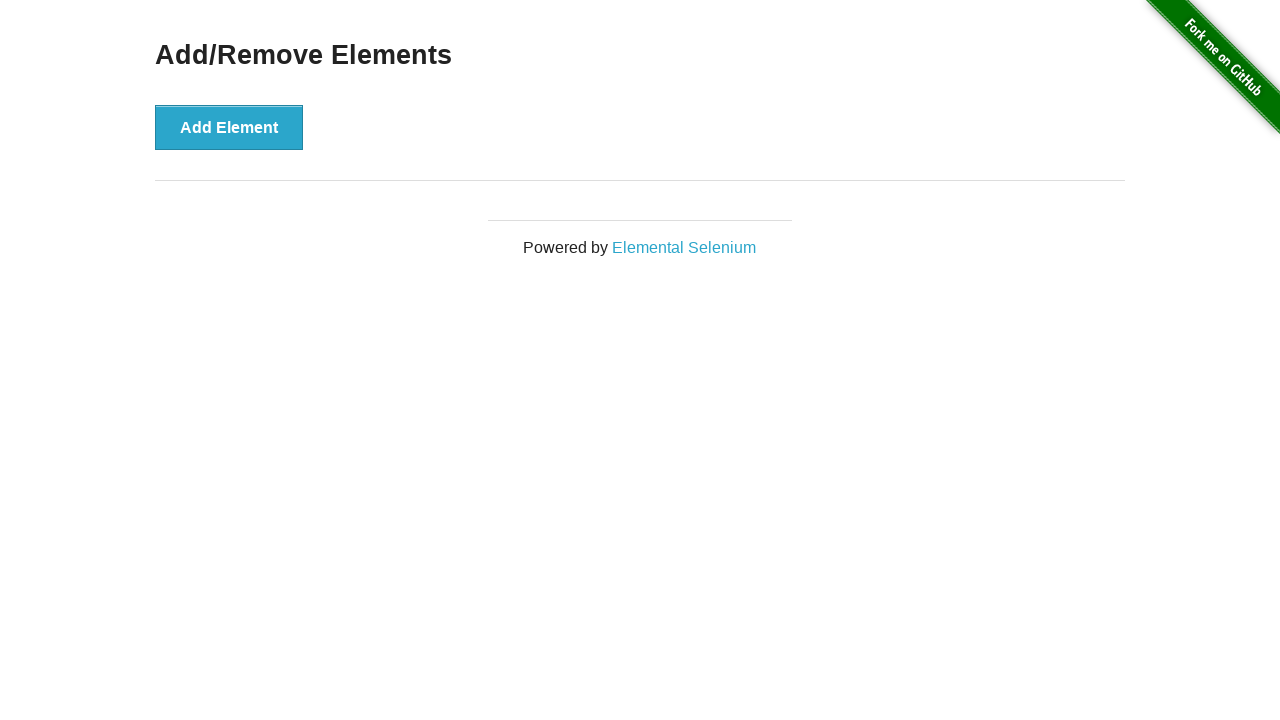

Located the 'Add Element' button
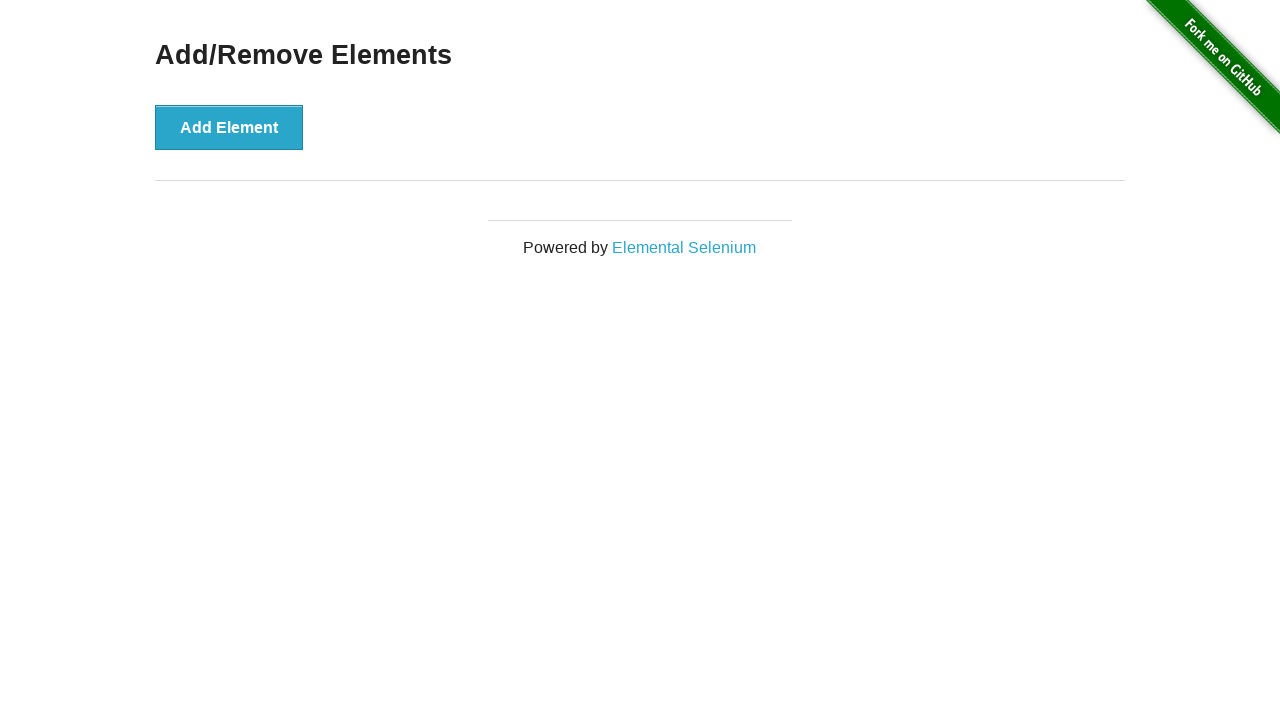

Clicked 'Add Element' button (iteration 1/100) at (229, 127) on xpath=//*[@onclick='addElement()']
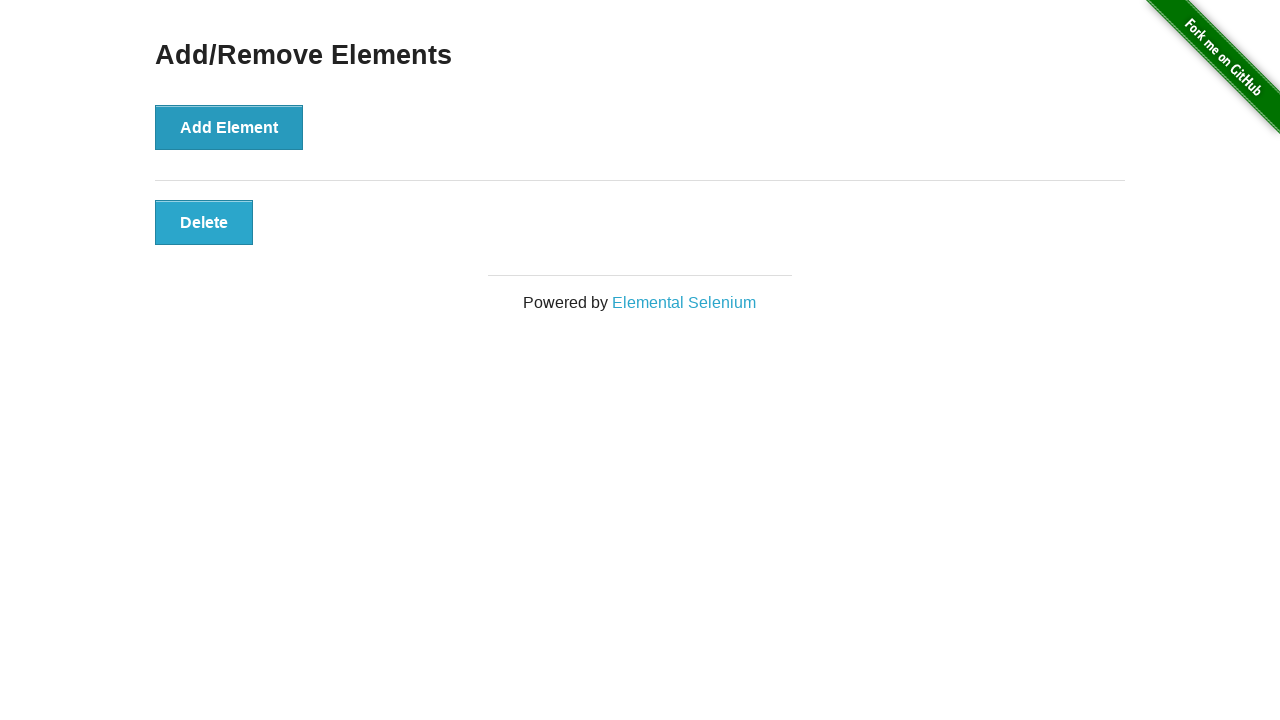

Clicked 'Add Element' button (iteration 2/100) at (229, 127) on xpath=//*[@onclick='addElement()']
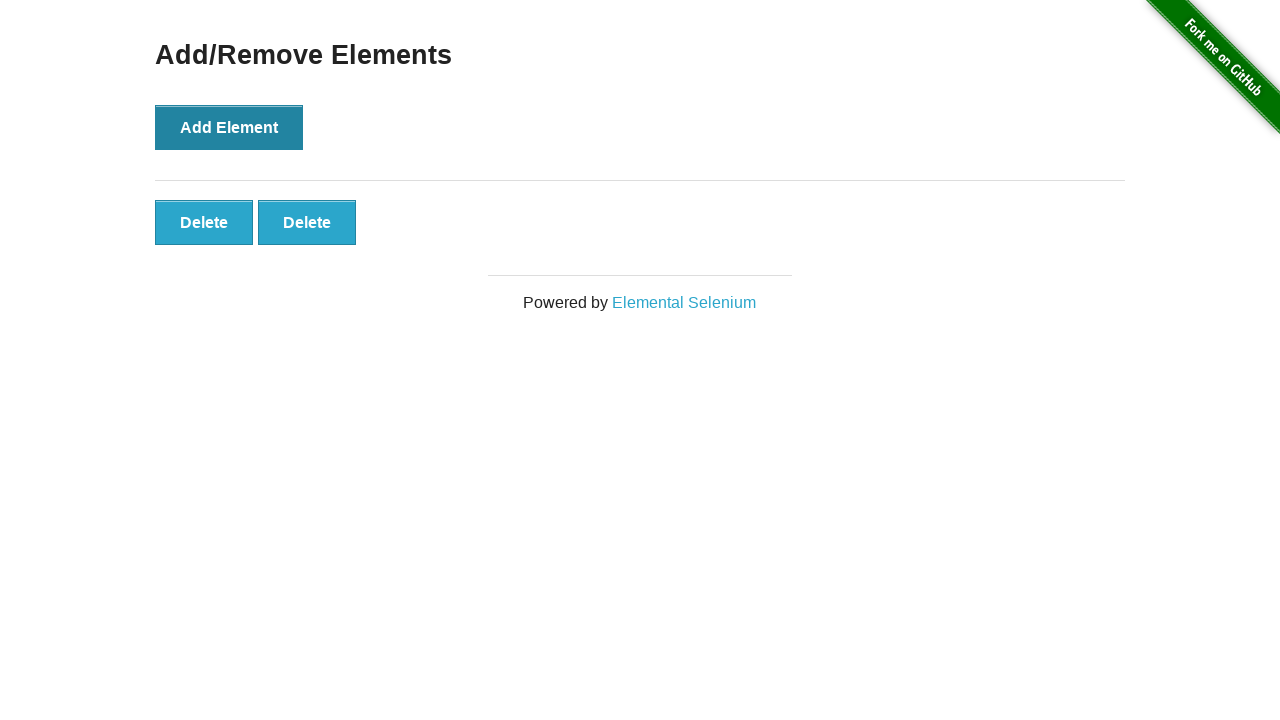

Clicked 'Add Element' button (iteration 3/100) at (229, 127) on xpath=//*[@onclick='addElement()']
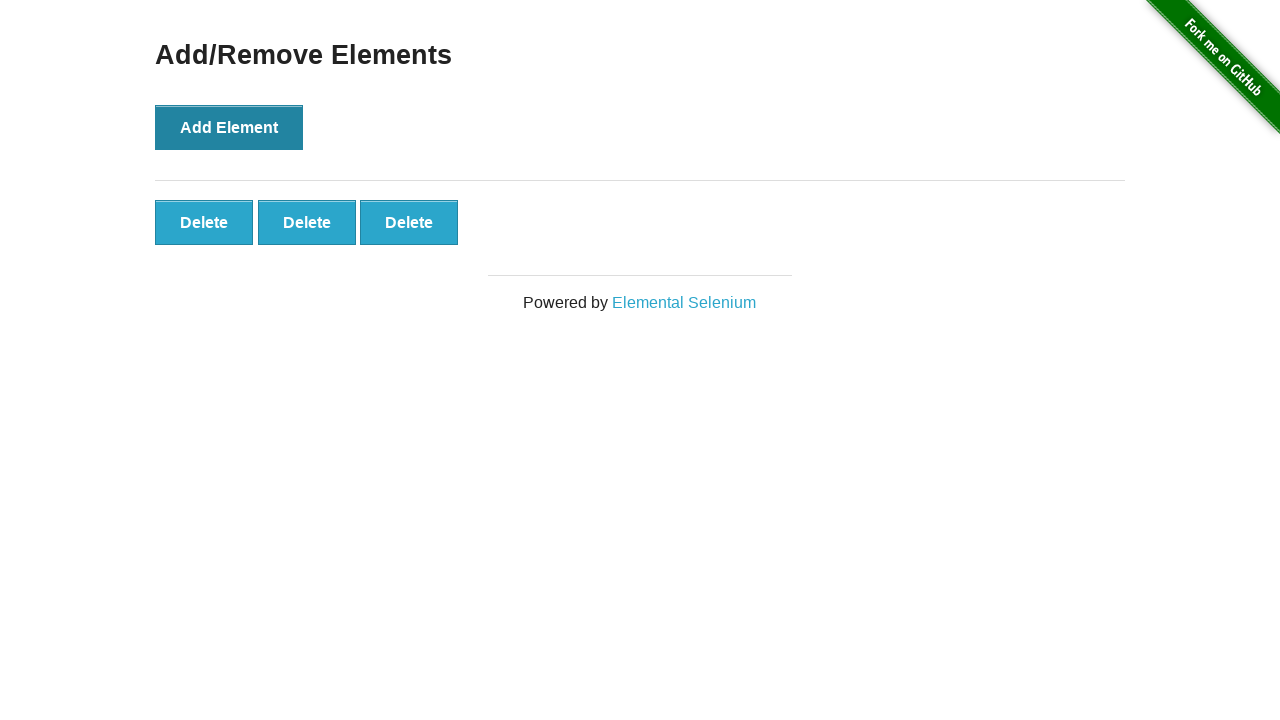

Clicked 'Add Element' button (iteration 4/100) at (229, 127) on xpath=//*[@onclick='addElement()']
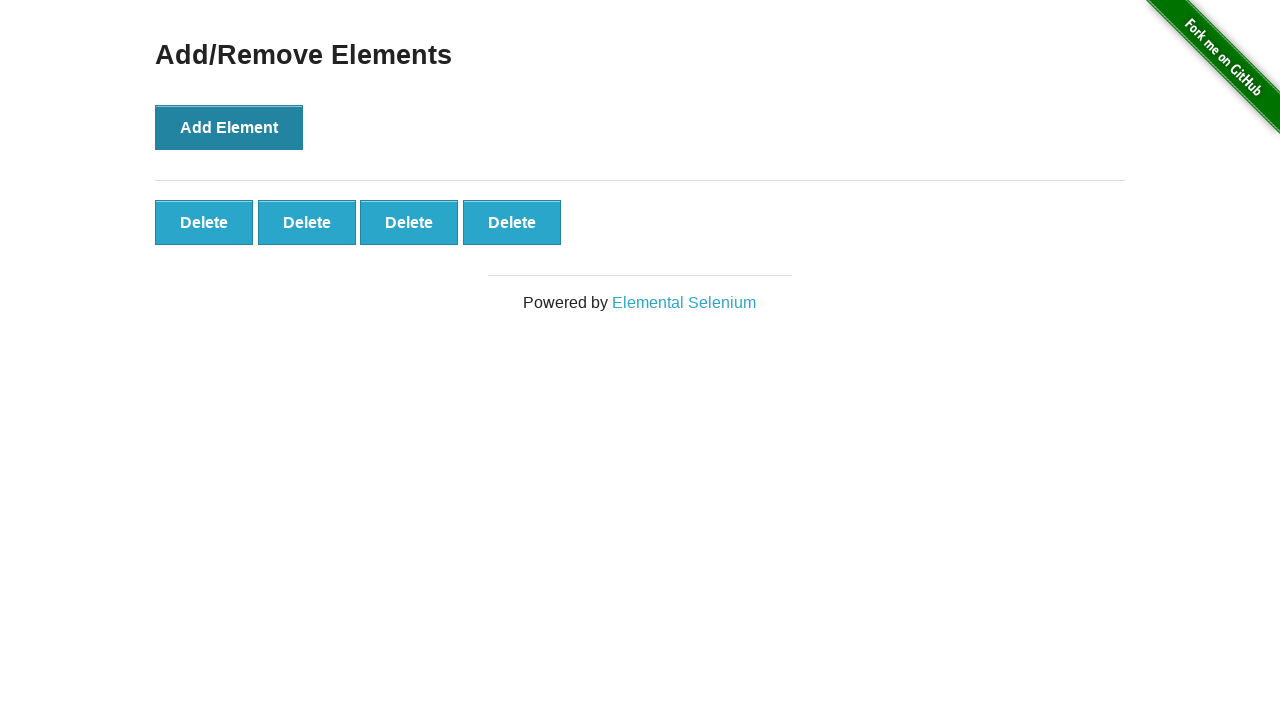

Clicked 'Add Element' button (iteration 5/100) at (229, 127) on xpath=//*[@onclick='addElement()']
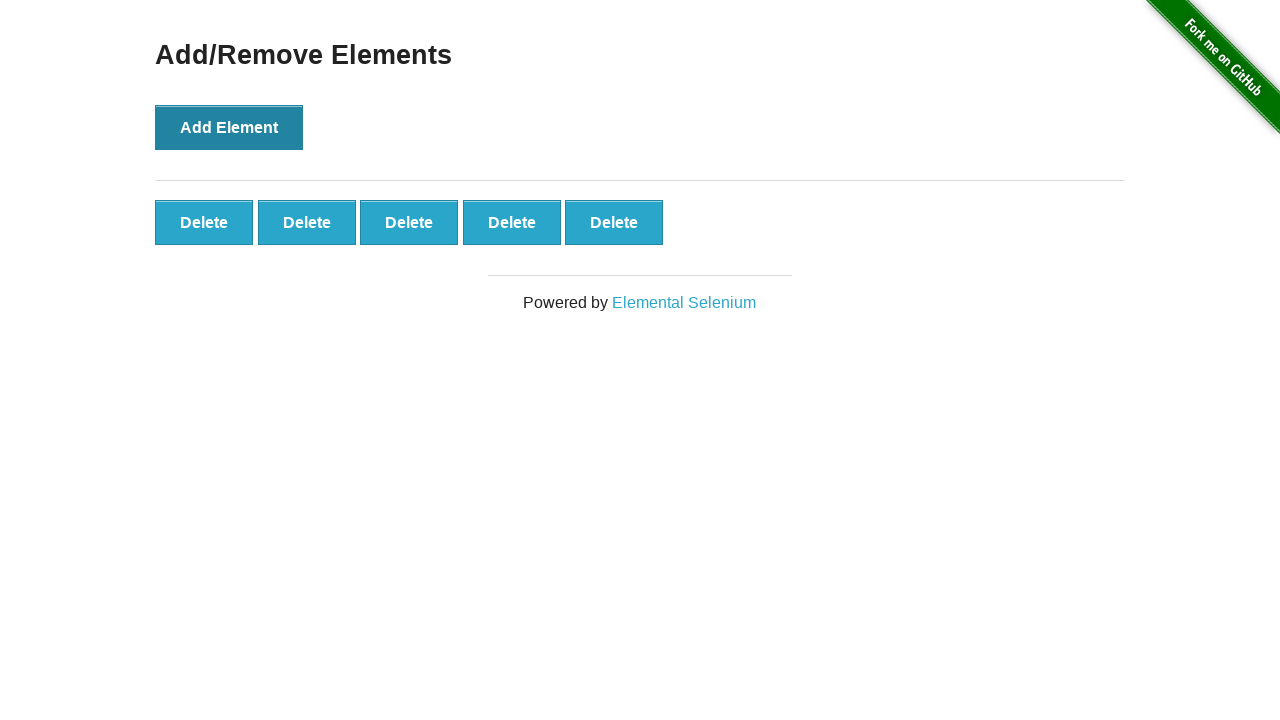

Clicked 'Add Element' button (iteration 6/100) at (229, 127) on xpath=//*[@onclick='addElement()']
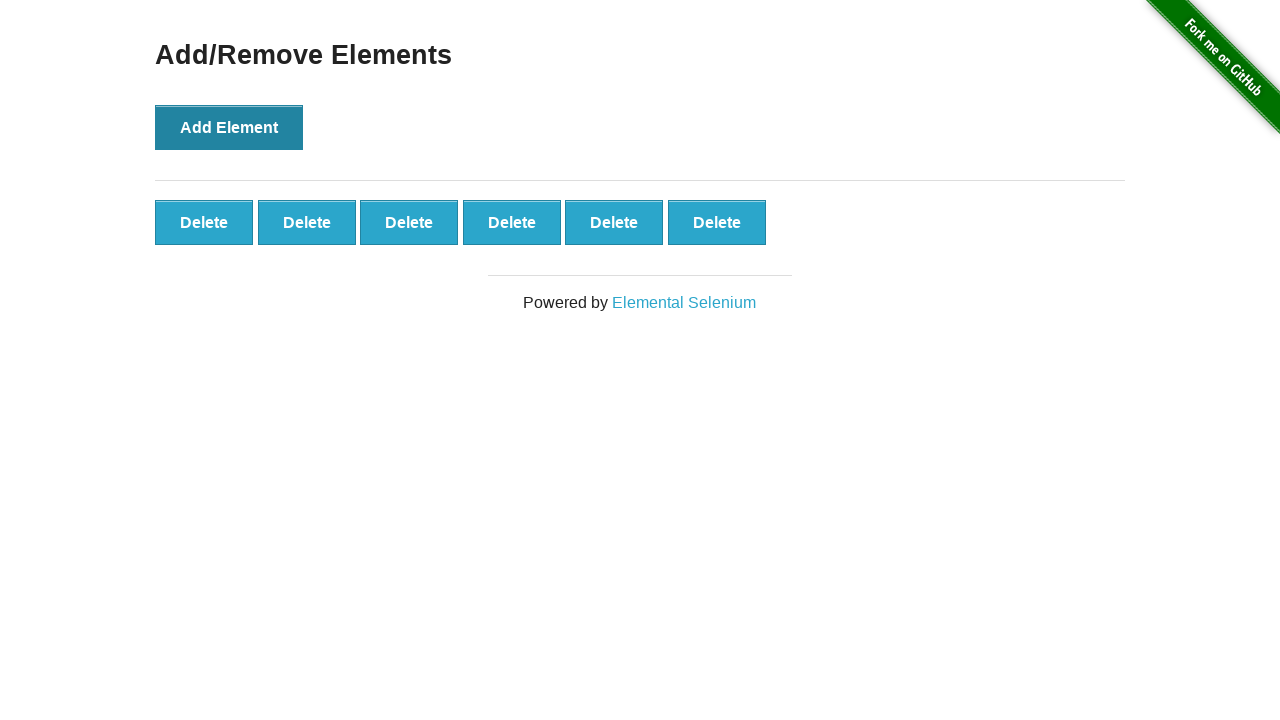

Clicked 'Add Element' button (iteration 7/100) at (229, 127) on xpath=//*[@onclick='addElement()']
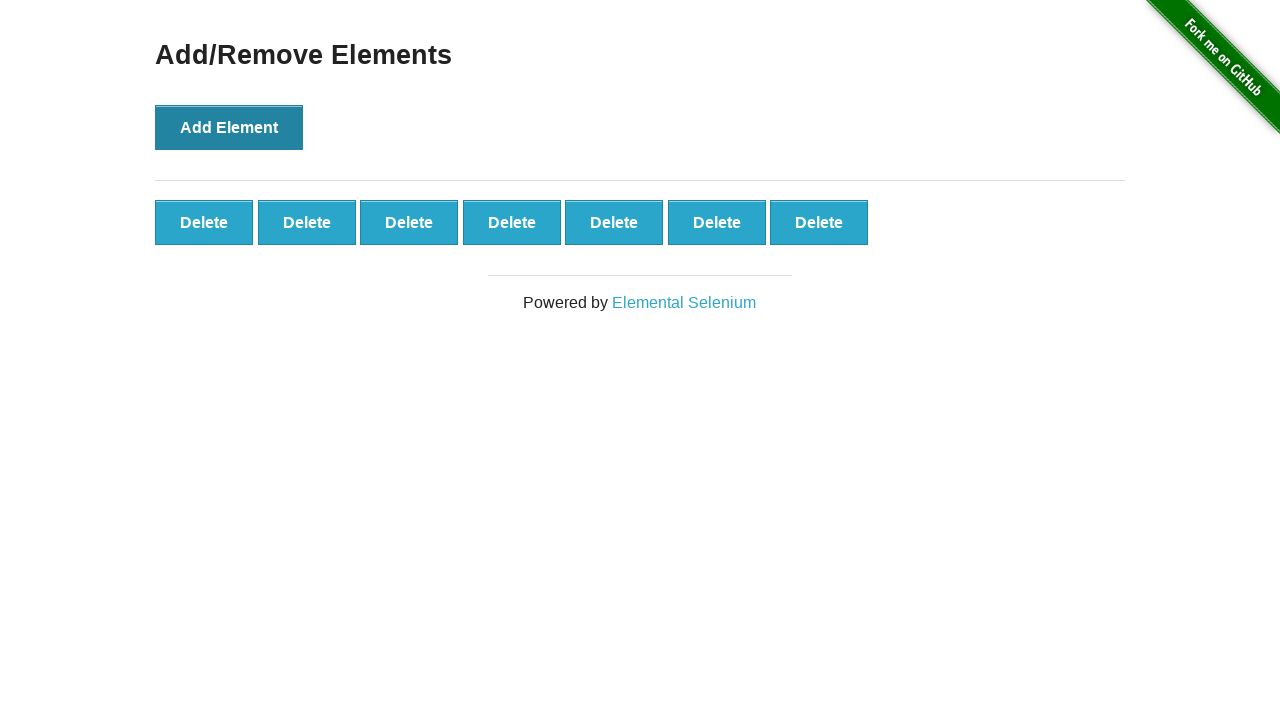

Clicked 'Add Element' button (iteration 8/100) at (229, 127) on xpath=//*[@onclick='addElement()']
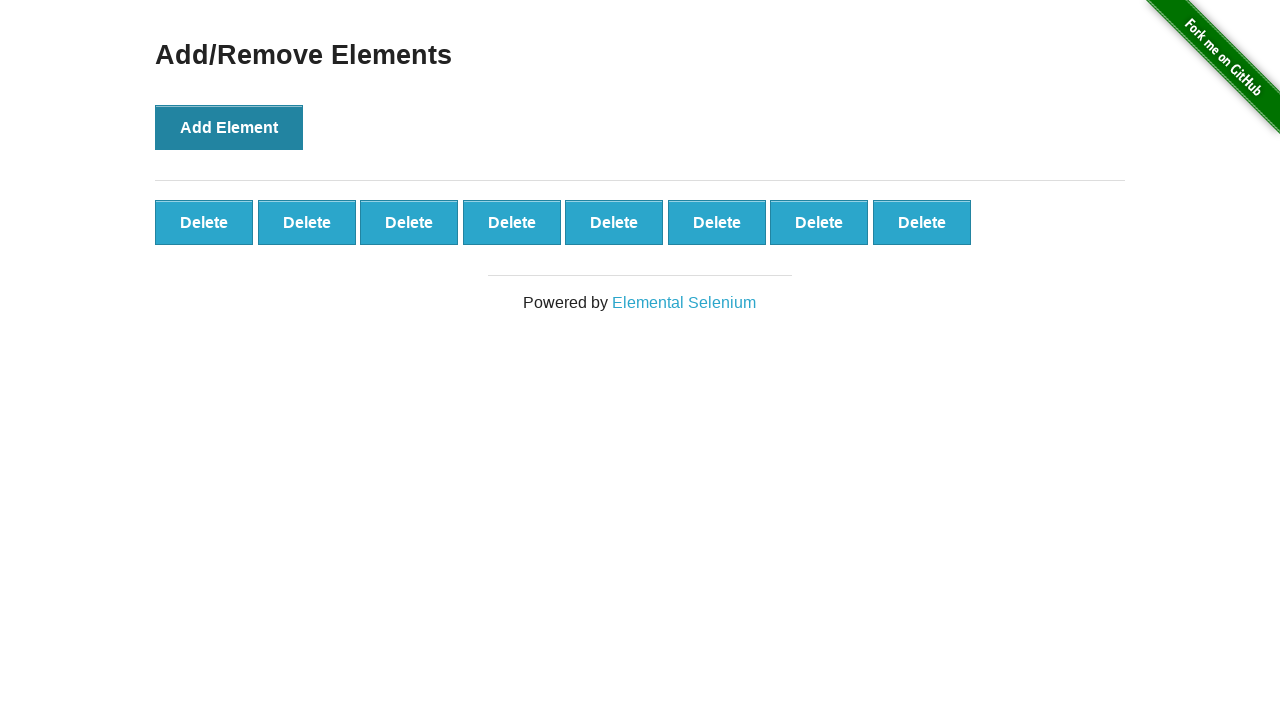

Clicked 'Add Element' button (iteration 9/100) at (229, 127) on xpath=//*[@onclick='addElement()']
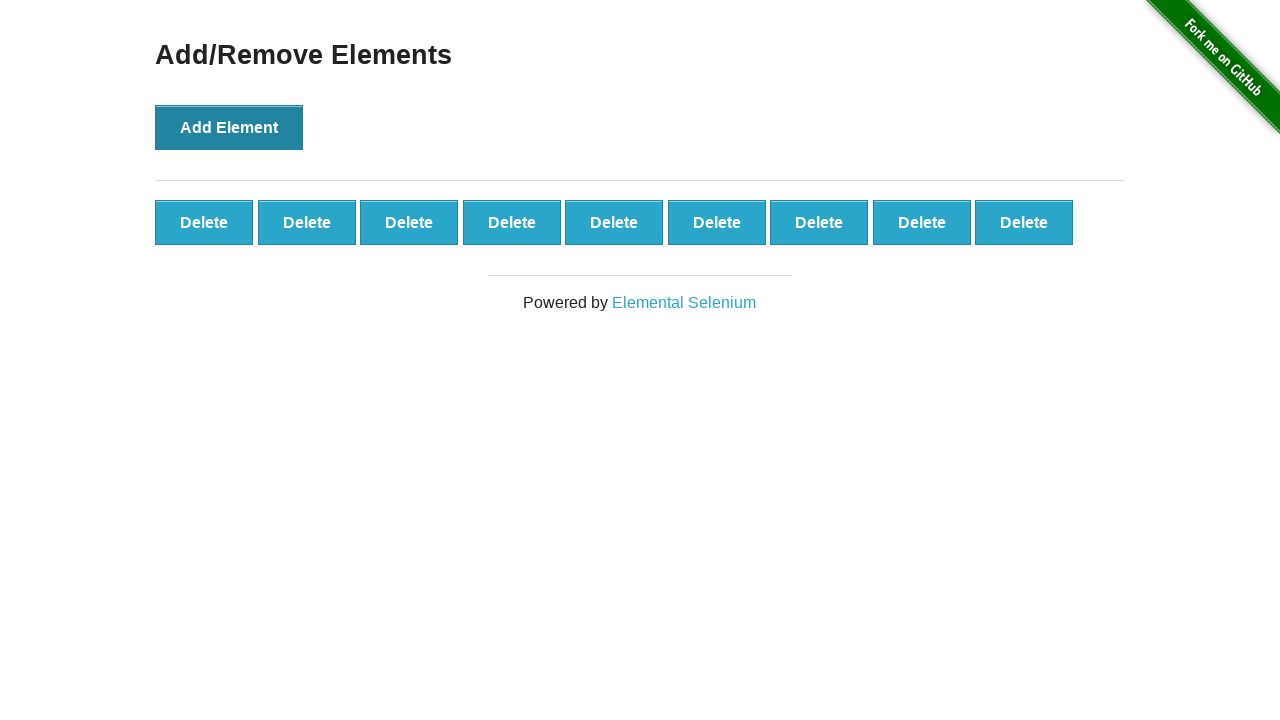

Clicked 'Add Element' button (iteration 10/100) at (229, 127) on xpath=//*[@onclick='addElement()']
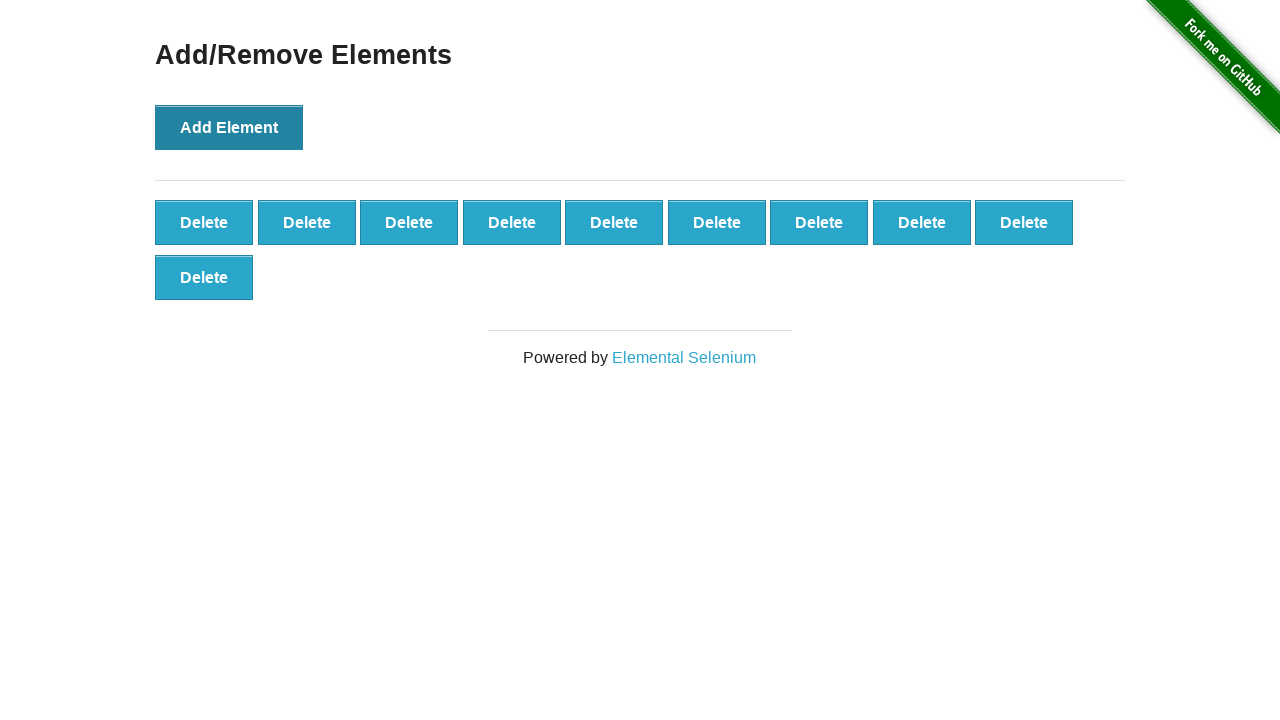

Clicked 'Add Element' button (iteration 11/100) at (229, 127) on xpath=//*[@onclick='addElement()']
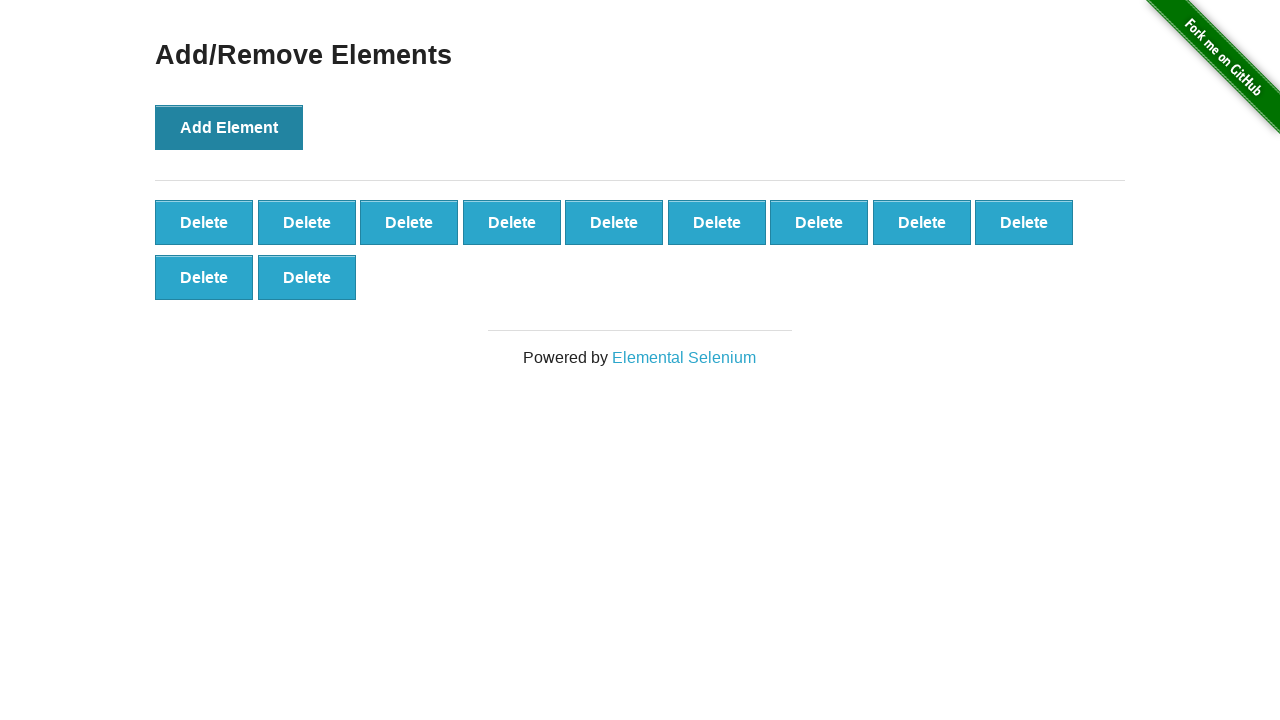

Clicked 'Add Element' button (iteration 12/100) at (229, 127) on xpath=//*[@onclick='addElement()']
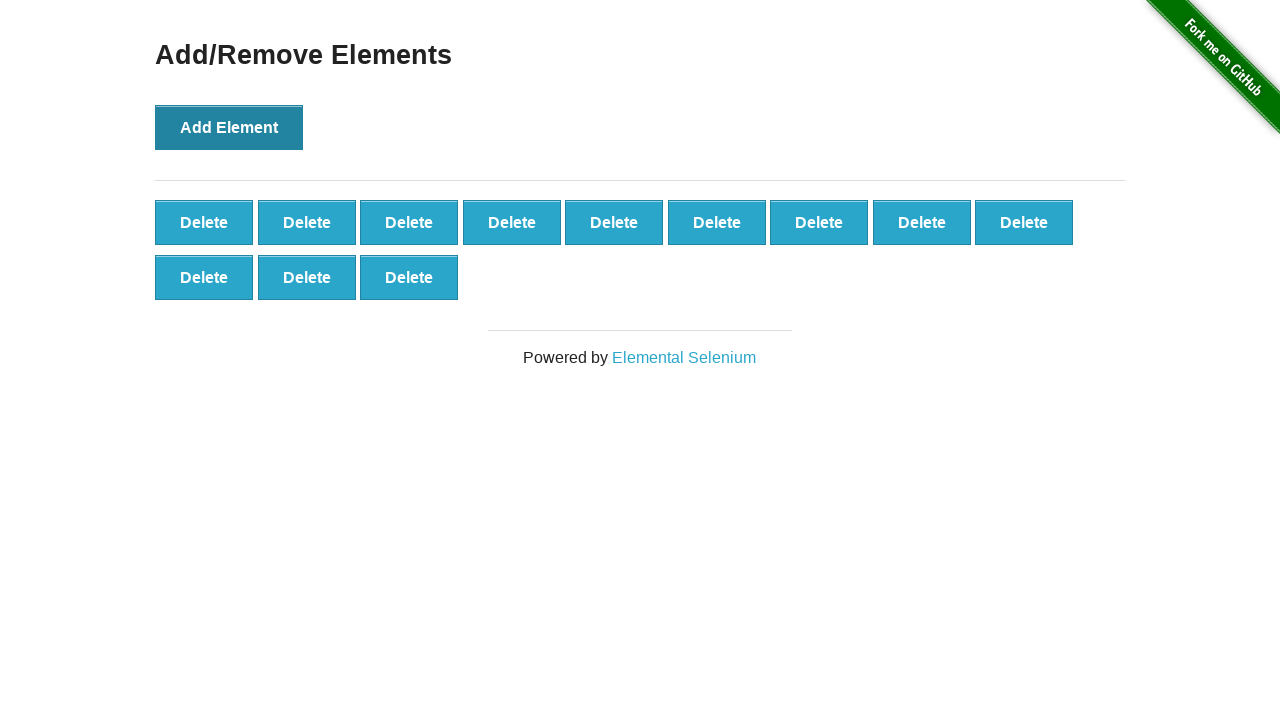

Clicked 'Add Element' button (iteration 13/100) at (229, 127) on xpath=//*[@onclick='addElement()']
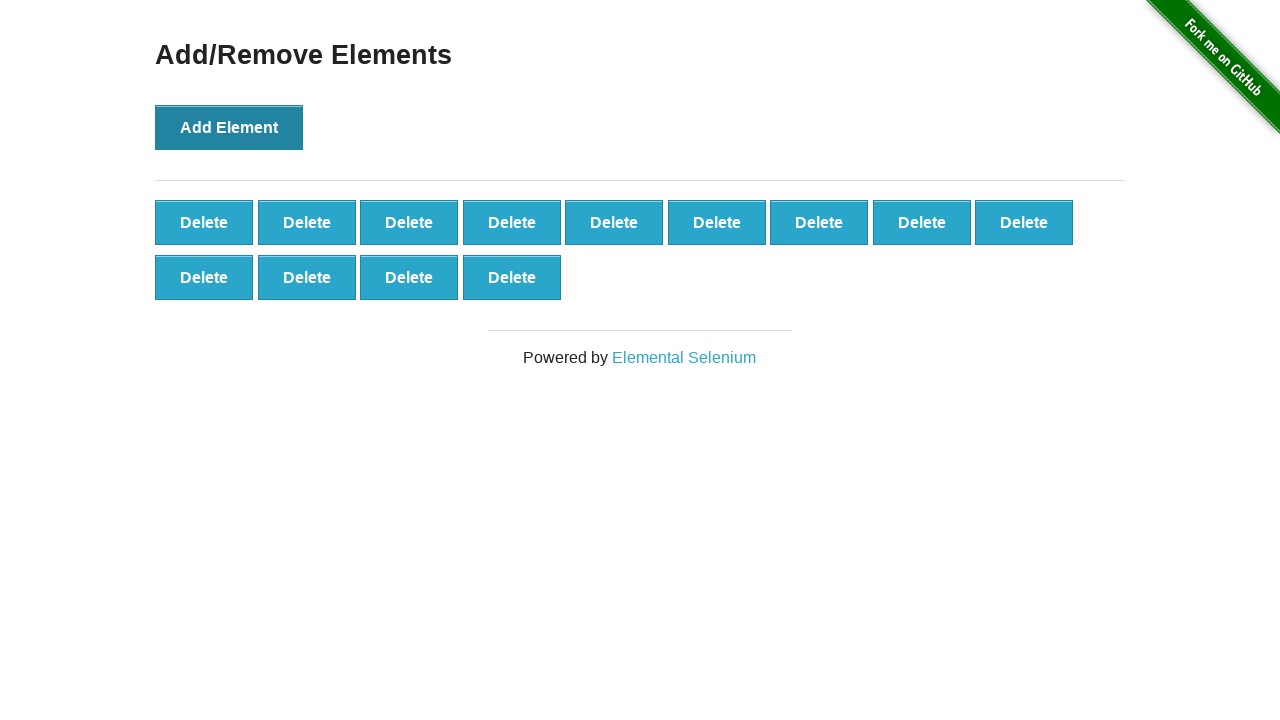

Clicked 'Add Element' button (iteration 14/100) at (229, 127) on xpath=//*[@onclick='addElement()']
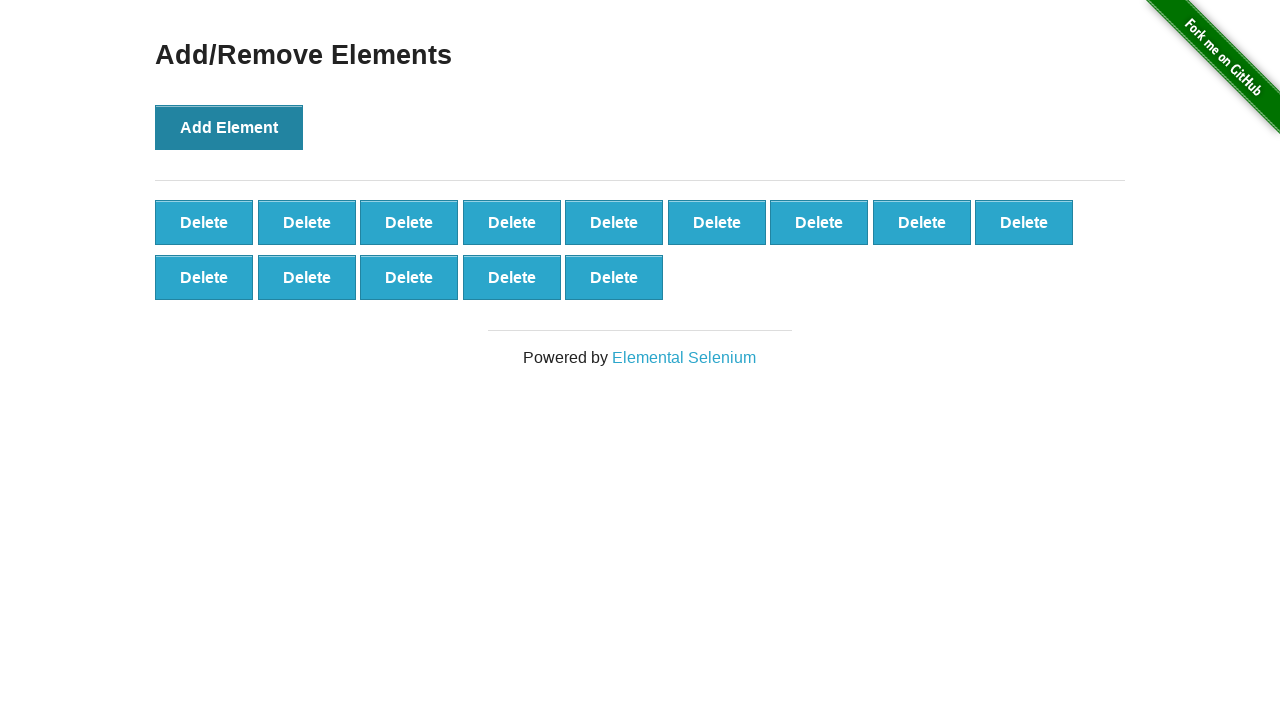

Clicked 'Add Element' button (iteration 15/100) at (229, 127) on xpath=//*[@onclick='addElement()']
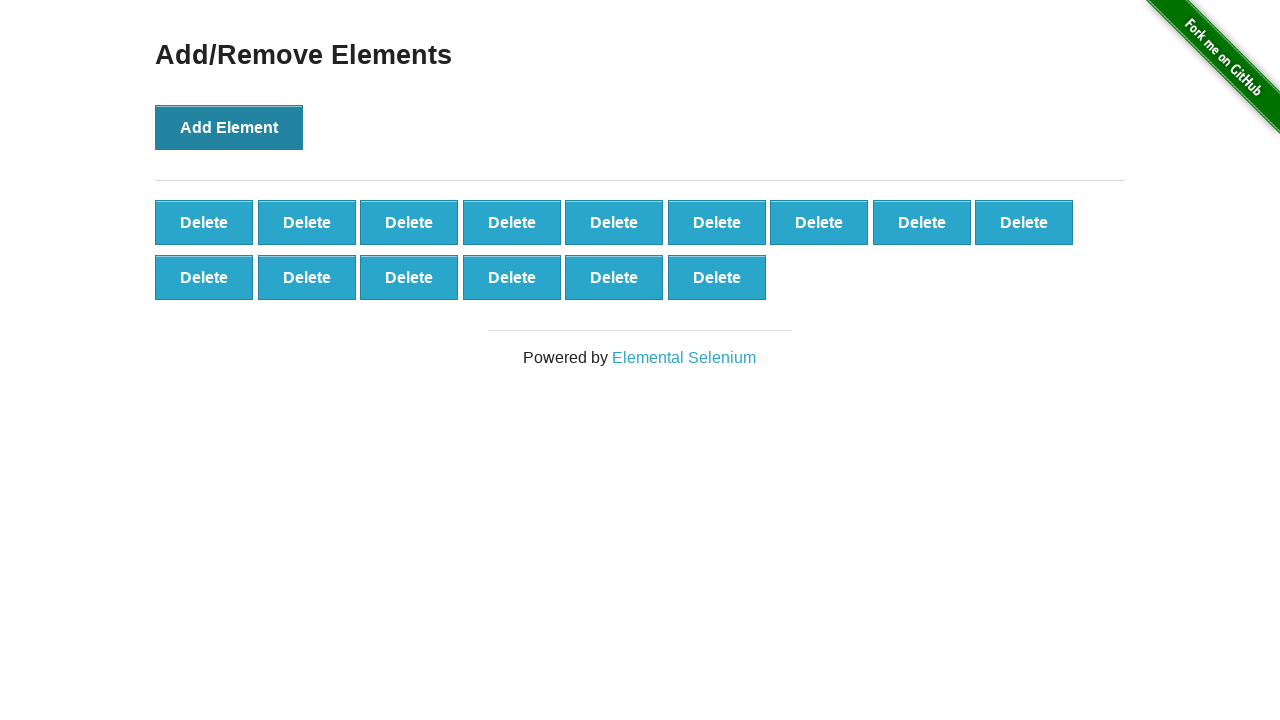

Clicked 'Add Element' button (iteration 16/100) at (229, 127) on xpath=//*[@onclick='addElement()']
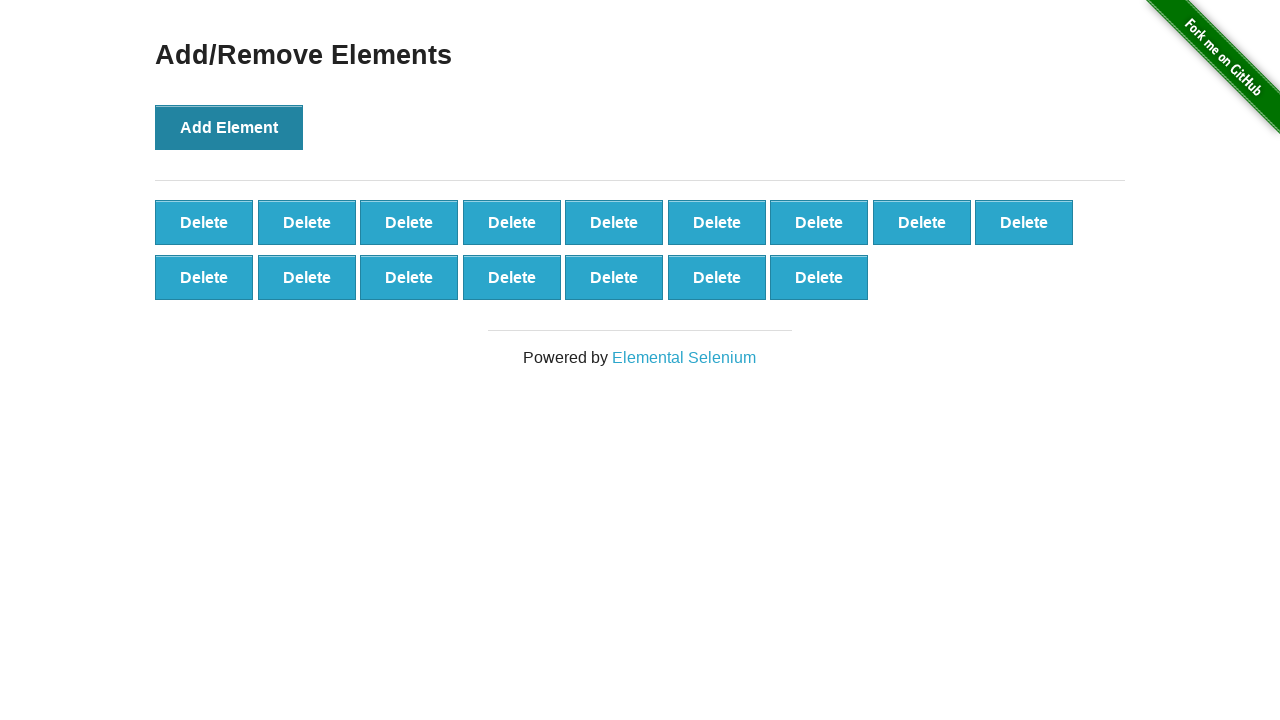

Clicked 'Add Element' button (iteration 17/100) at (229, 127) on xpath=//*[@onclick='addElement()']
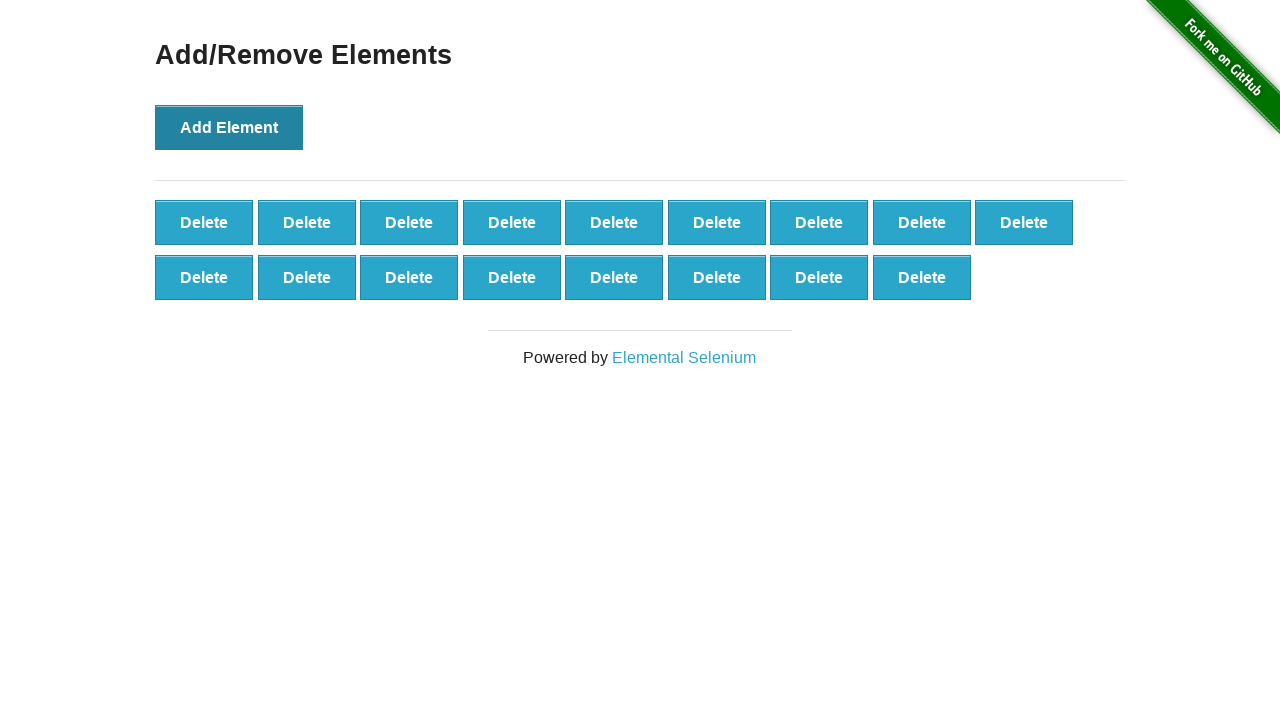

Clicked 'Add Element' button (iteration 18/100) at (229, 127) on xpath=//*[@onclick='addElement()']
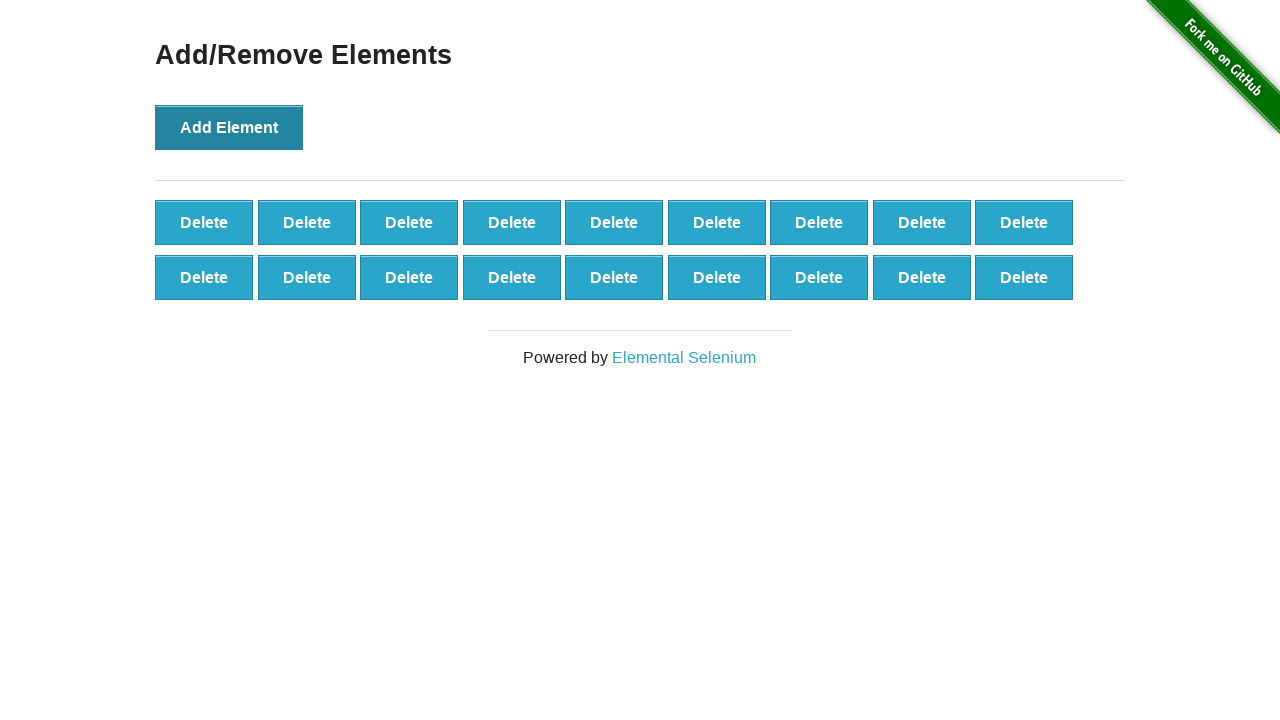

Clicked 'Add Element' button (iteration 19/100) at (229, 127) on xpath=//*[@onclick='addElement()']
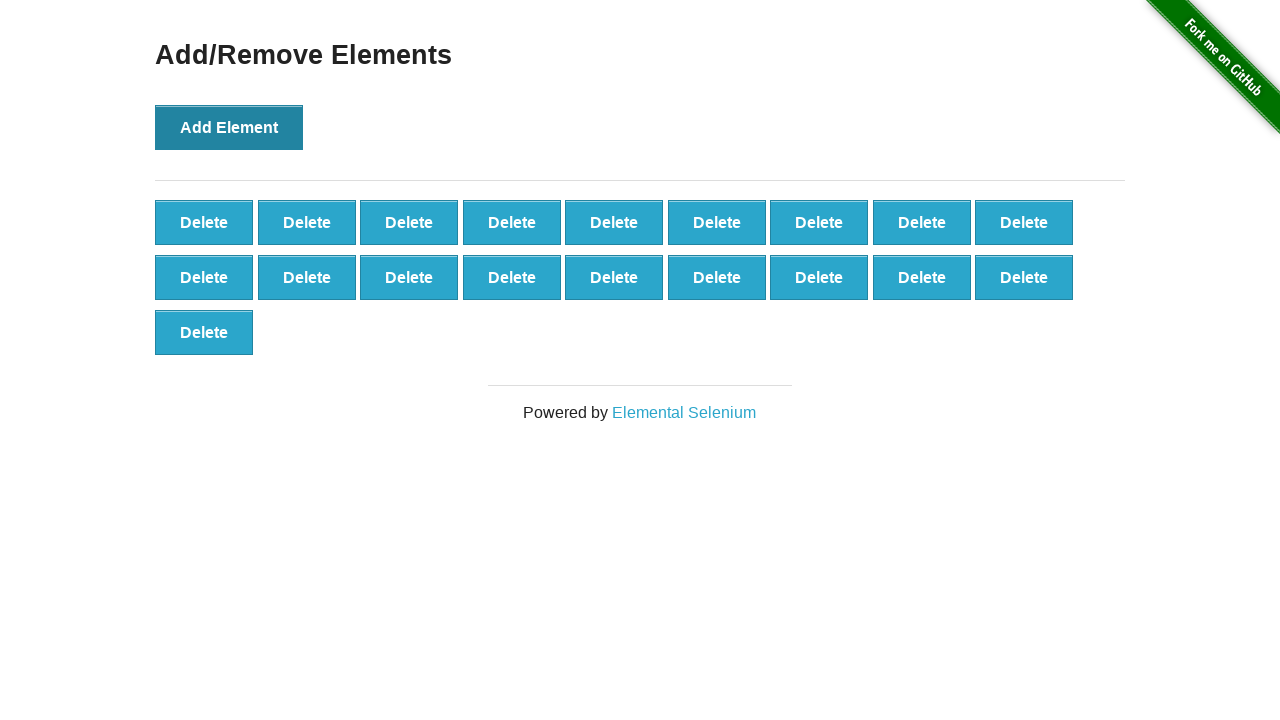

Clicked 'Add Element' button (iteration 20/100) at (229, 127) on xpath=//*[@onclick='addElement()']
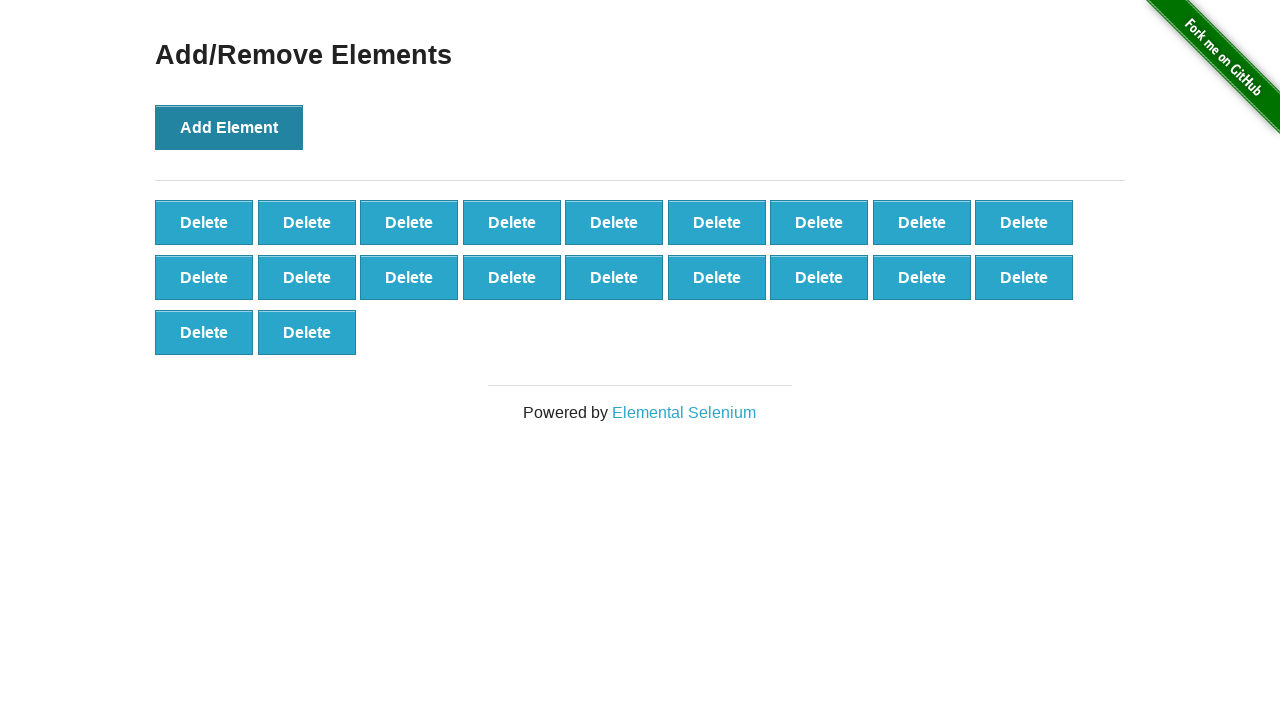

Clicked 'Add Element' button (iteration 21/100) at (229, 127) on xpath=//*[@onclick='addElement()']
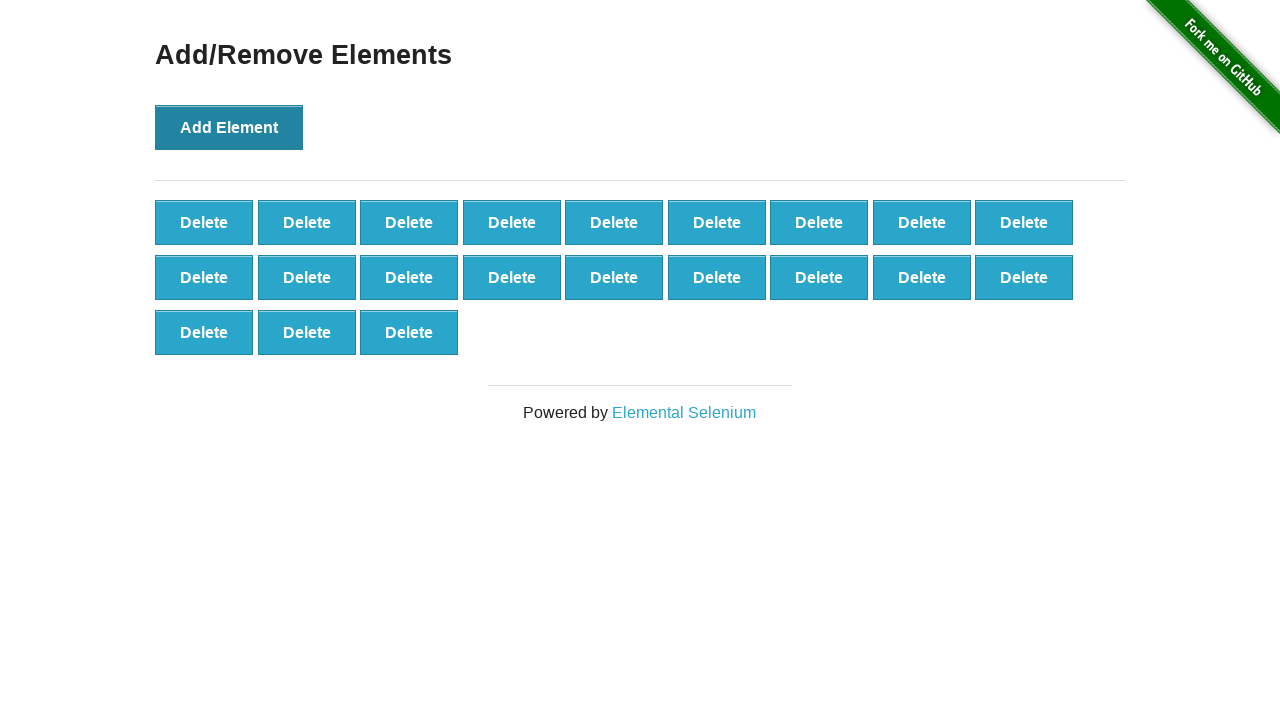

Clicked 'Add Element' button (iteration 22/100) at (229, 127) on xpath=//*[@onclick='addElement()']
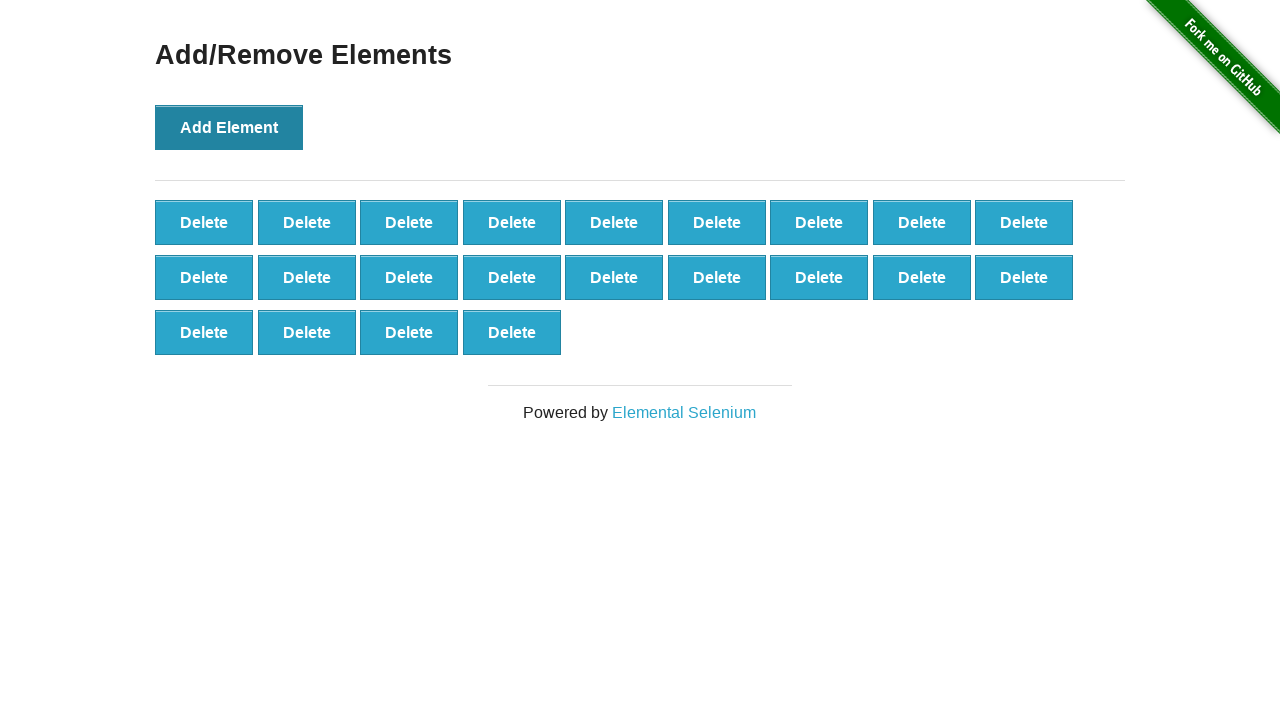

Clicked 'Add Element' button (iteration 23/100) at (229, 127) on xpath=//*[@onclick='addElement()']
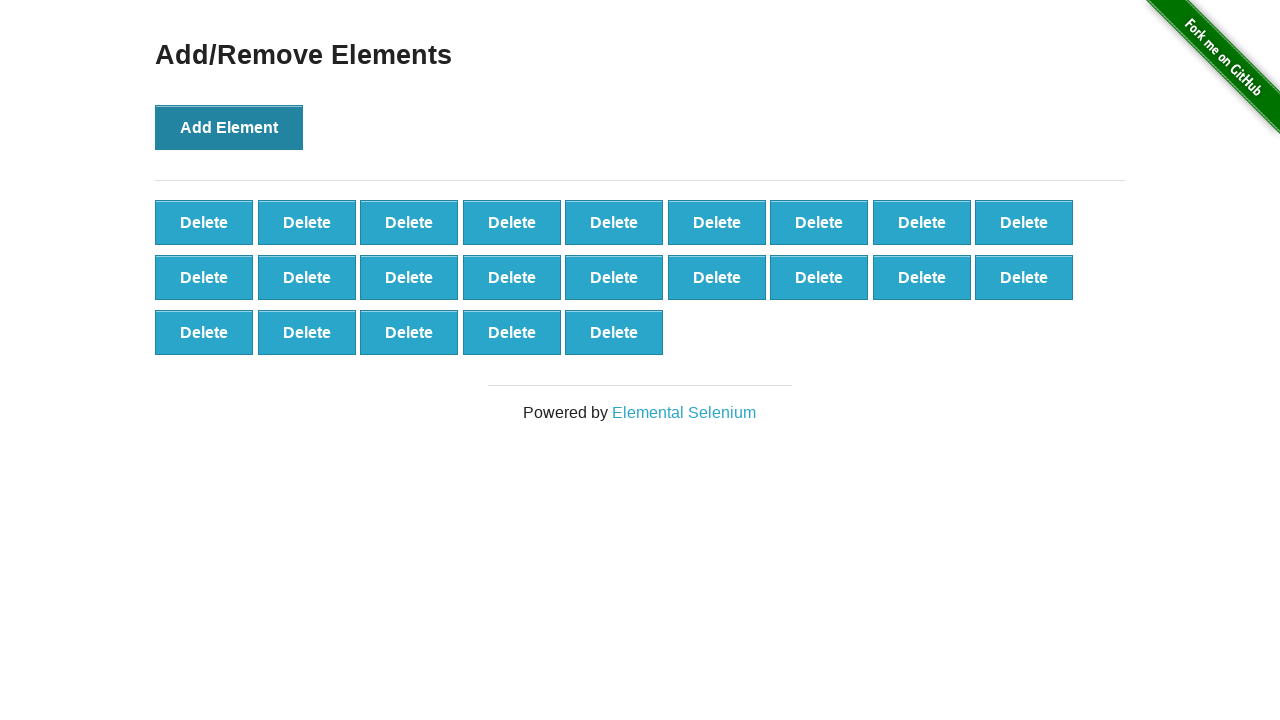

Clicked 'Add Element' button (iteration 24/100) at (229, 127) on xpath=//*[@onclick='addElement()']
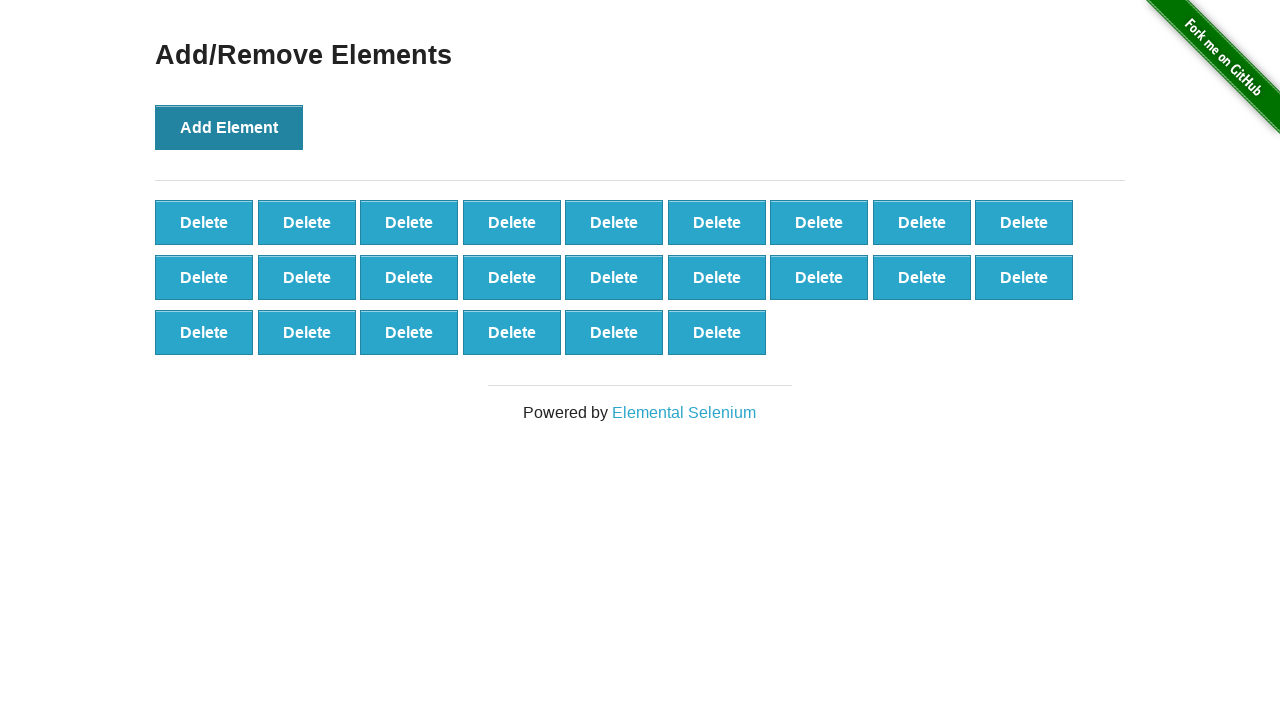

Clicked 'Add Element' button (iteration 25/100) at (229, 127) on xpath=//*[@onclick='addElement()']
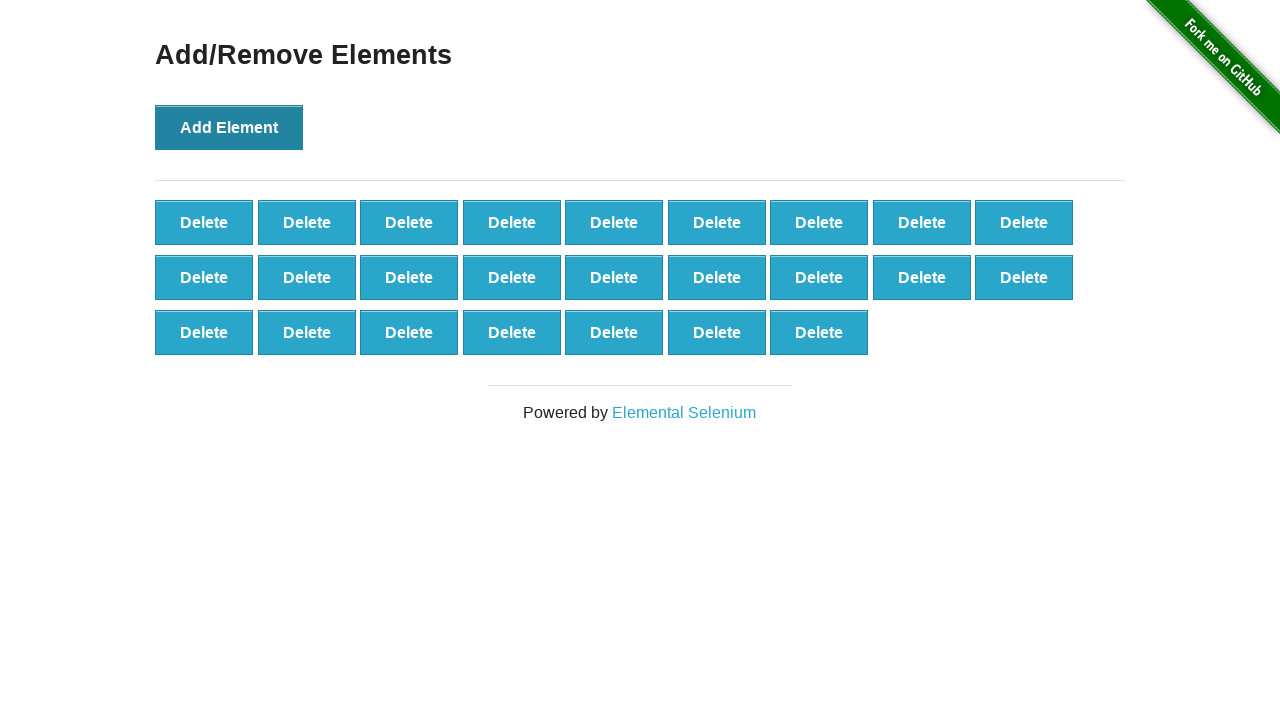

Clicked 'Add Element' button (iteration 26/100) at (229, 127) on xpath=//*[@onclick='addElement()']
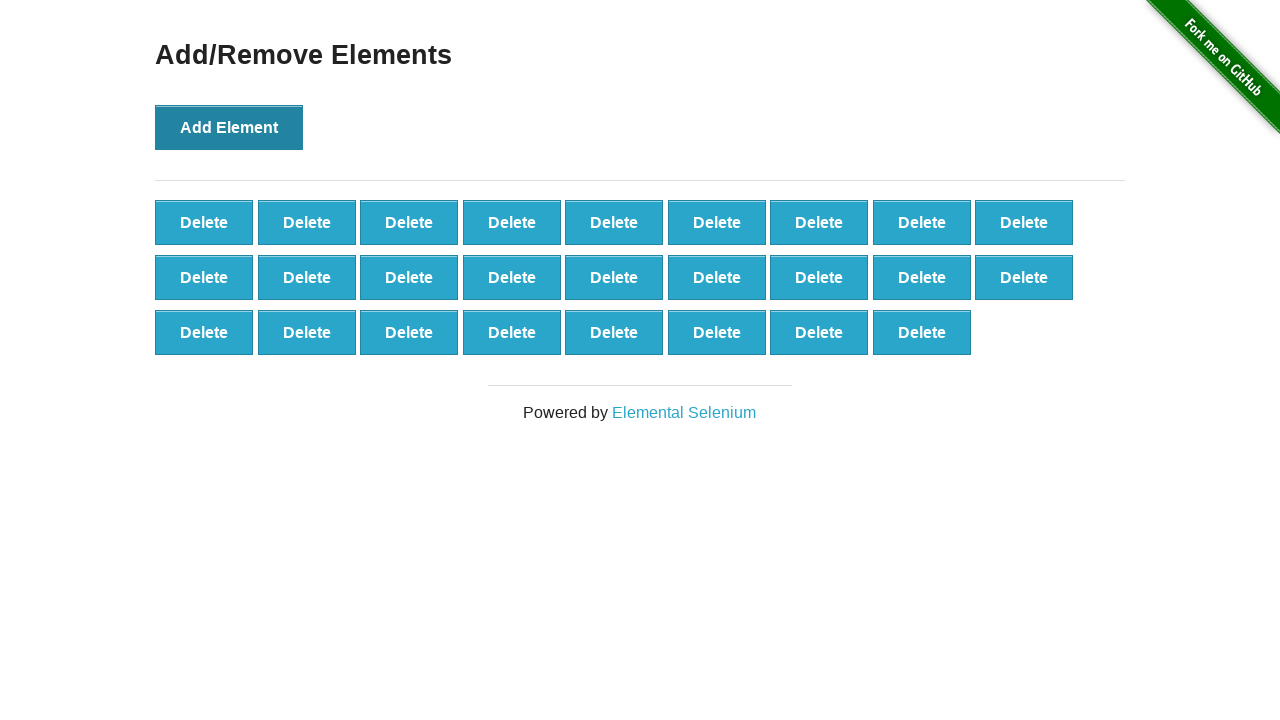

Clicked 'Add Element' button (iteration 27/100) at (229, 127) on xpath=//*[@onclick='addElement()']
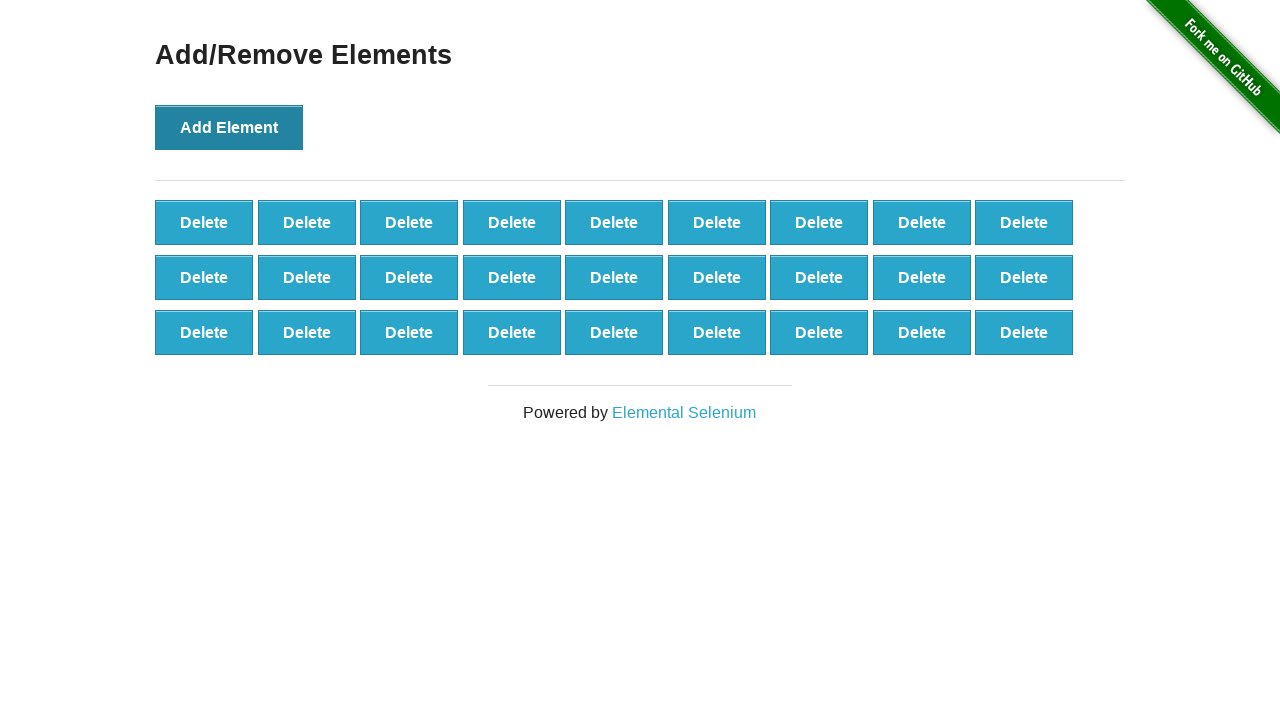

Clicked 'Add Element' button (iteration 28/100) at (229, 127) on xpath=//*[@onclick='addElement()']
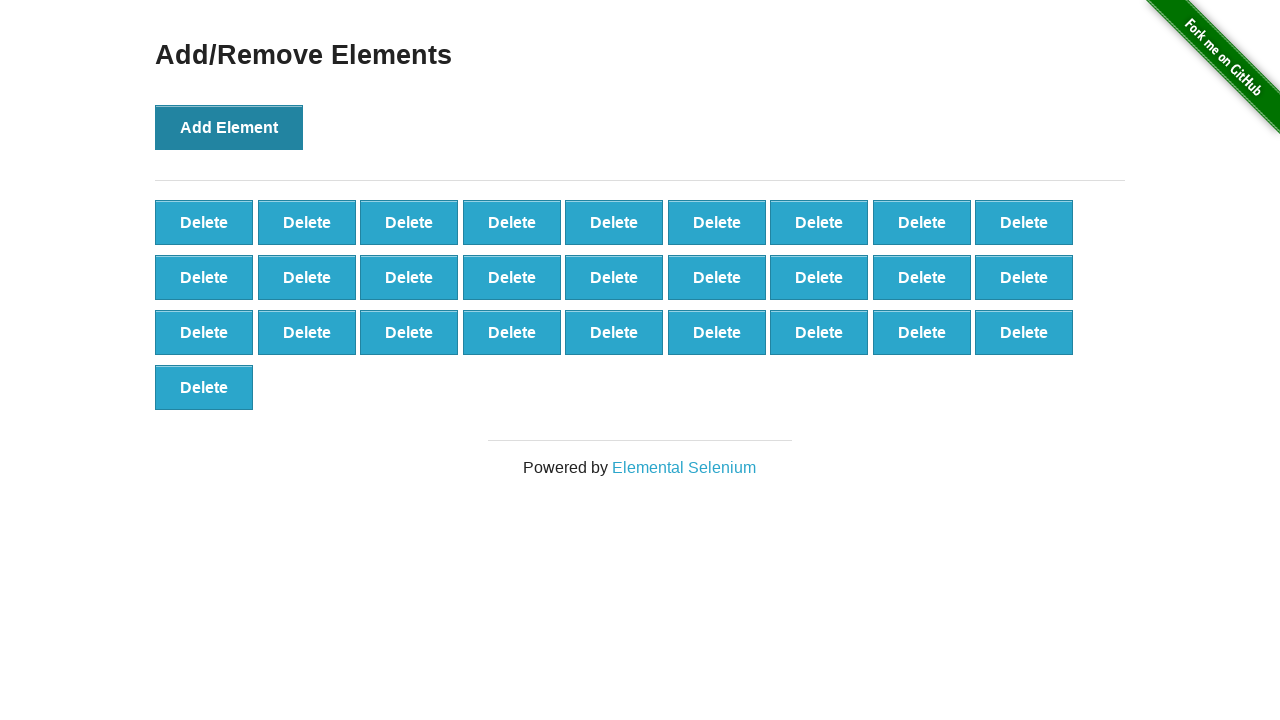

Clicked 'Add Element' button (iteration 29/100) at (229, 127) on xpath=//*[@onclick='addElement()']
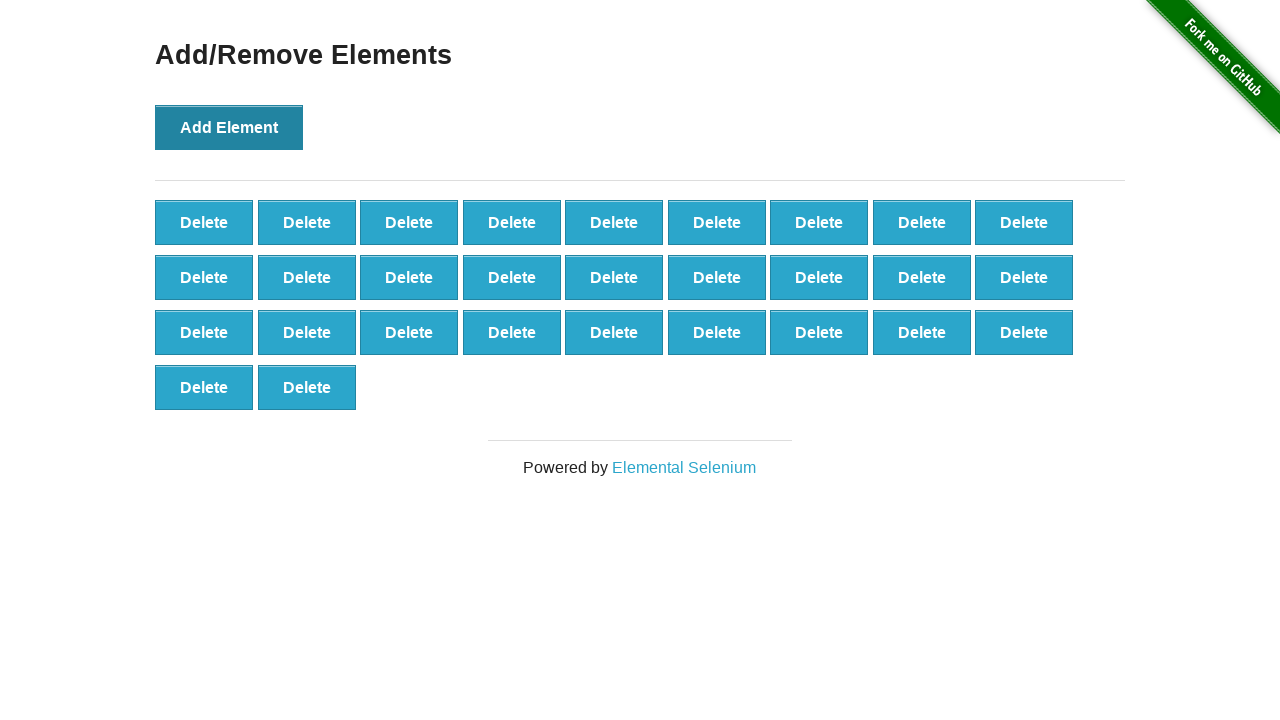

Clicked 'Add Element' button (iteration 30/100) at (229, 127) on xpath=//*[@onclick='addElement()']
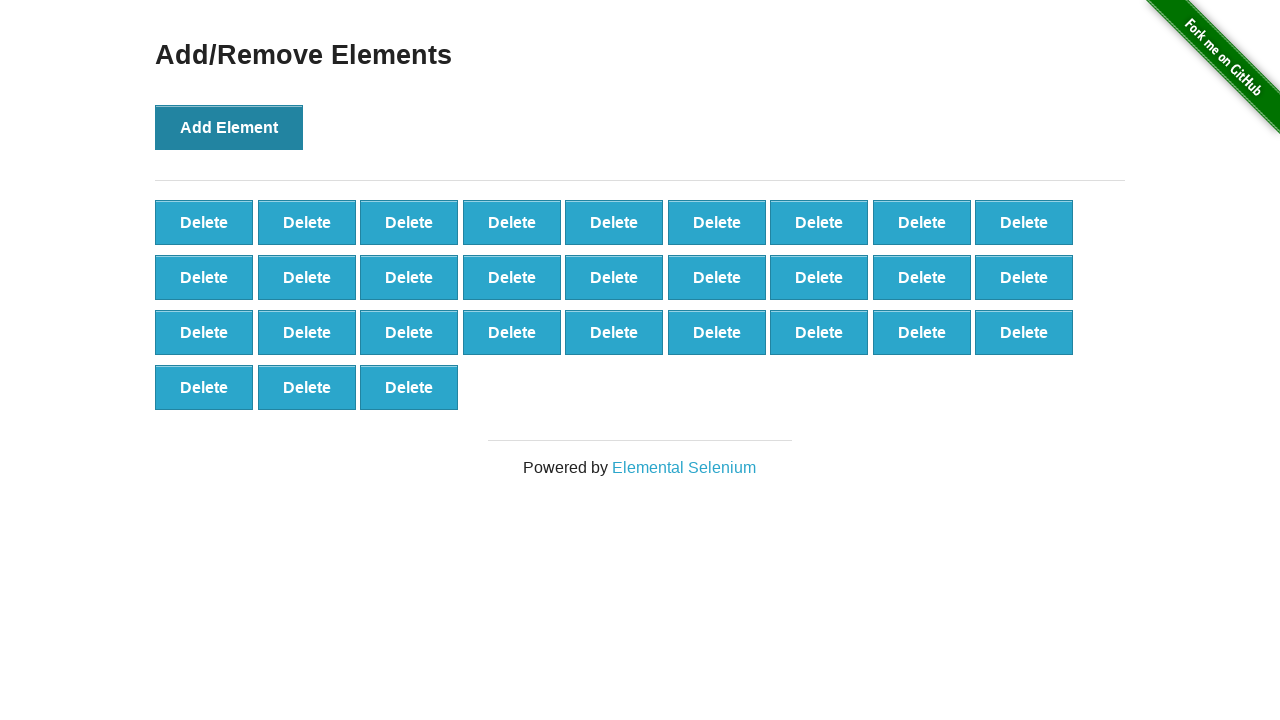

Clicked 'Add Element' button (iteration 31/100) at (229, 127) on xpath=//*[@onclick='addElement()']
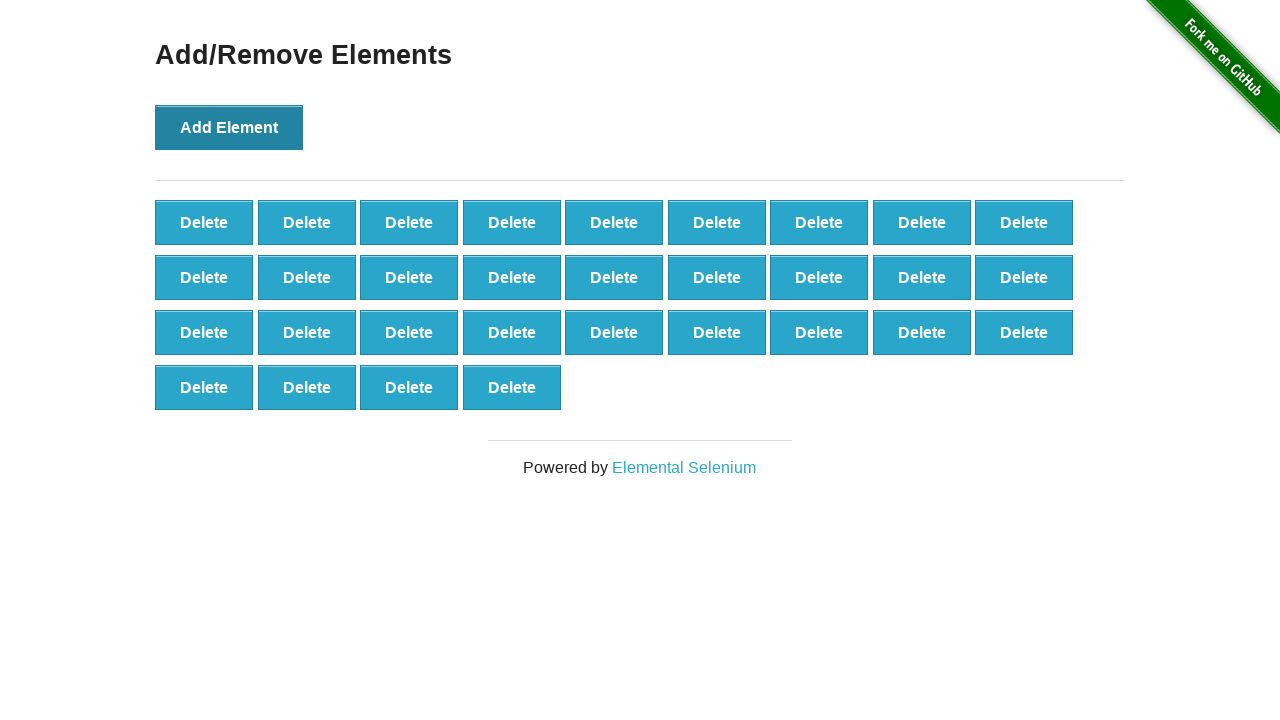

Clicked 'Add Element' button (iteration 32/100) at (229, 127) on xpath=//*[@onclick='addElement()']
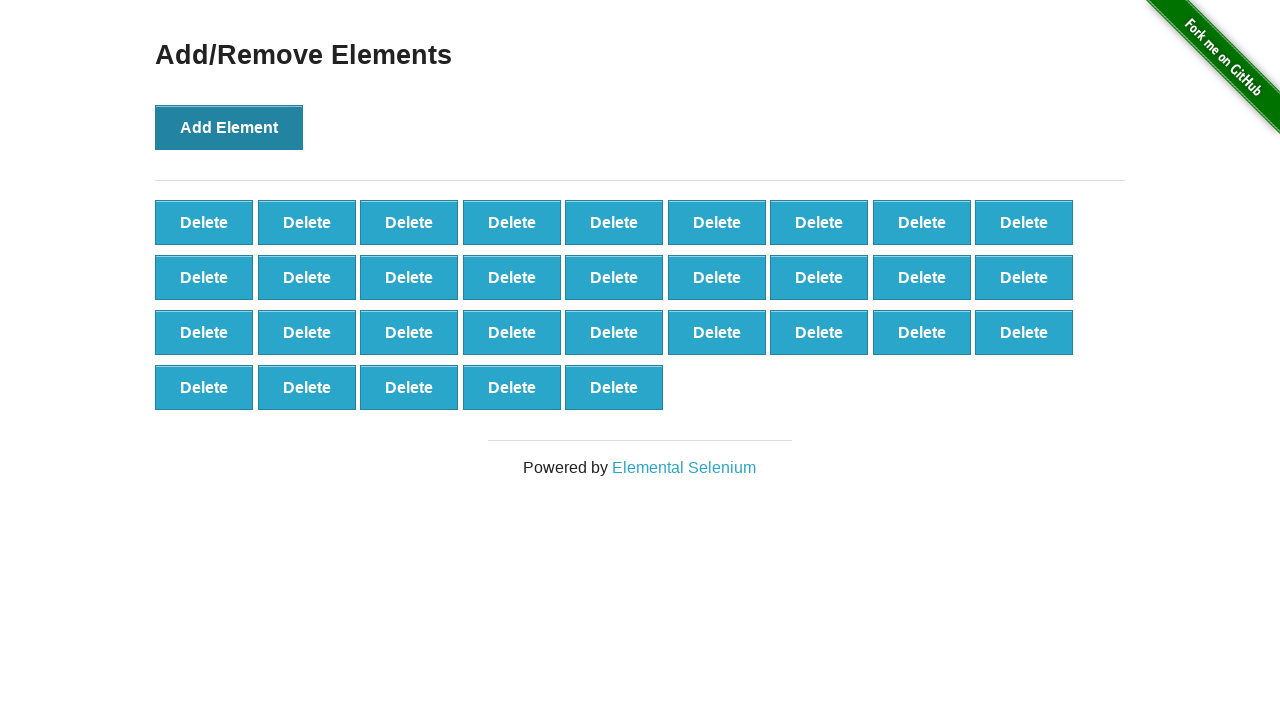

Clicked 'Add Element' button (iteration 33/100) at (229, 127) on xpath=//*[@onclick='addElement()']
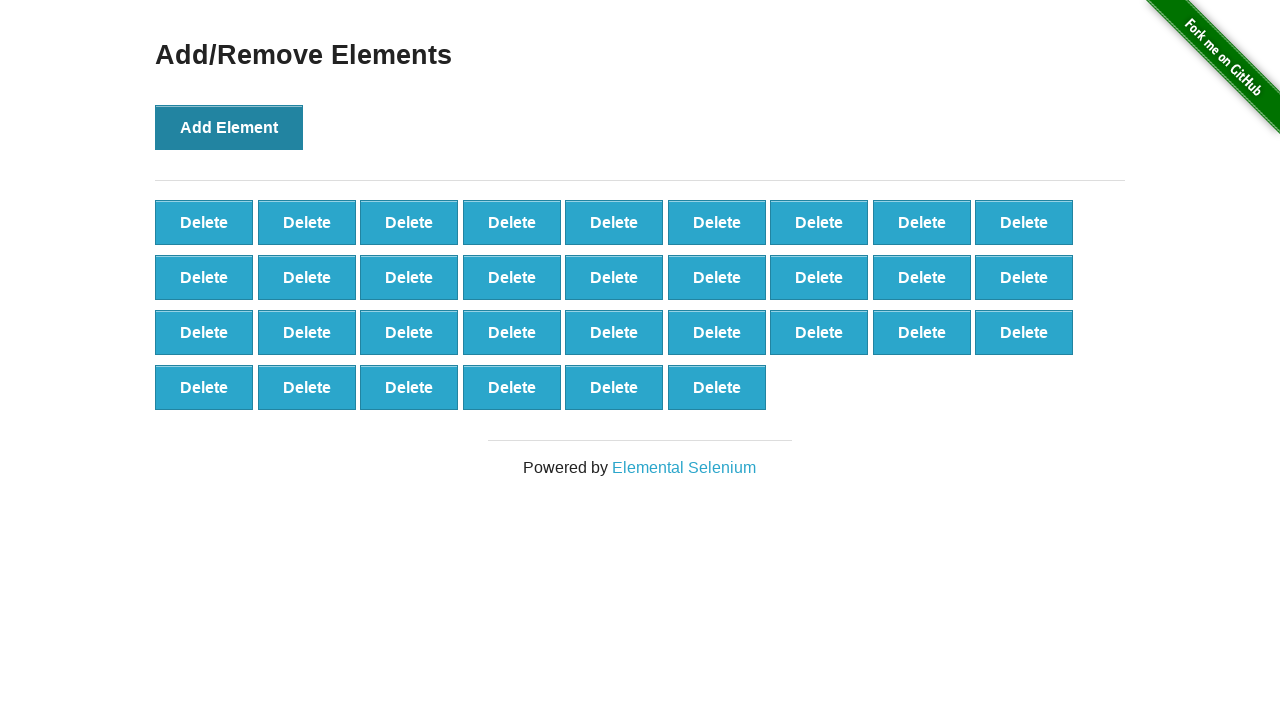

Clicked 'Add Element' button (iteration 34/100) at (229, 127) on xpath=//*[@onclick='addElement()']
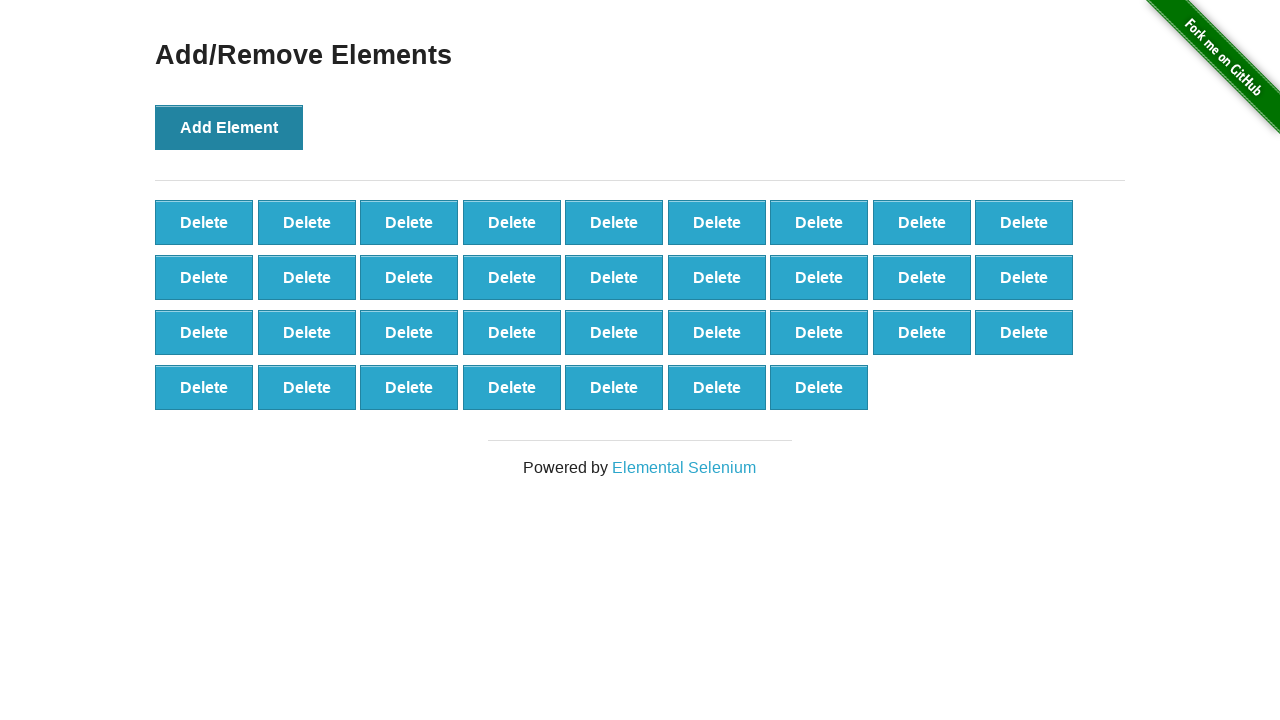

Clicked 'Add Element' button (iteration 35/100) at (229, 127) on xpath=//*[@onclick='addElement()']
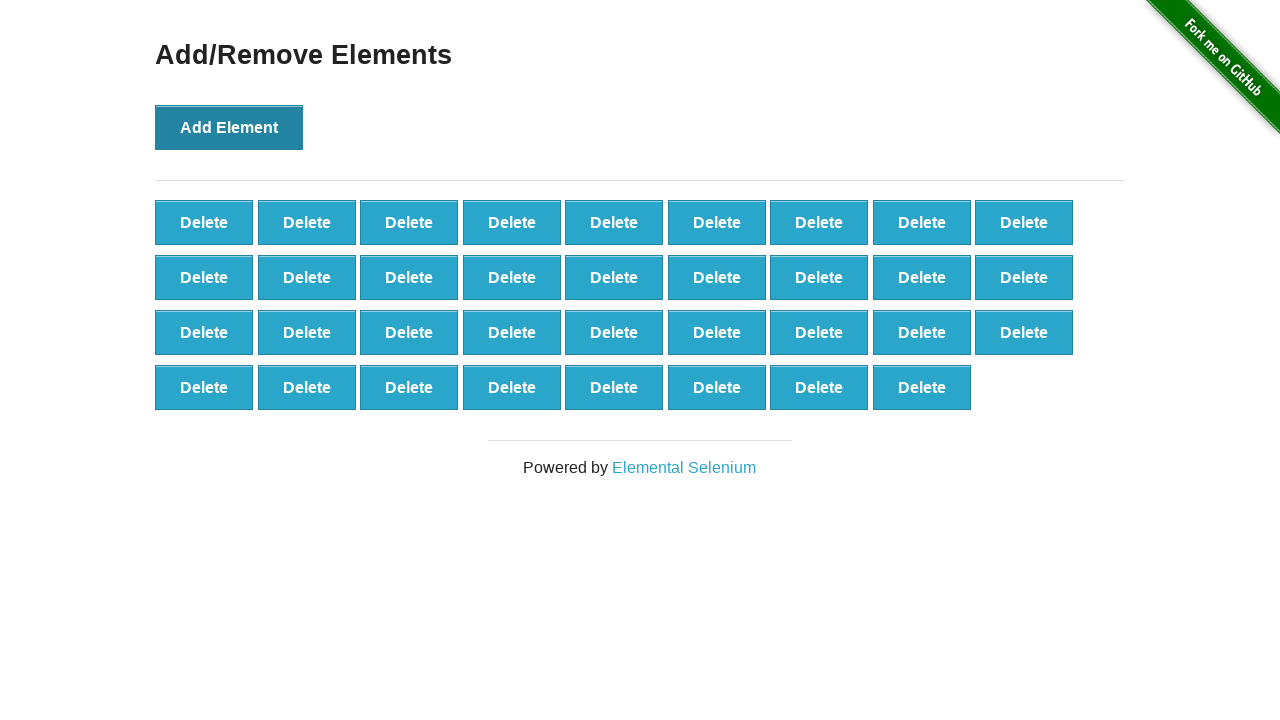

Clicked 'Add Element' button (iteration 36/100) at (229, 127) on xpath=//*[@onclick='addElement()']
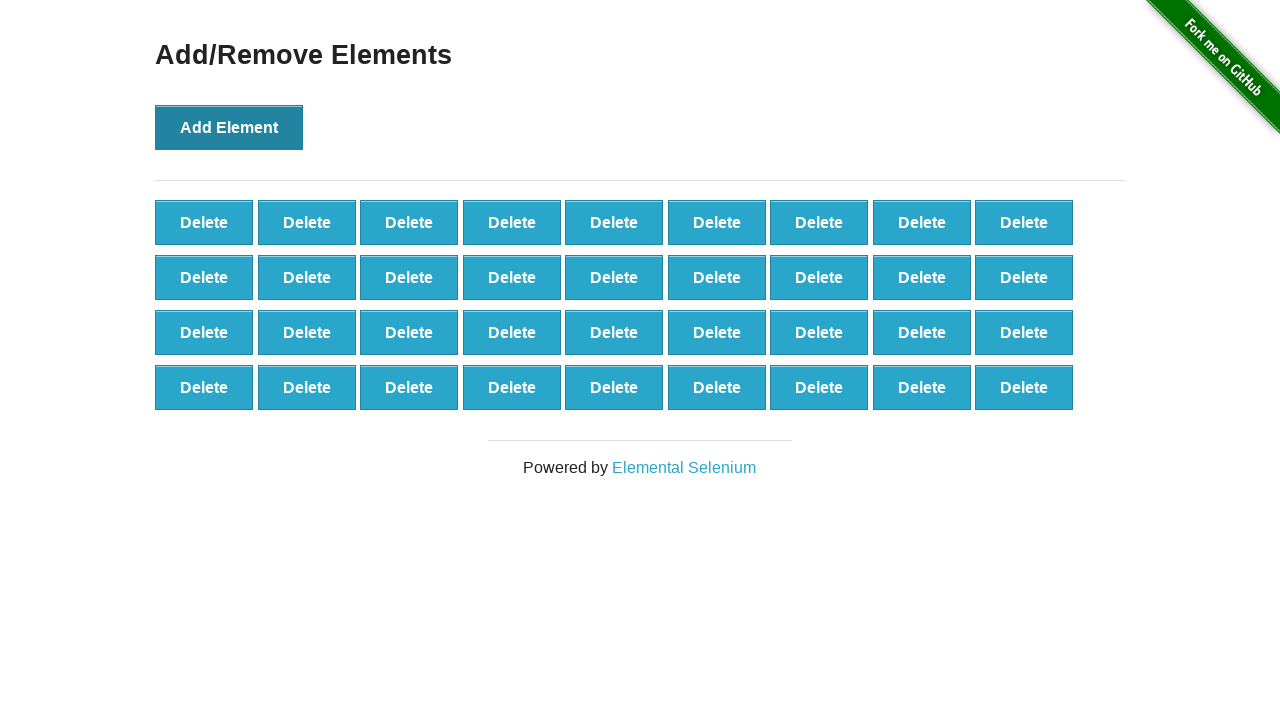

Clicked 'Add Element' button (iteration 37/100) at (229, 127) on xpath=//*[@onclick='addElement()']
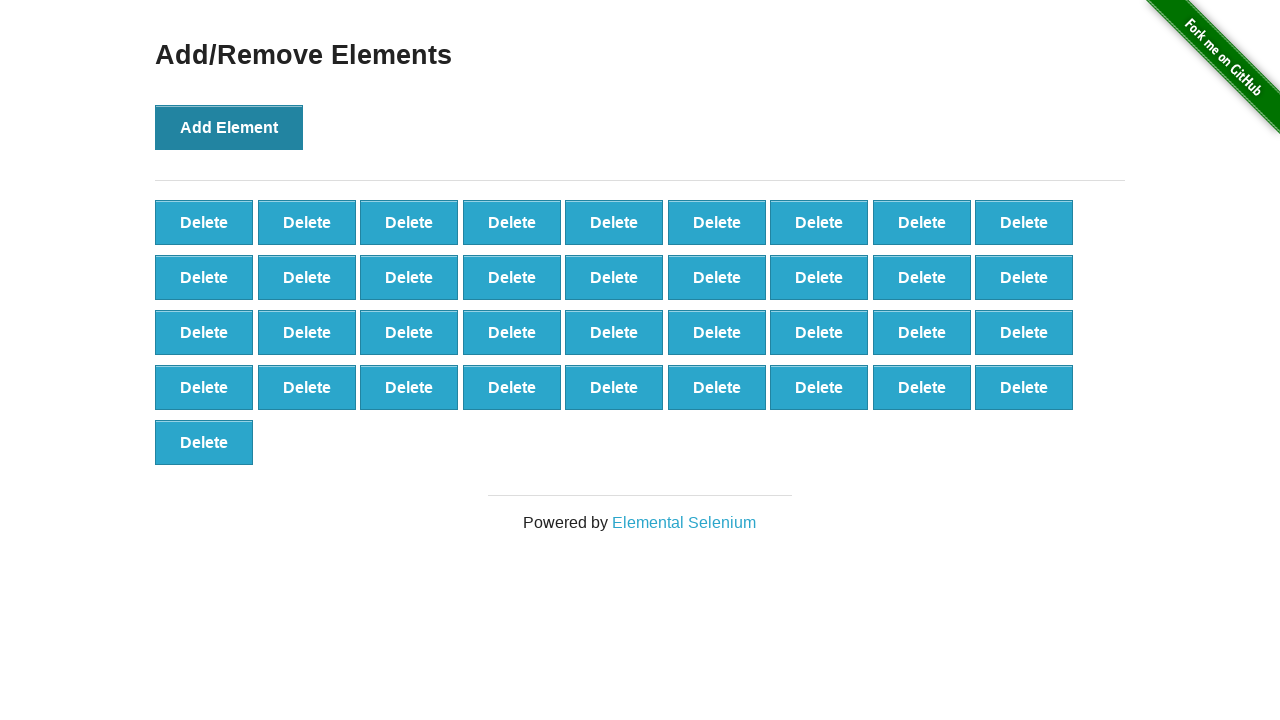

Clicked 'Add Element' button (iteration 38/100) at (229, 127) on xpath=//*[@onclick='addElement()']
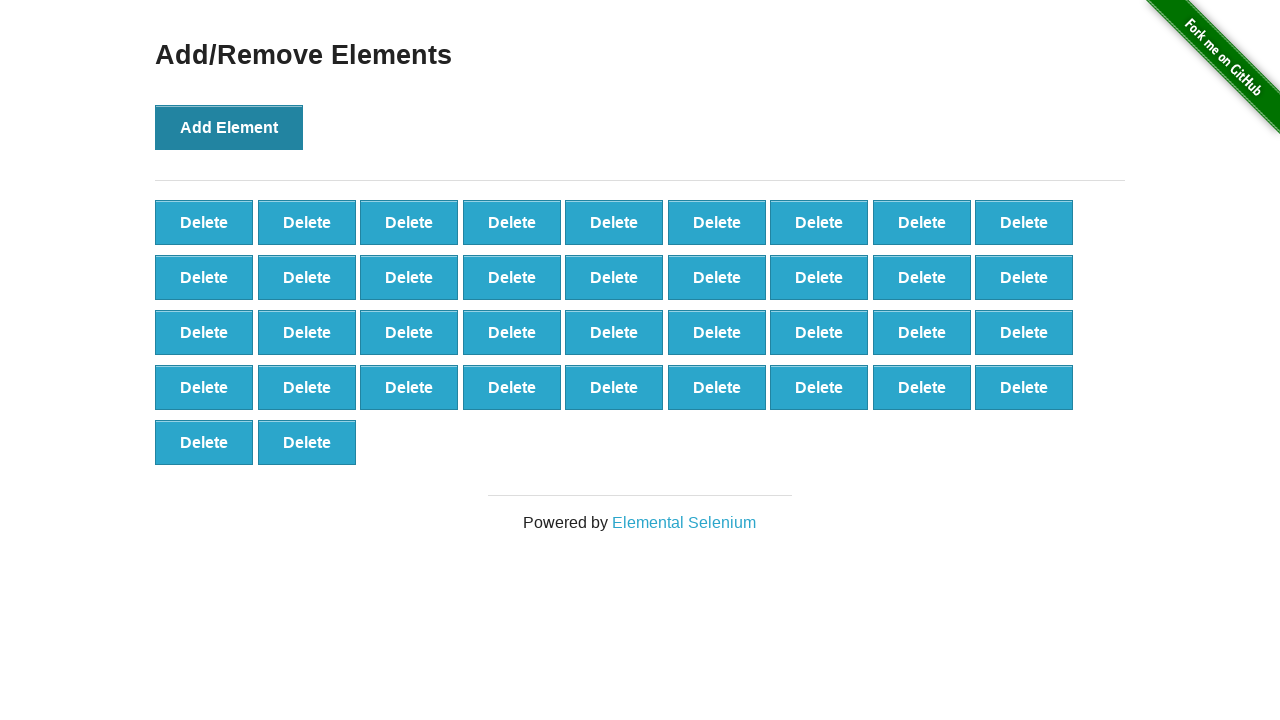

Clicked 'Add Element' button (iteration 39/100) at (229, 127) on xpath=//*[@onclick='addElement()']
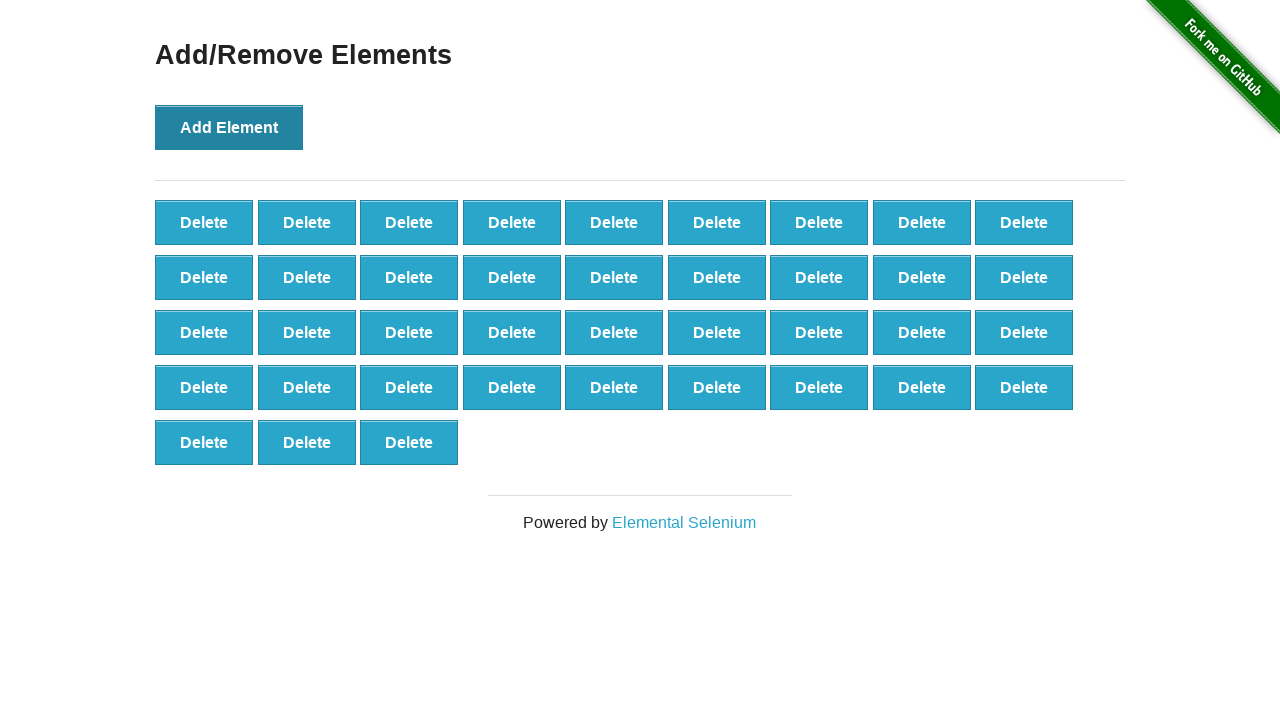

Clicked 'Add Element' button (iteration 40/100) at (229, 127) on xpath=//*[@onclick='addElement()']
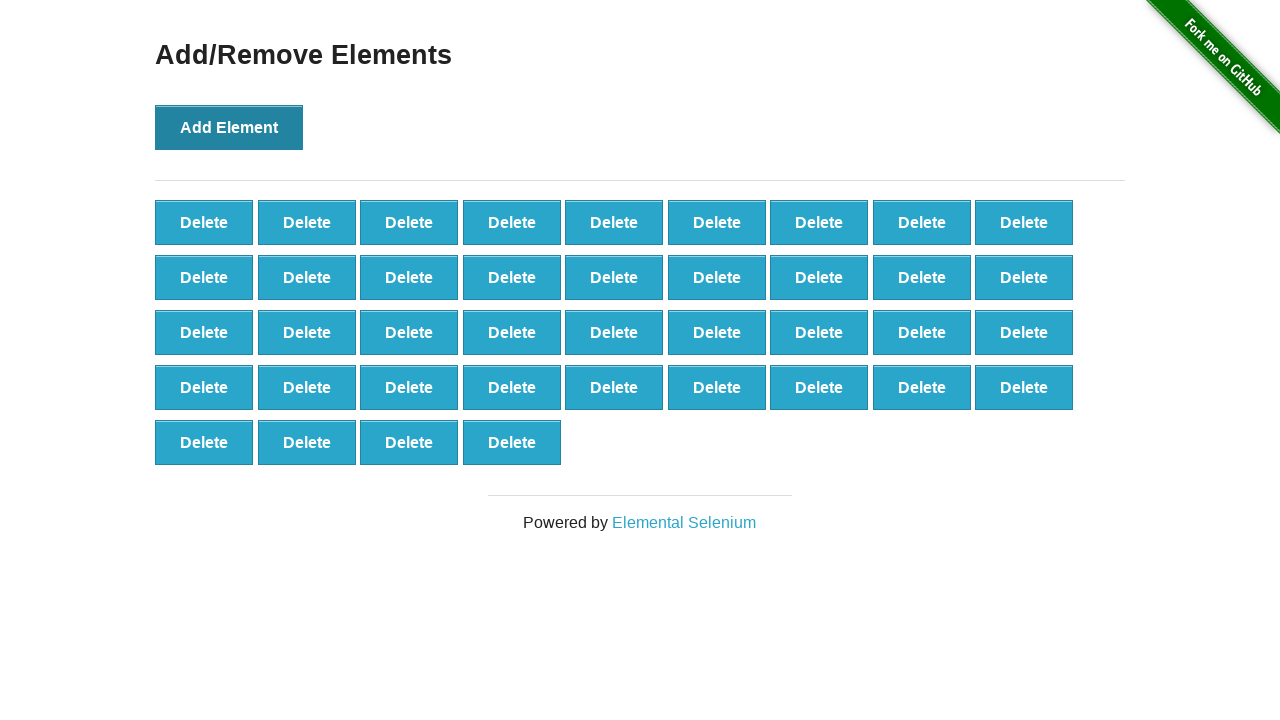

Clicked 'Add Element' button (iteration 41/100) at (229, 127) on xpath=//*[@onclick='addElement()']
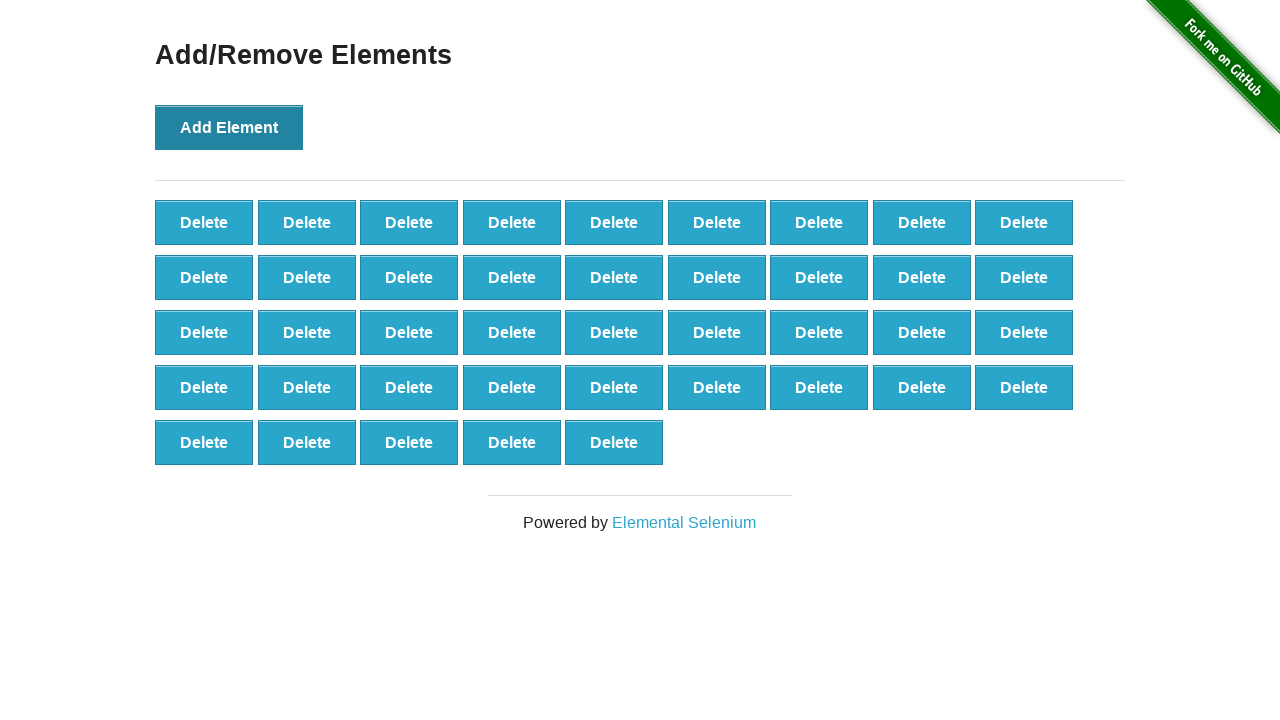

Clicked 'Add Element' button (iteration 42/100) at (229, 127) on xpath=//*[@onclick='addElement()']
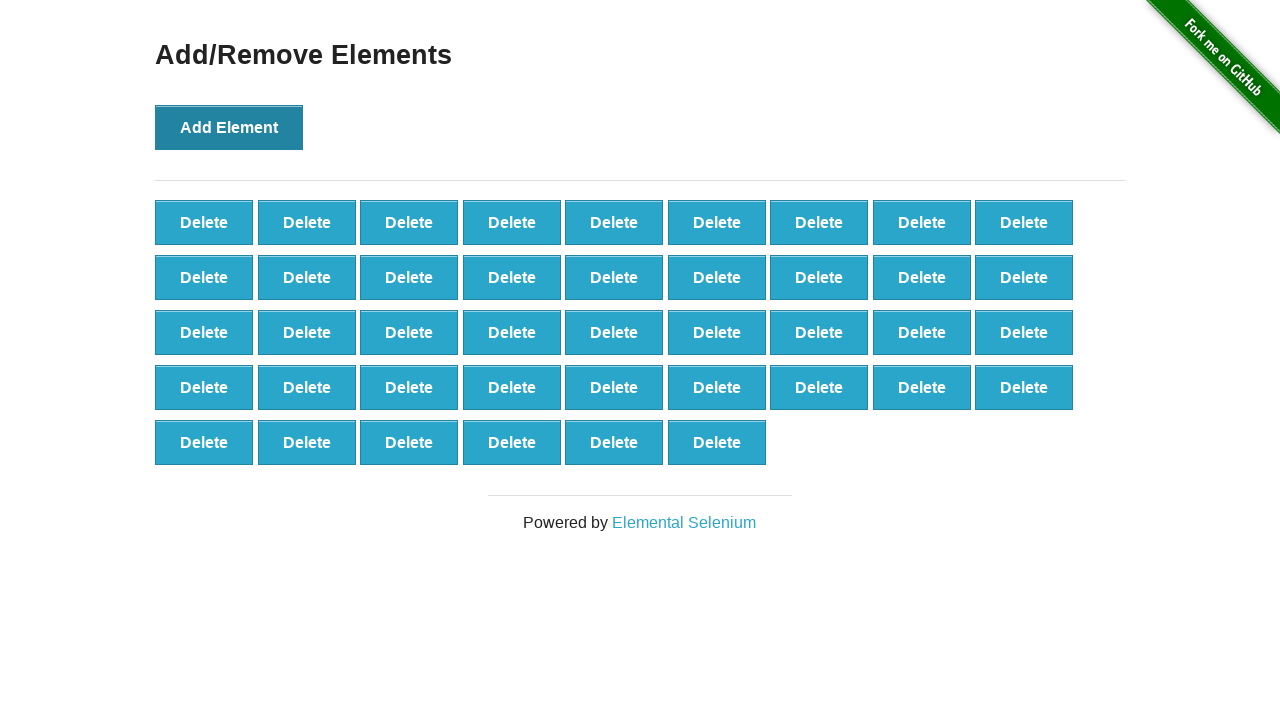

Clicked 'Add Element' button (iteration 43/100) at (229, 127) on xpath=//*[@onclick='addElement()']
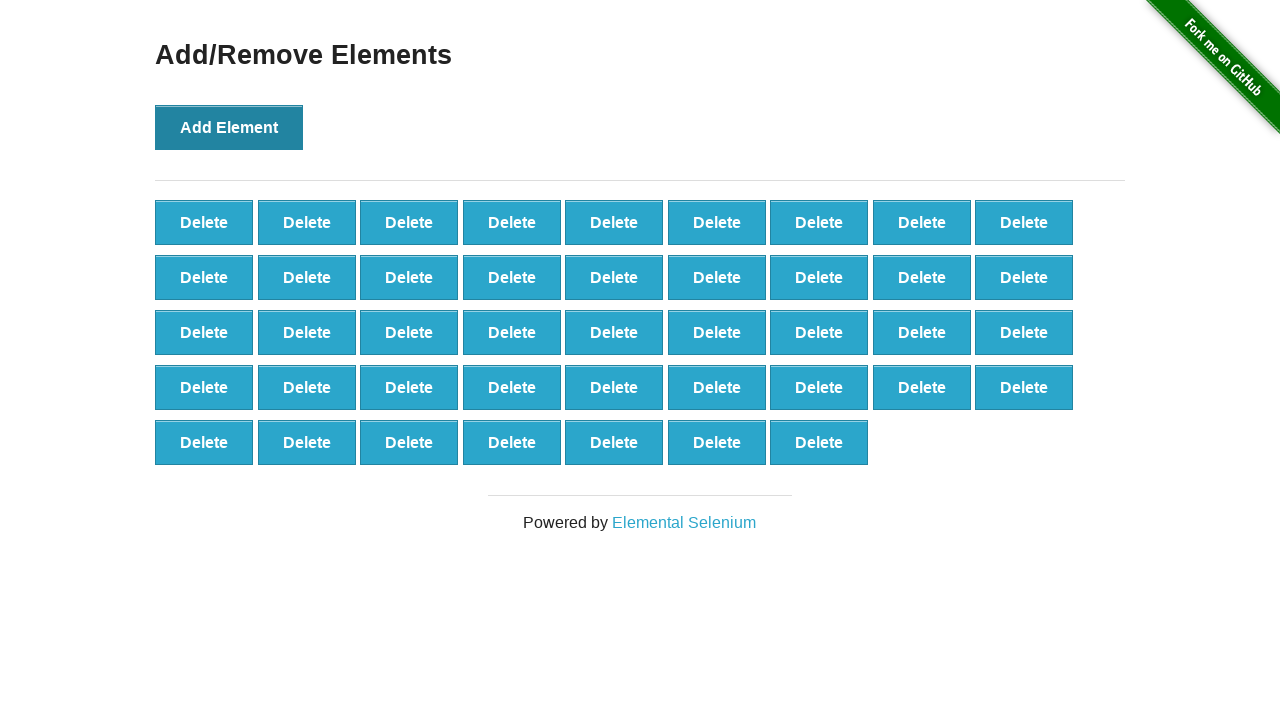

Clicked 'Add Element' button (iteration 44/100) at (229, 127) on xpath=//*[@onclick='addElement()']
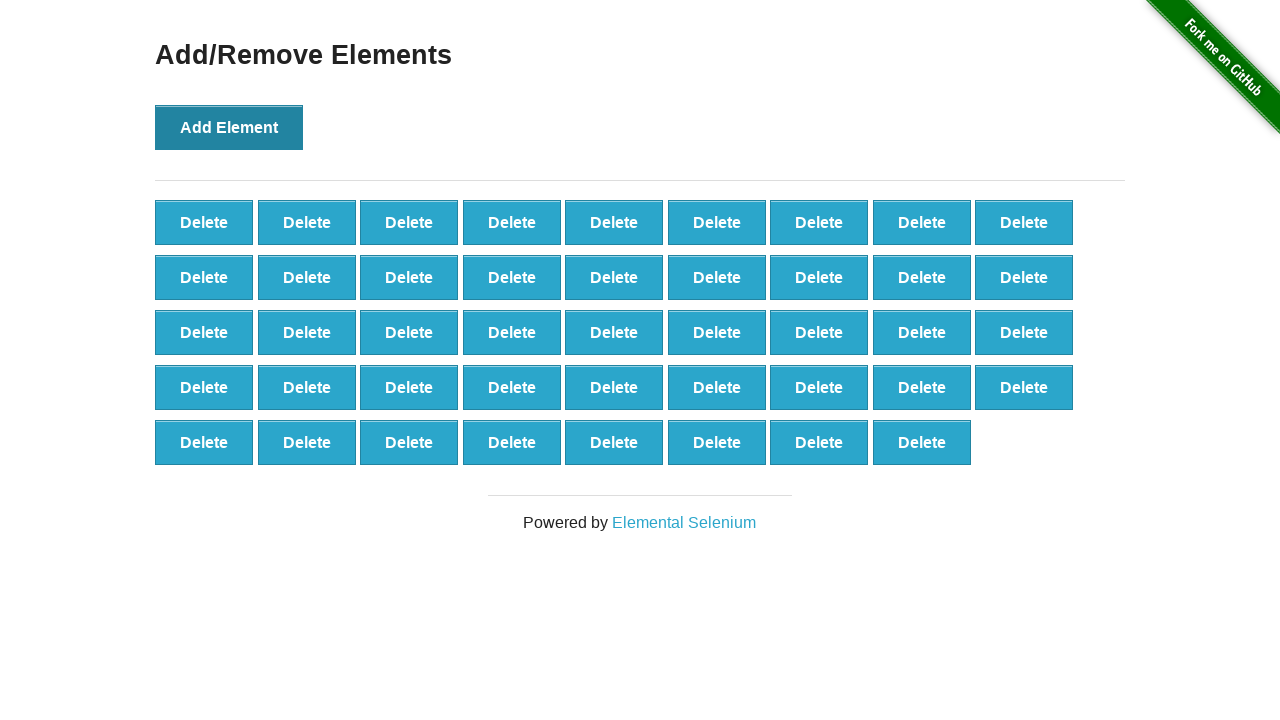

Clicked 'Add Element' button (iteration 45/100) at (229, 127) on xpath=//*[@onclick='addElement()']
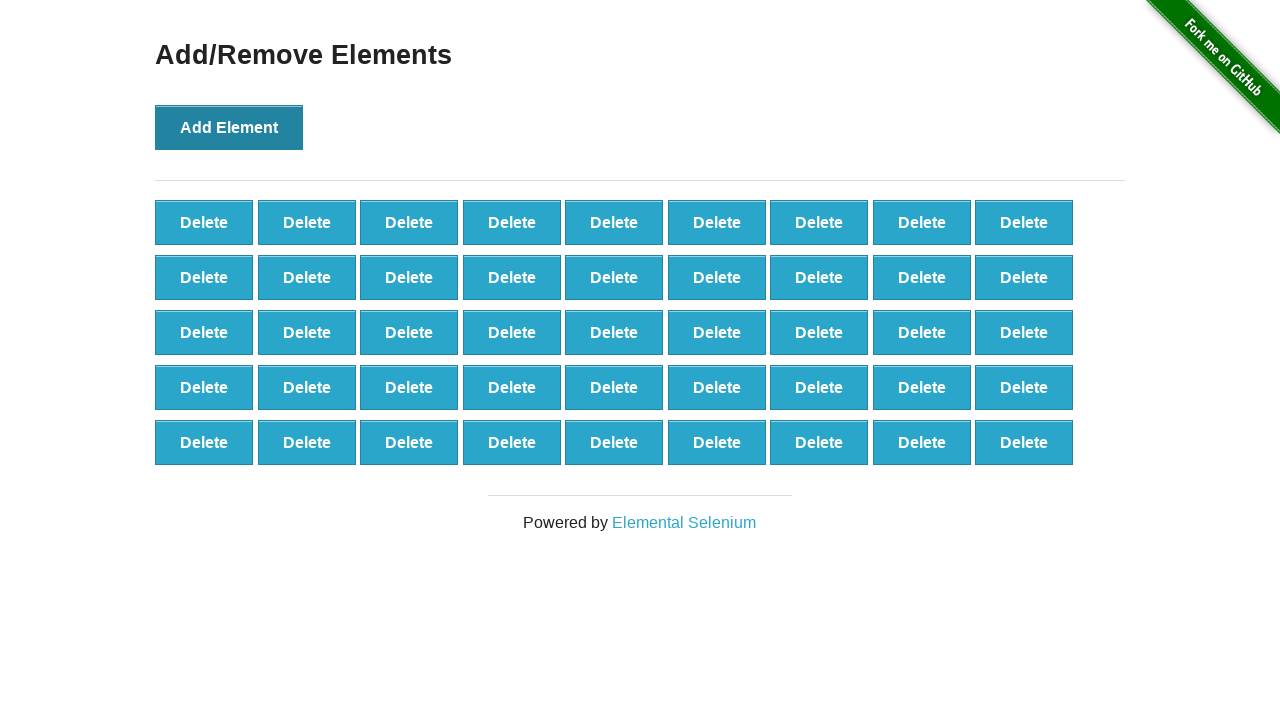

Clicked 'Add Element' button (iteration 46/100) at (229, 127) on xpath=//*[@onclick='addElement()']
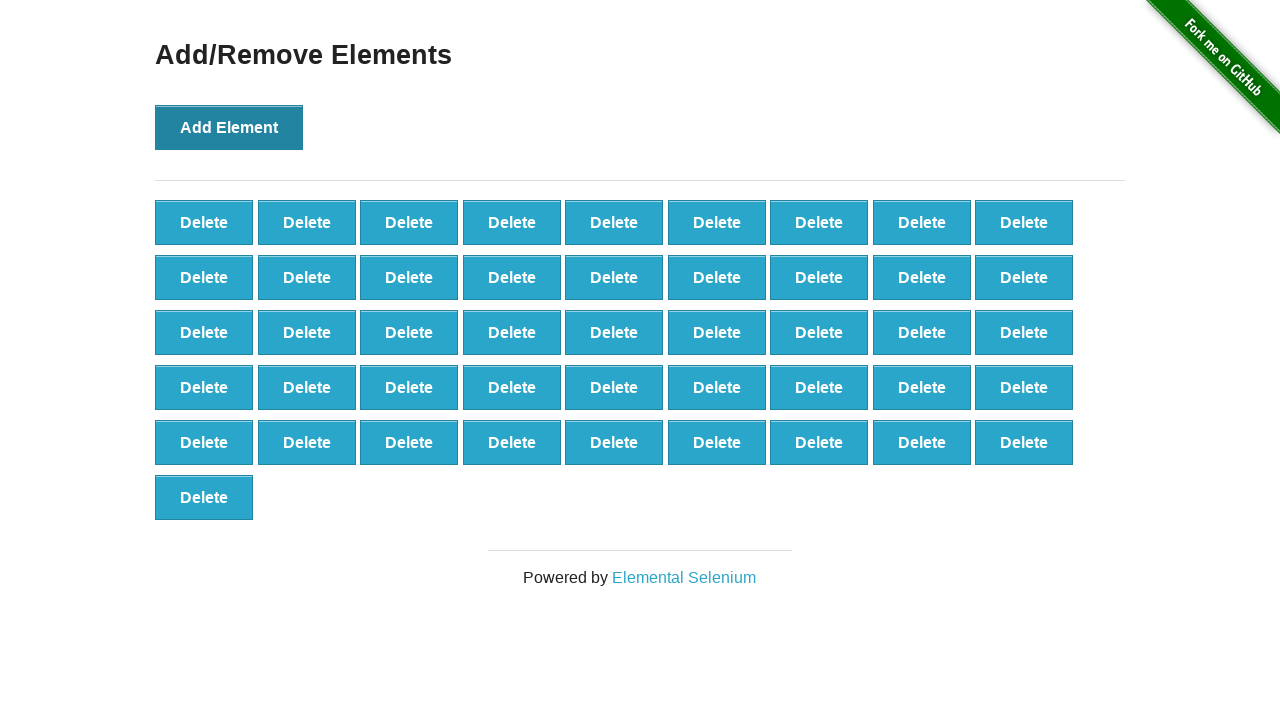

Clicked 'Add Element' button (iteration 47/100) at (229, 127) on xpath=//*[@onclick='addElement()']
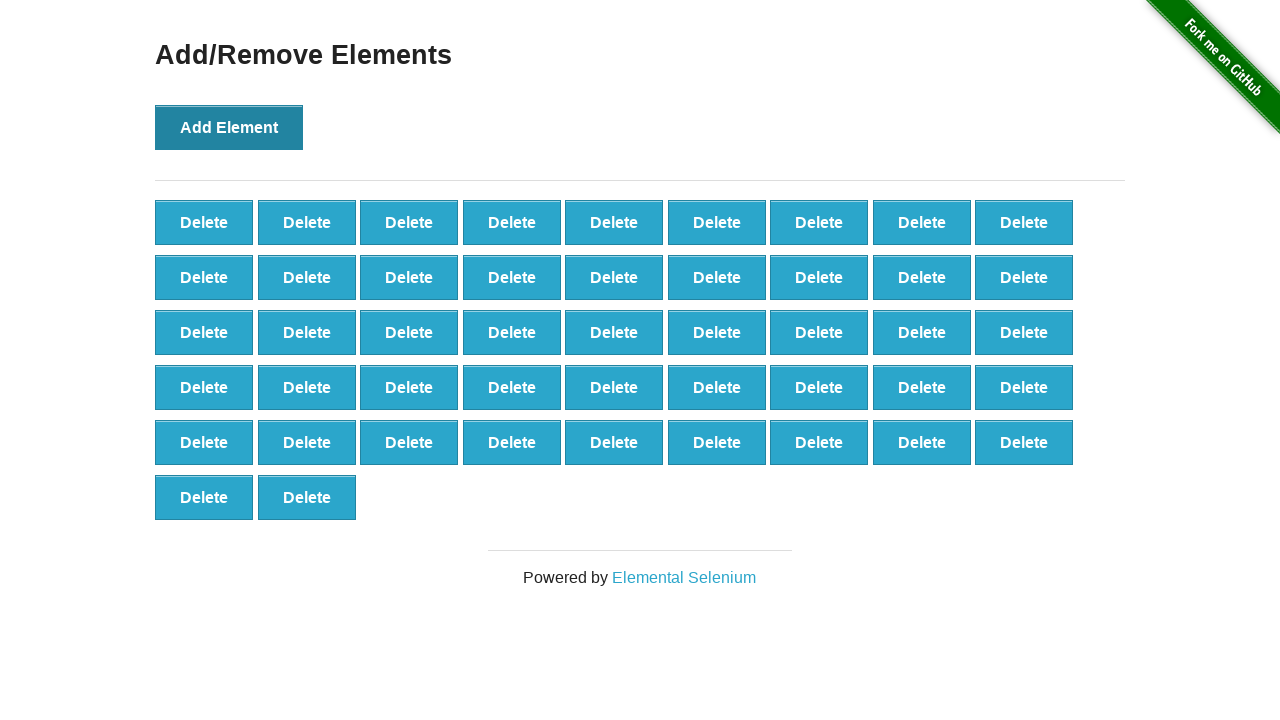

Clicked 'Add Element' button (iteration 48/100) at (229, 127) on xpath=//*[@onclick='addElement()']
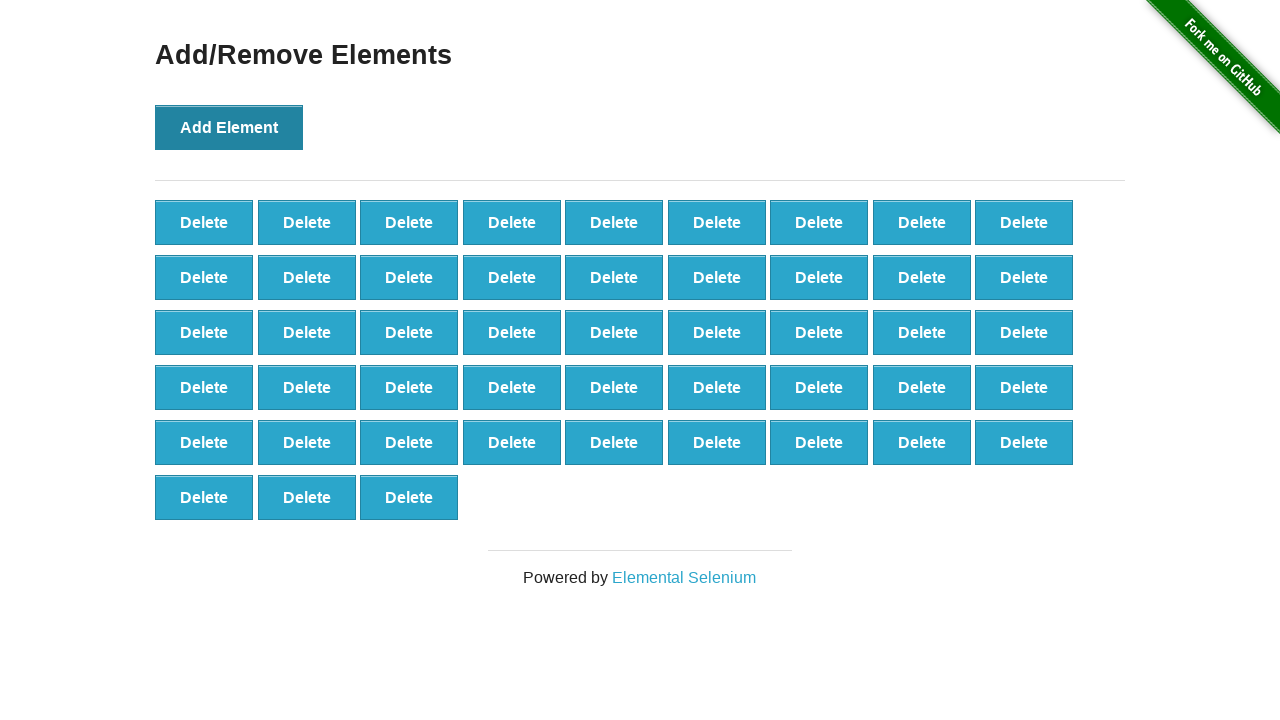

Clicked 'Add Element' button (iteration 49/100) at (229, 127) on xpath=//*[@onclick='addElement()']
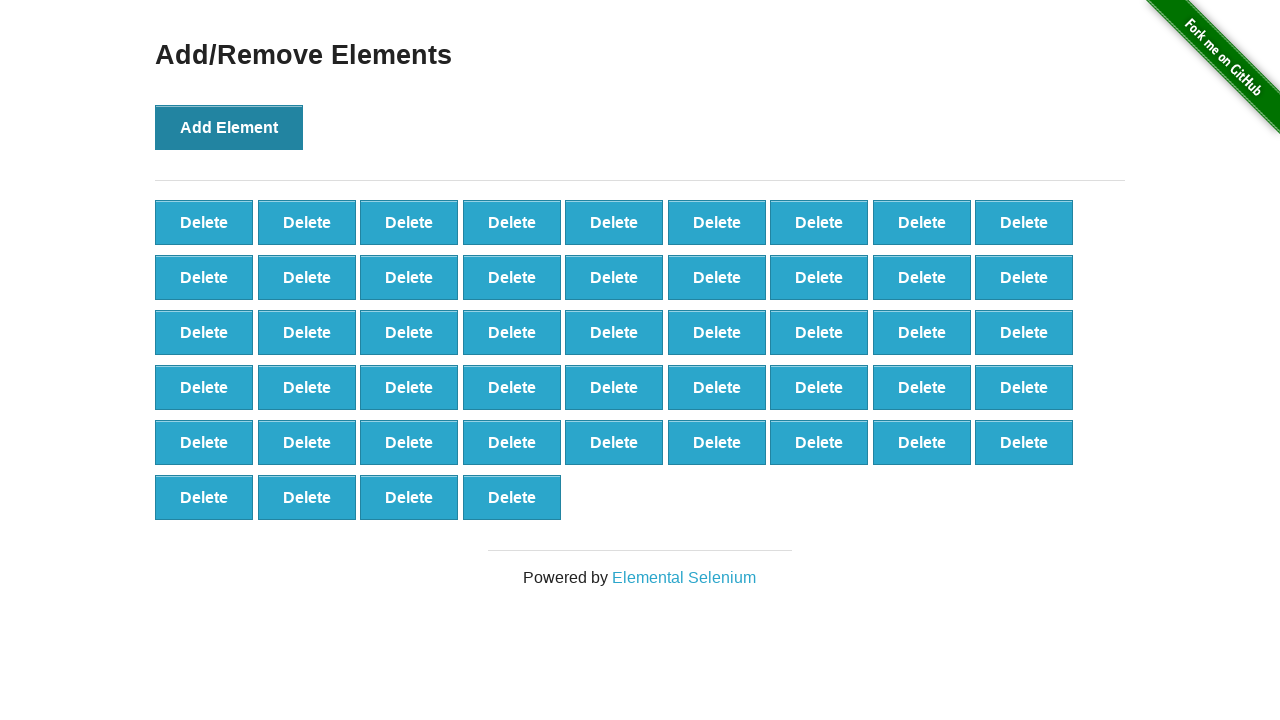

Clicked 'Add Element' button (iteration 50/100) at (229, 127) on xpath=//*[@onclick='addElement()']
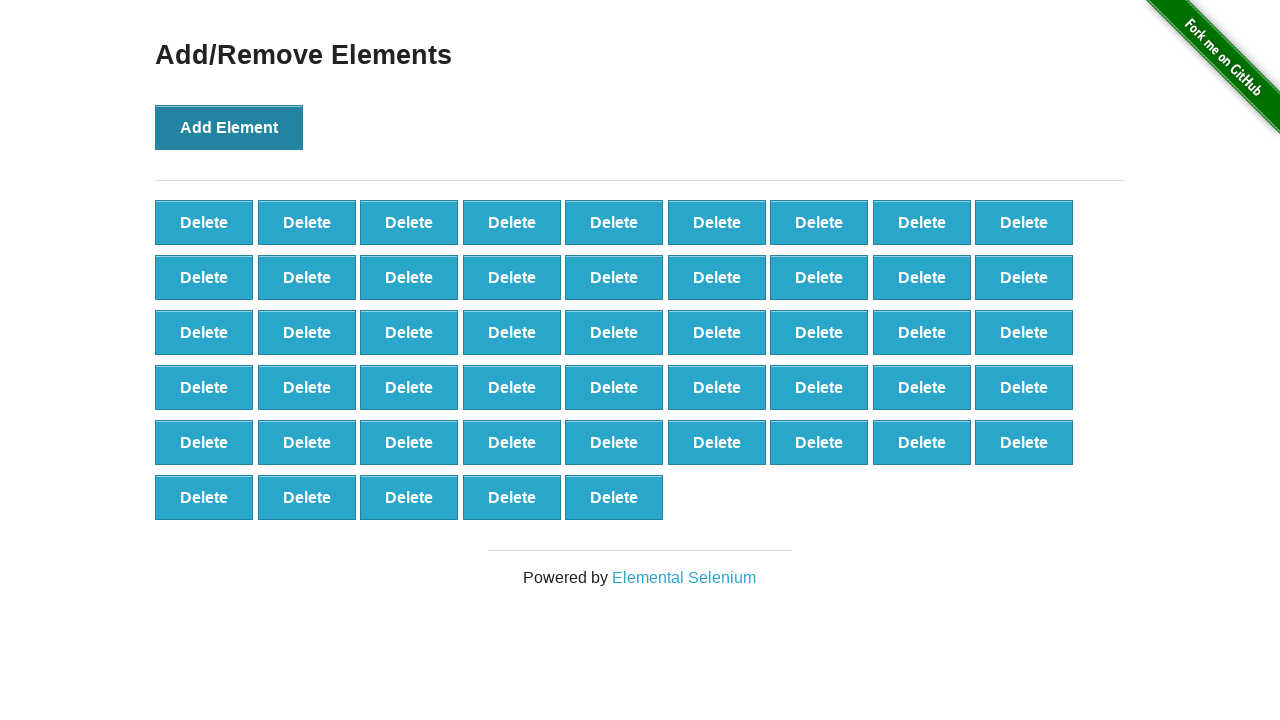

Clicked 'Add Element' button (iteration 51/100) at (229, 127) on xpath=//*[@onclick='addElement()']
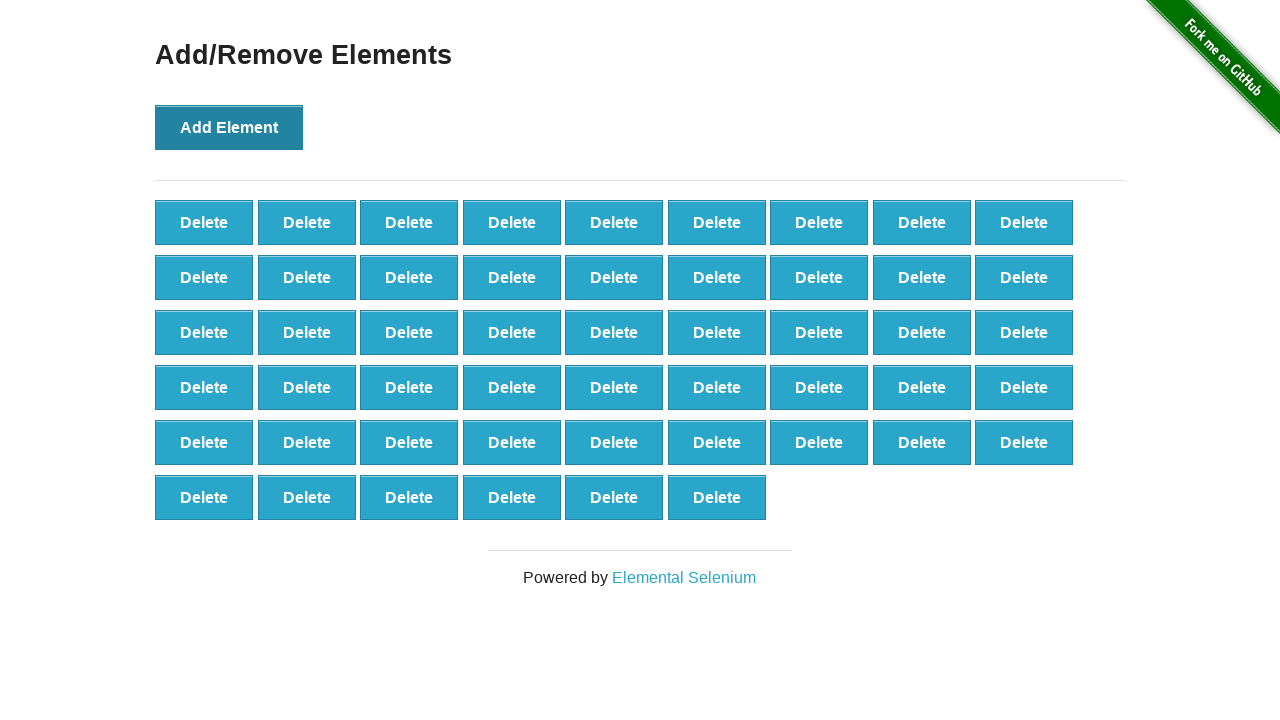

Clicked 'Add Element' button (iteration 52/100) at (229, 127) on xpath=//*[@onclick='addElement()']
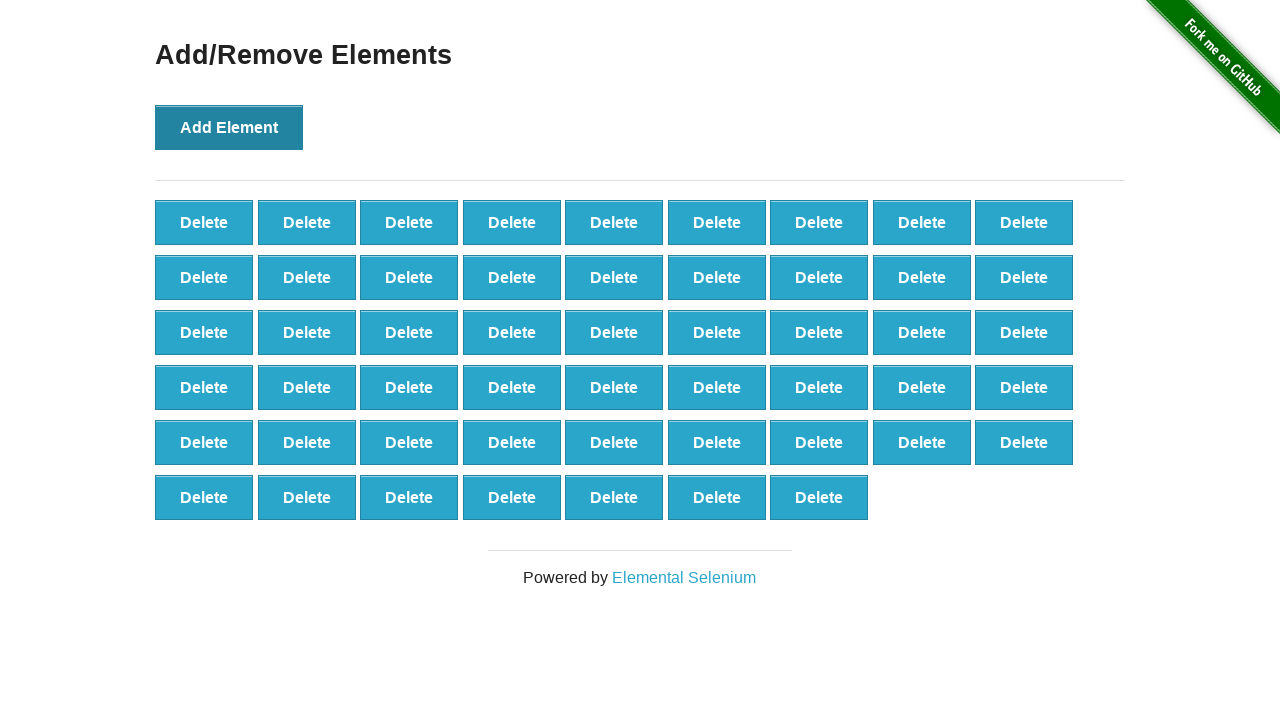

Clicked 'Add Element' button (iteration 53/100) at (229, 127) on xpath=//*[@onclick='addElement()']
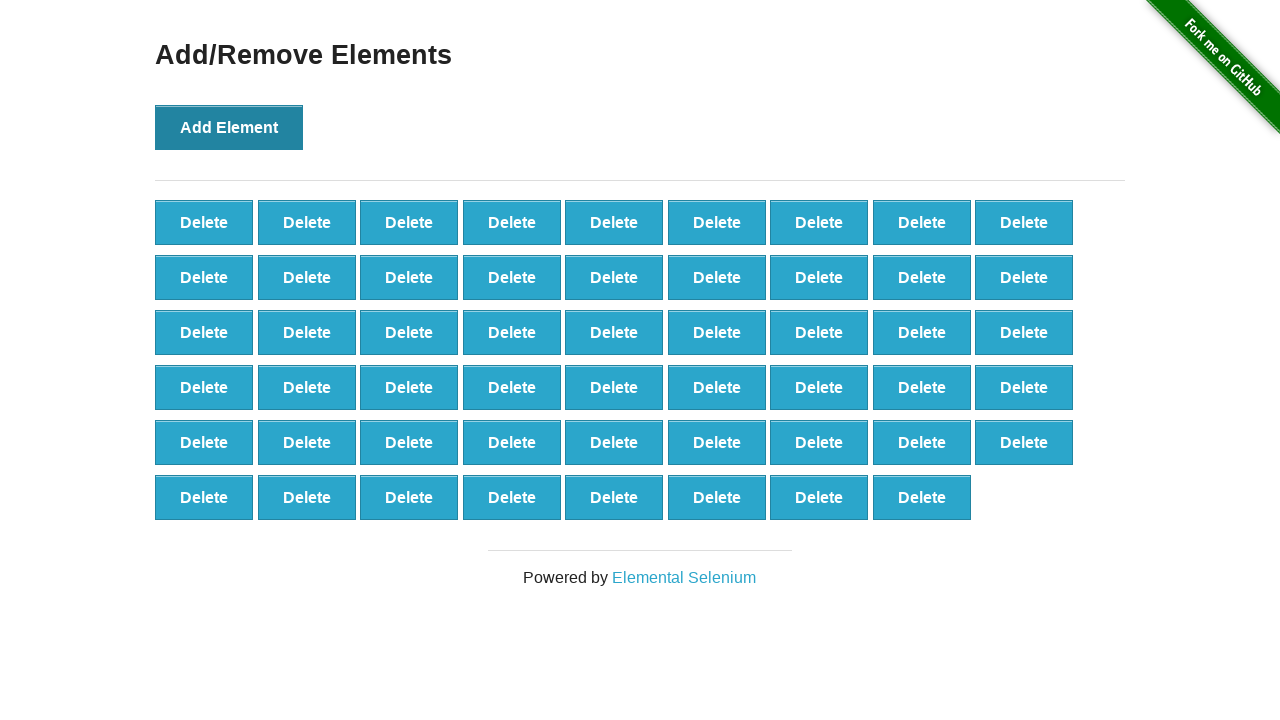

Clicked 'Add Element' button (iteration 54/100) at (229, 127) on xpath=//*[@onclick='addElement()']
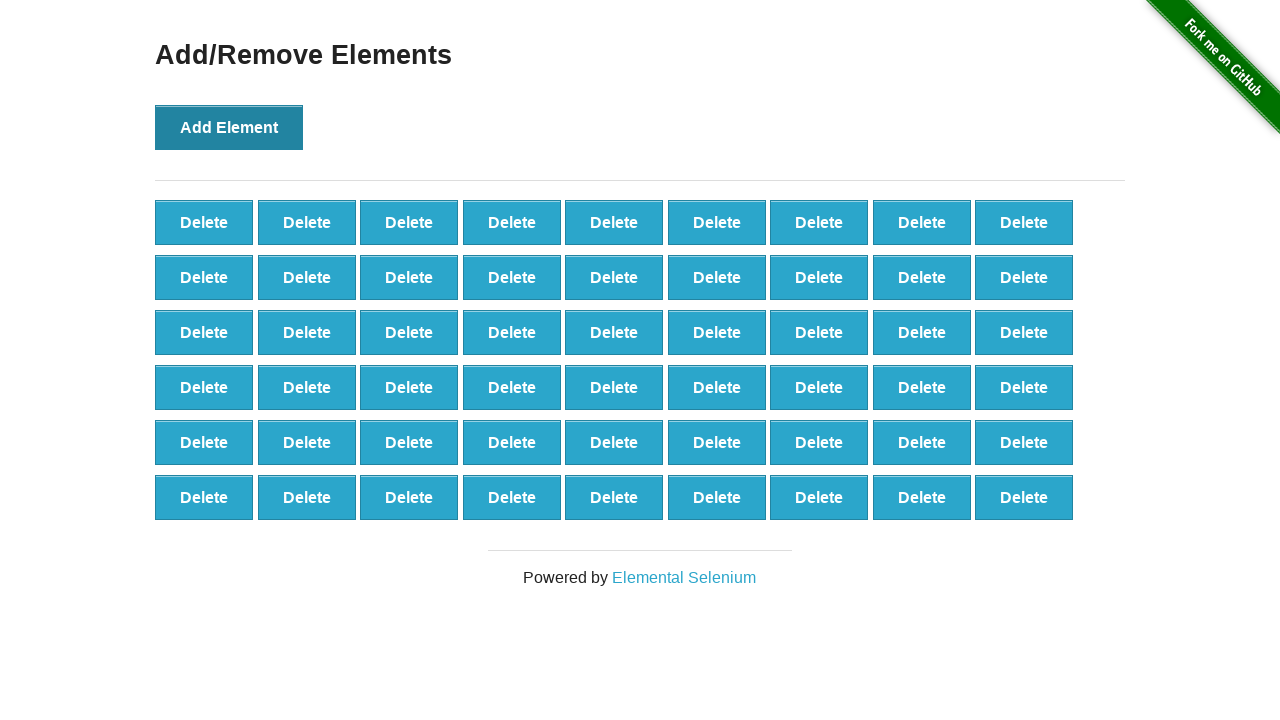

Clicked 'Add Element' button (iteration 55/100) at (229, 127) on xpath=//*[@onclick='addElement()']
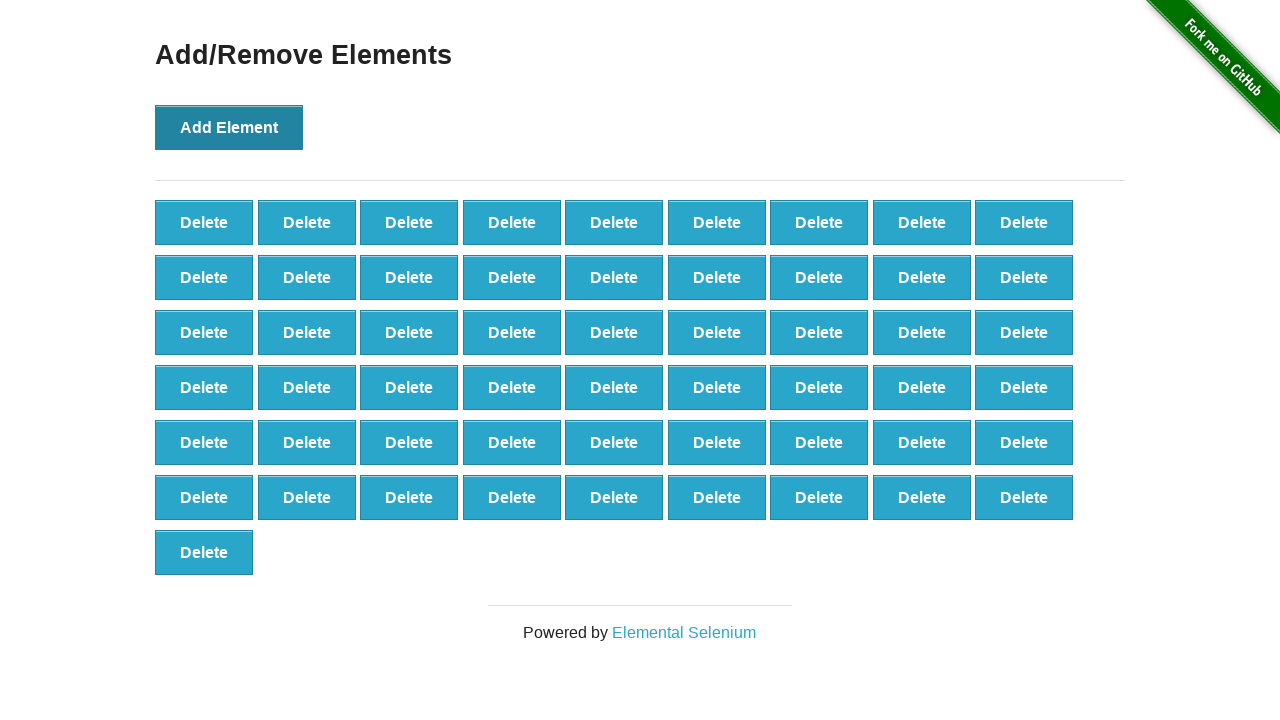

Clicked 'Add Element' button (iteration 56/100) at (229, 127) on xpath=//*[@onclick='addElement()']
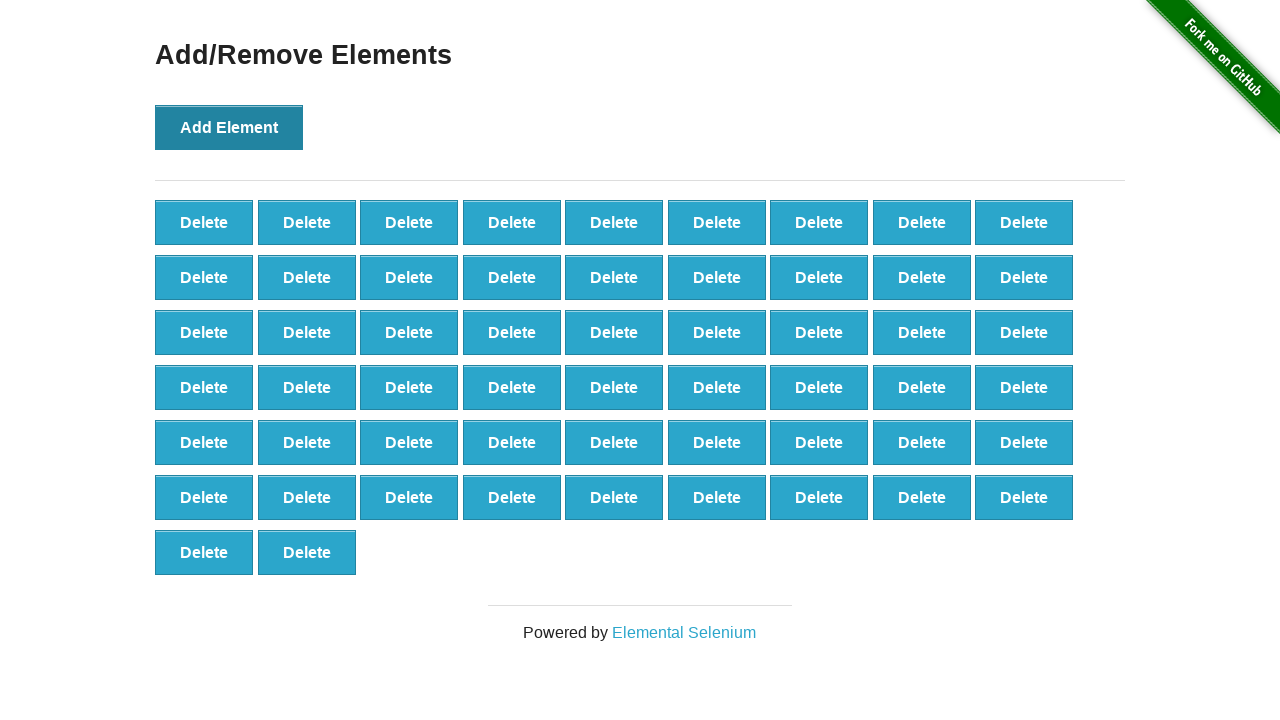

Clicked 'Add Element' button (iteration 57/100) at (229, 127) on xpath=//*[@onclick='addElement()']
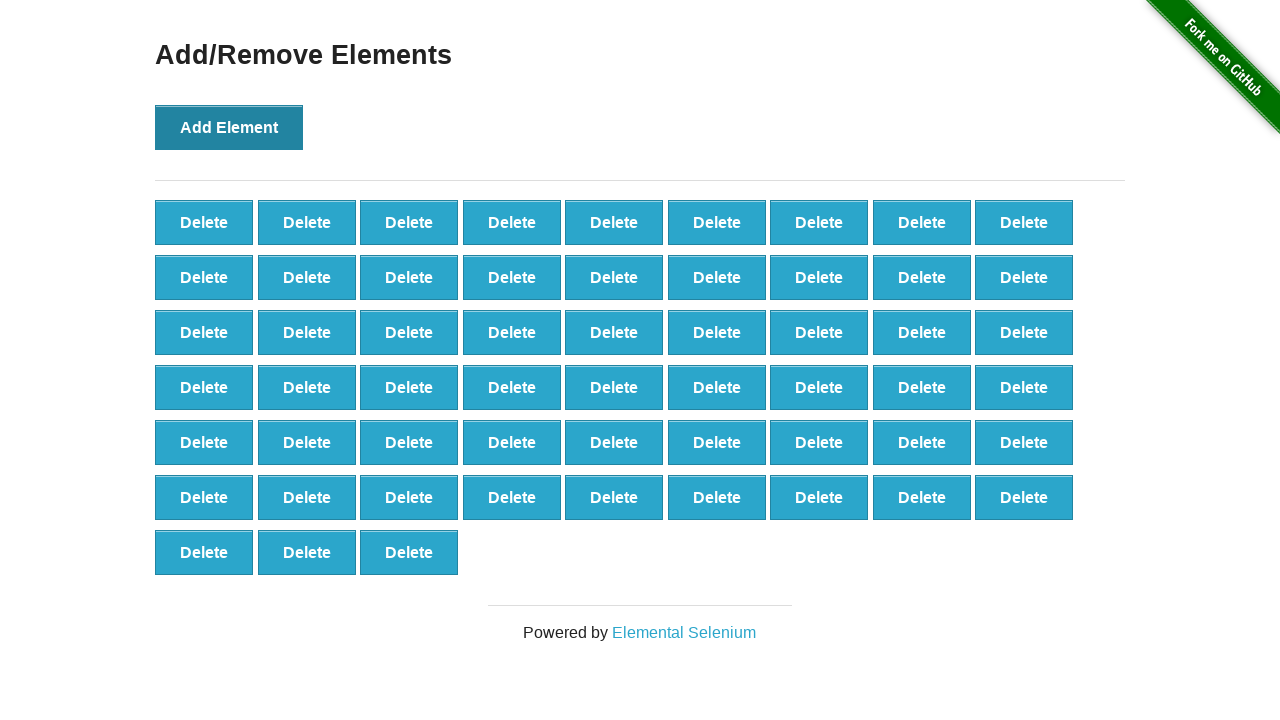

Clicked 'Add Element' button (iteration 58/100) at (229, 127) on xpath=//*[@onclick='addElement()']
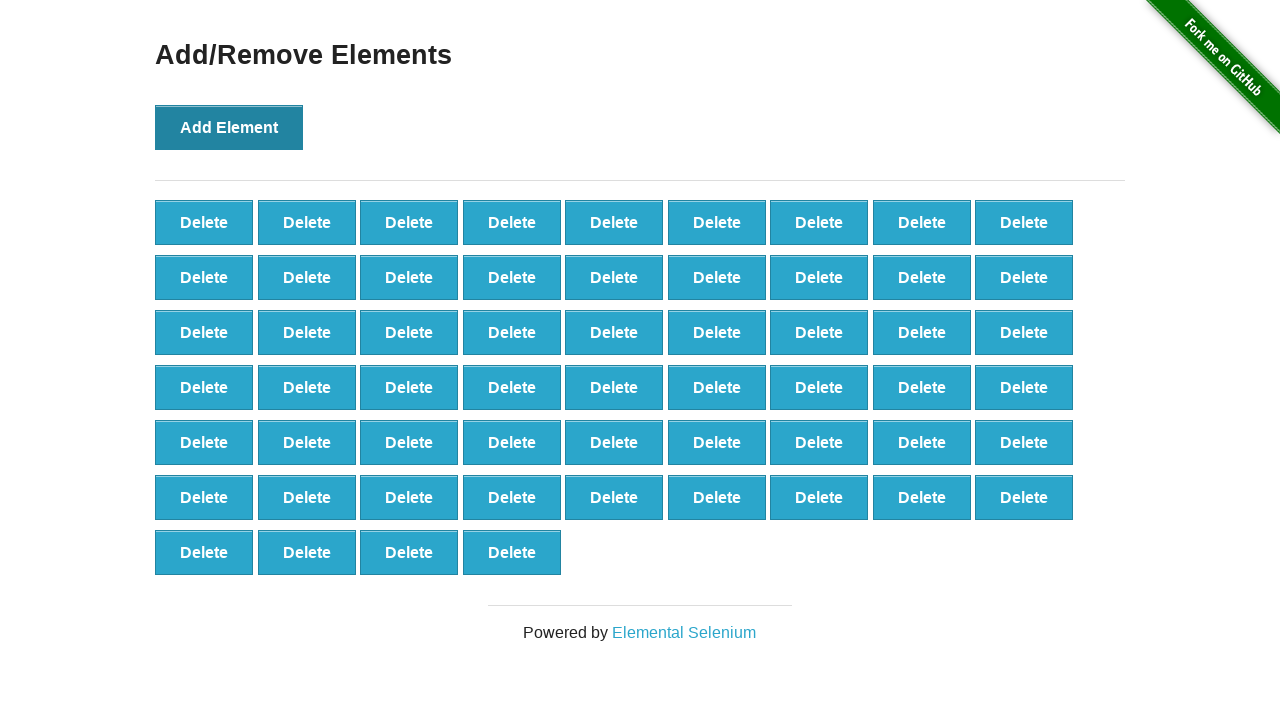

Clicked 'Add Element' button (iteration 59/100) at (229, 127) on xpath=//*[@onclick='addElement()']
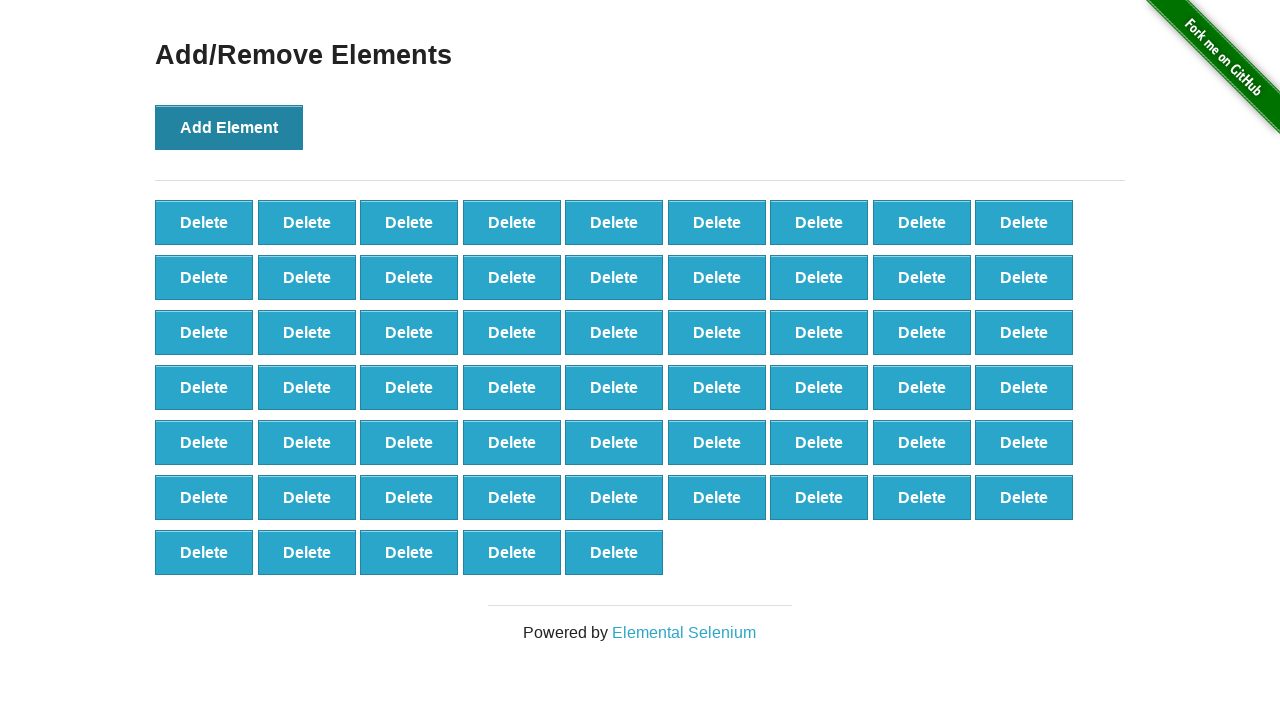

Clicked 'Add Element' button (iteration 60/100) at (229, 127) on xpath=//*[@onclick='addElement()']
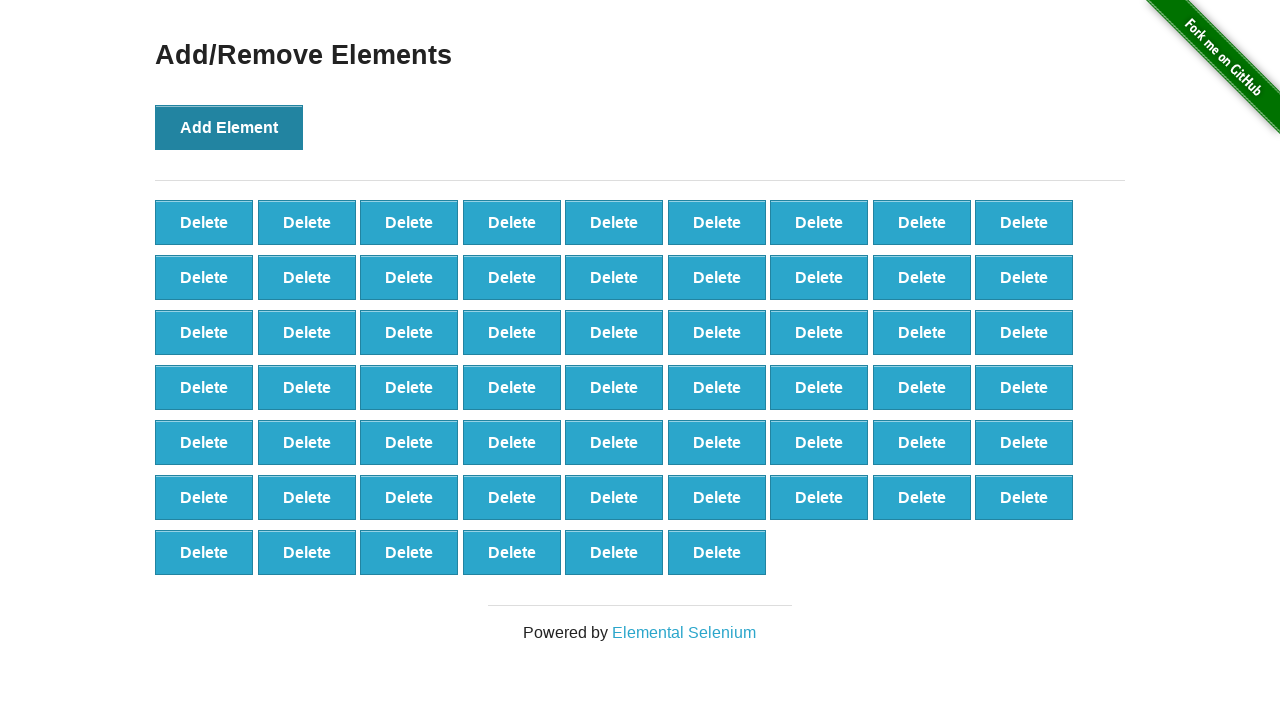

Clicked 'Add Element' button (iteration 61/100) at (229, 127) on xpath=//*[@onclick='addElement()']
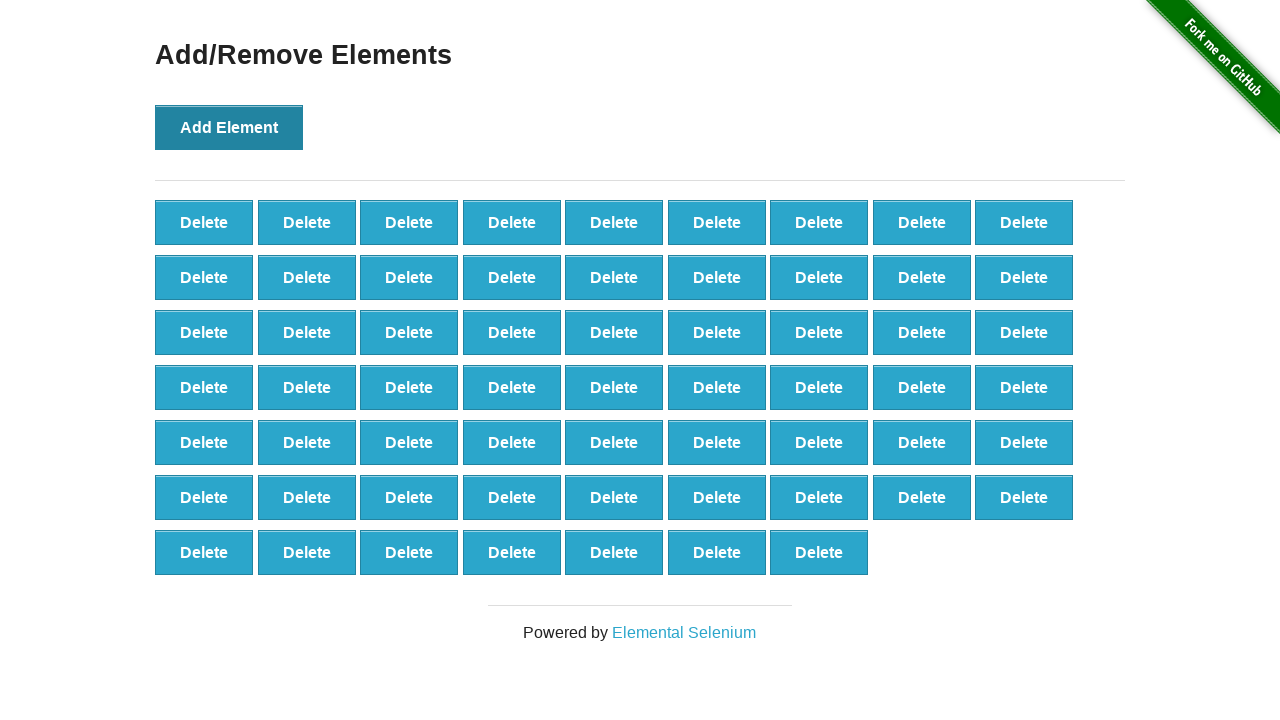

Clicked 'Add Element' button (iteration 62/100) at (229, 127) on xpath=//*[@onclick='addElement()']
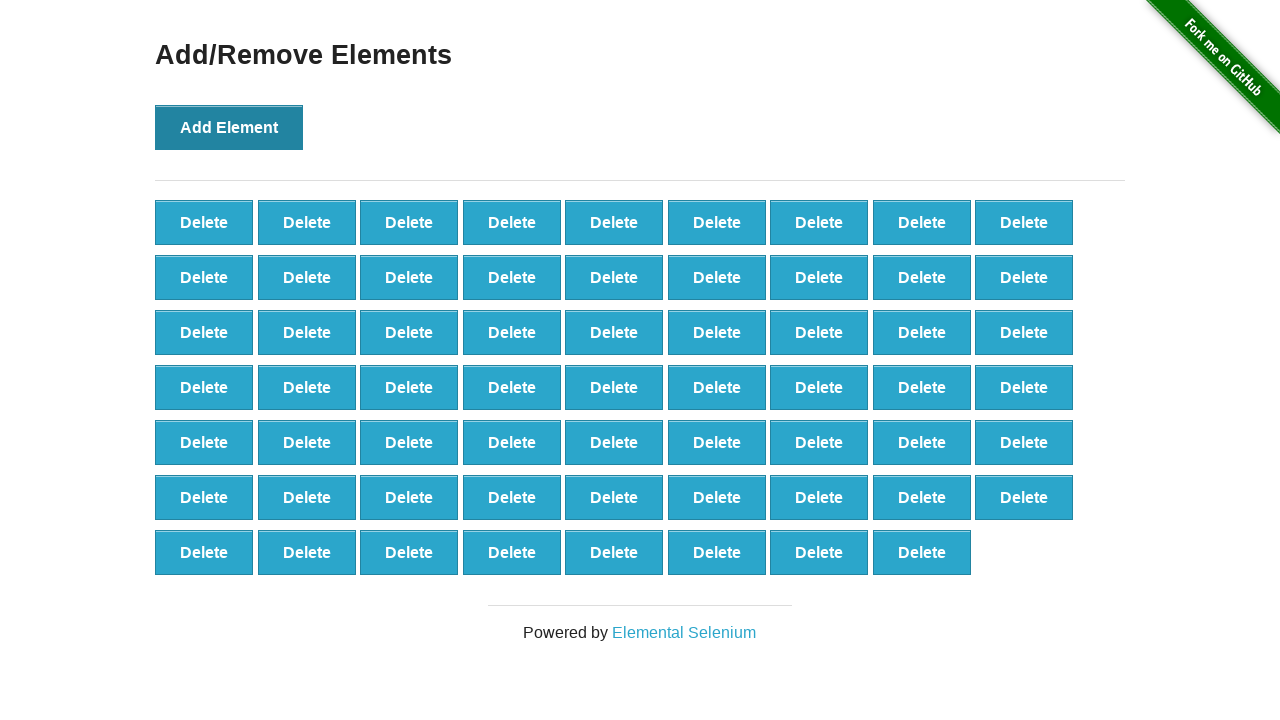

Clicked 'Add Element' button (iteration 63/100) at (229, 127) on xpath=//*[@onclick='addElement()']
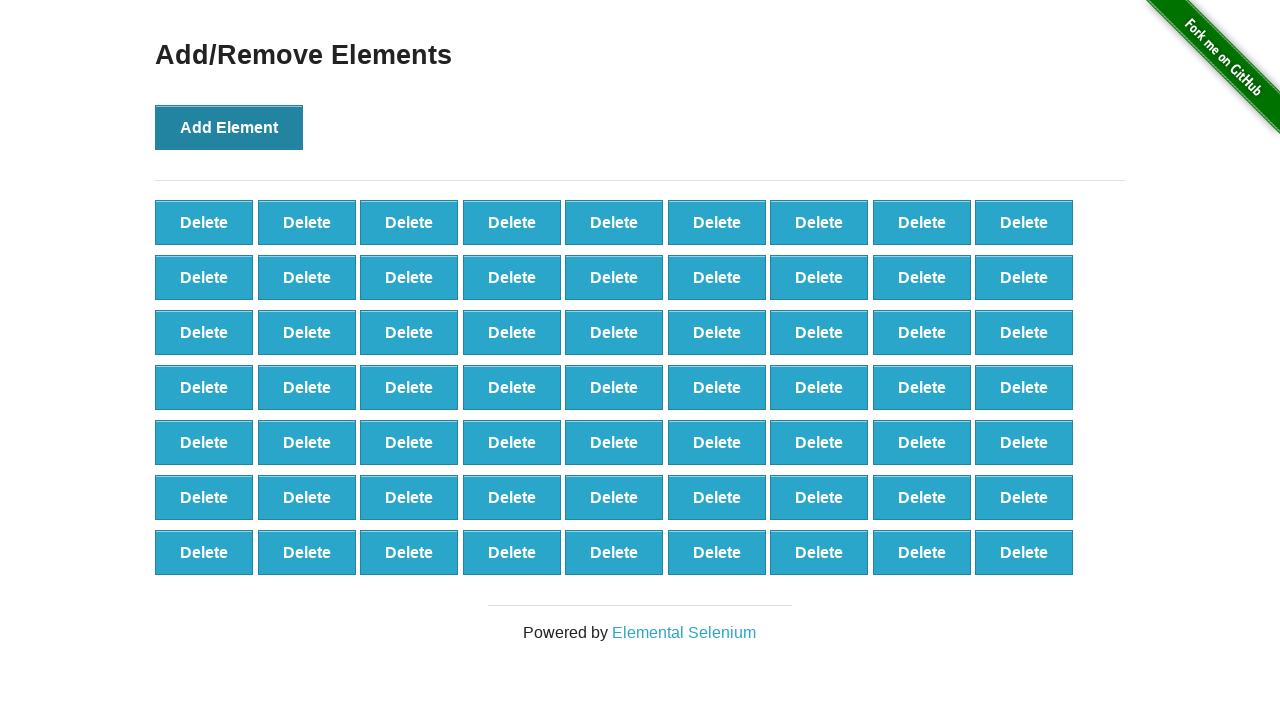

Clicked 'Add Element' button (iteration 64/100) at (229, 127) on xpath=//*[@onclick='addElement()']
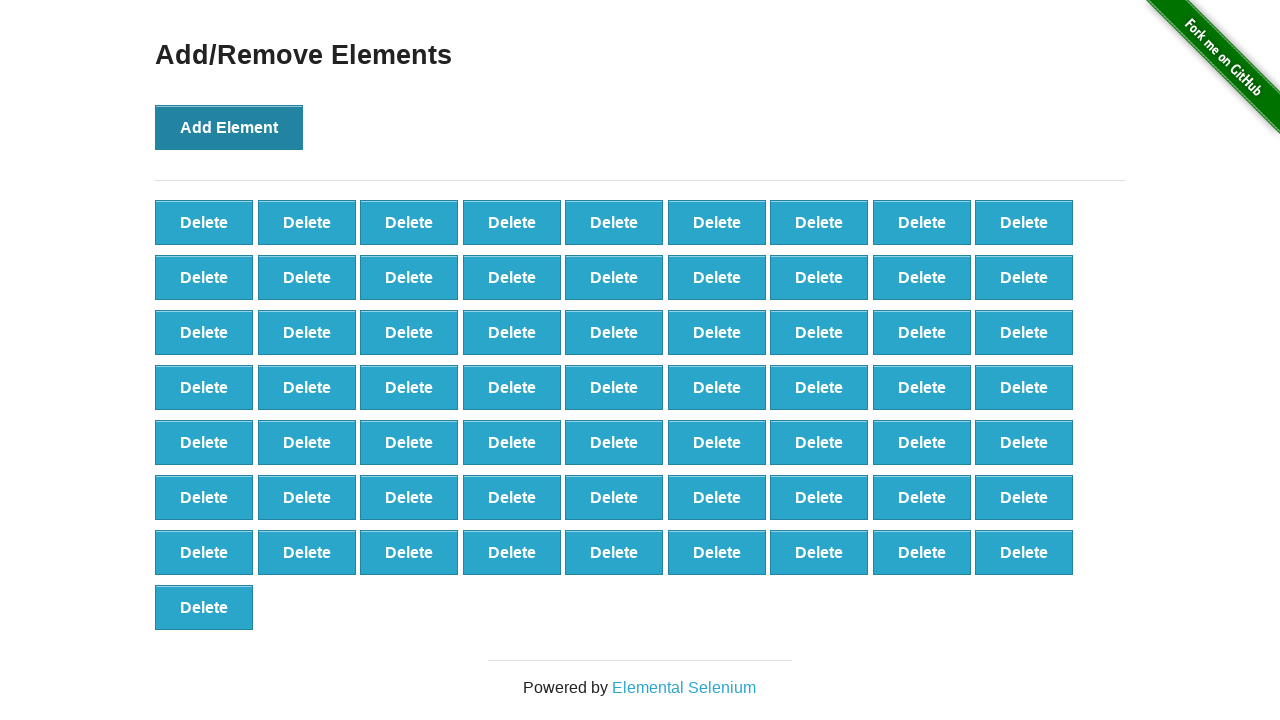

Clicked 'Add Element' button (iteration 65/100) at (229, 127) on xpath=//*[@onclick='addElement()']
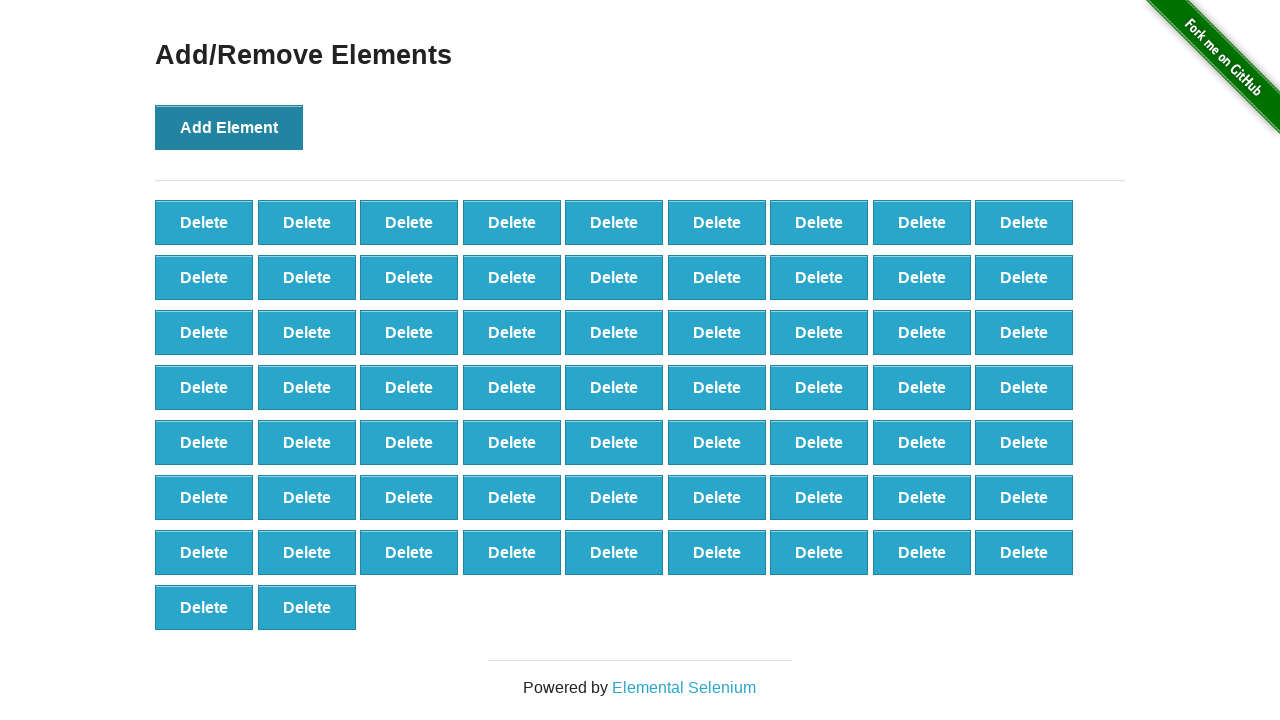

Clicked 'Add Element' button (iteration 66/100) at (229, 127) on xpath=//*[@onclick='addElement()']
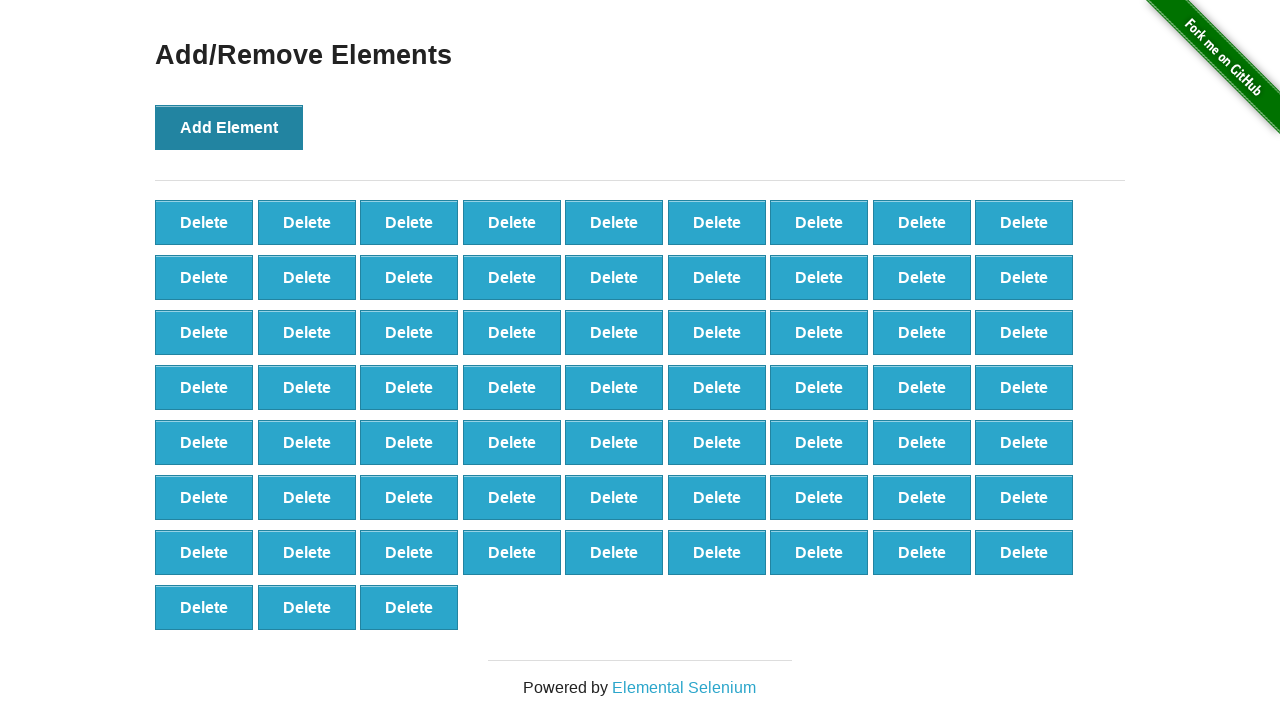

Clicked 'Add Element' button (iteration 67/100) at (229, 127) on xpath=//*[@onclick='addElement()']
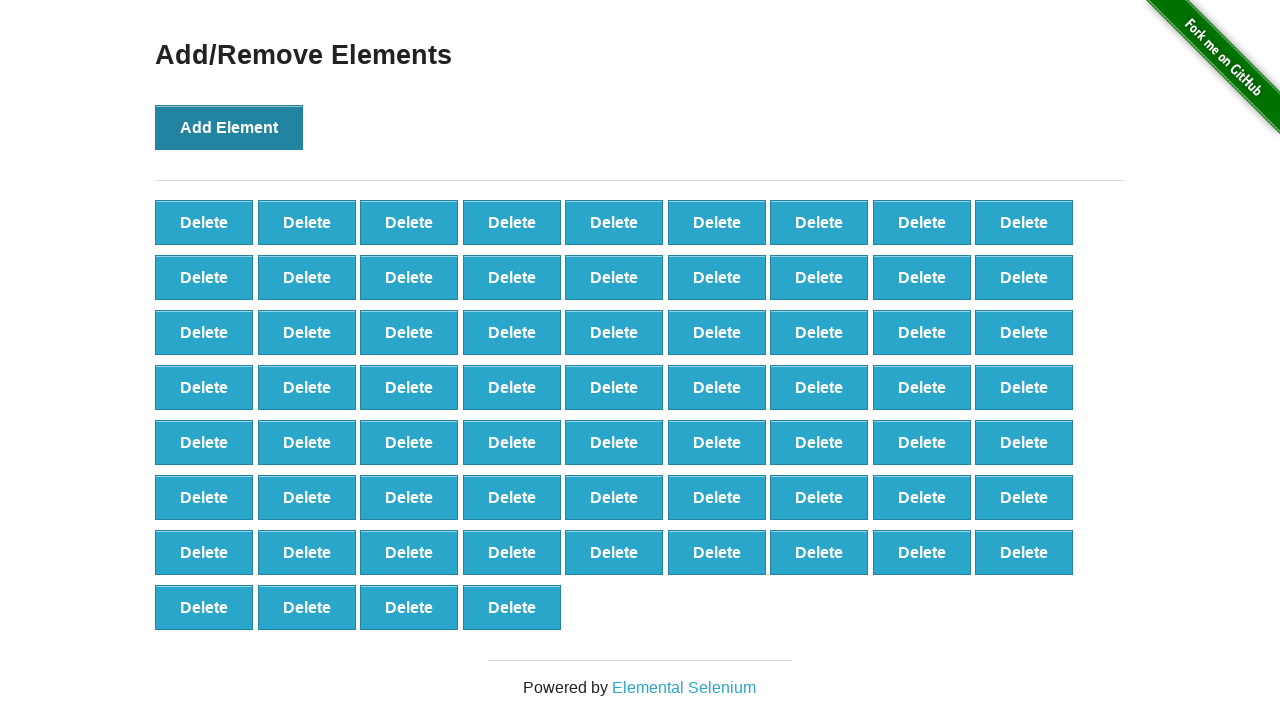

Clicked 'Add Element' button (iteration 68/100) at (229, 127) on xpath=//*[@onclick='addElement()']
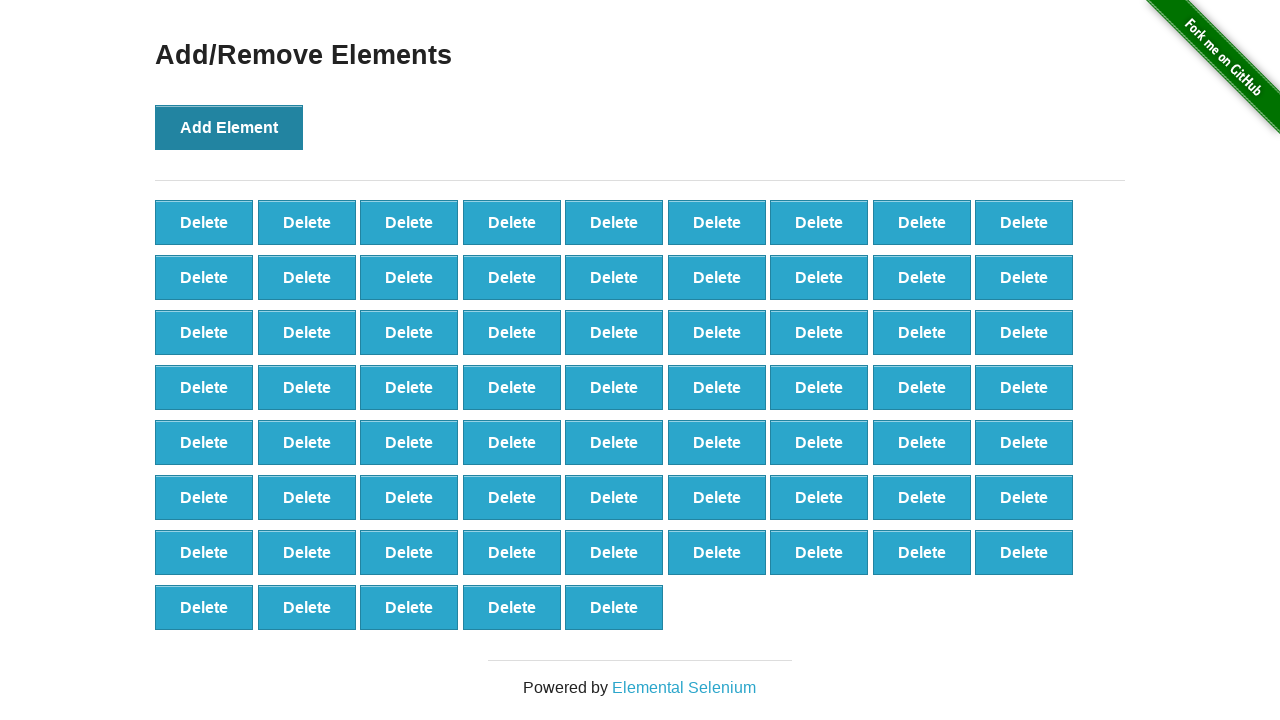

Clicked 'Add Element' button (iteration 69/100) at (229, 127) on xpath=//*[@onclick='addElement()']
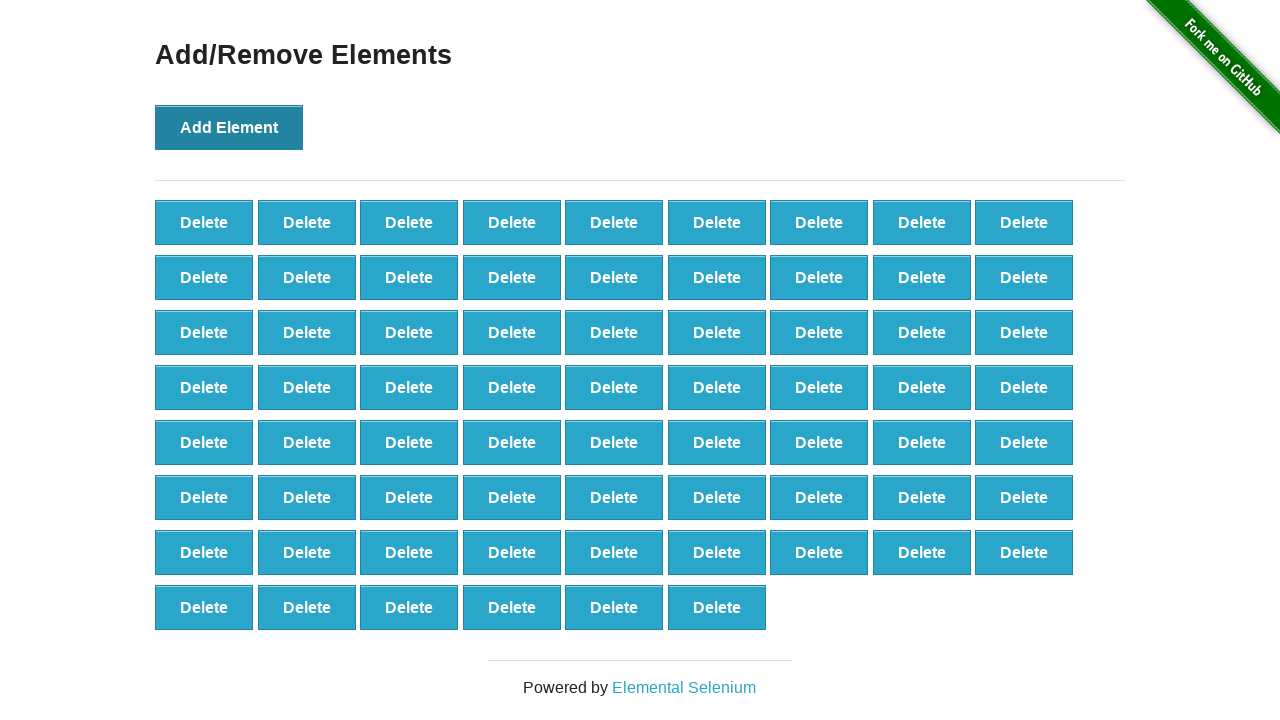

Clicked 'Add Element' button (iteration 70/100) at (229, 127) on xpath=//*[@onclick='addElement()']
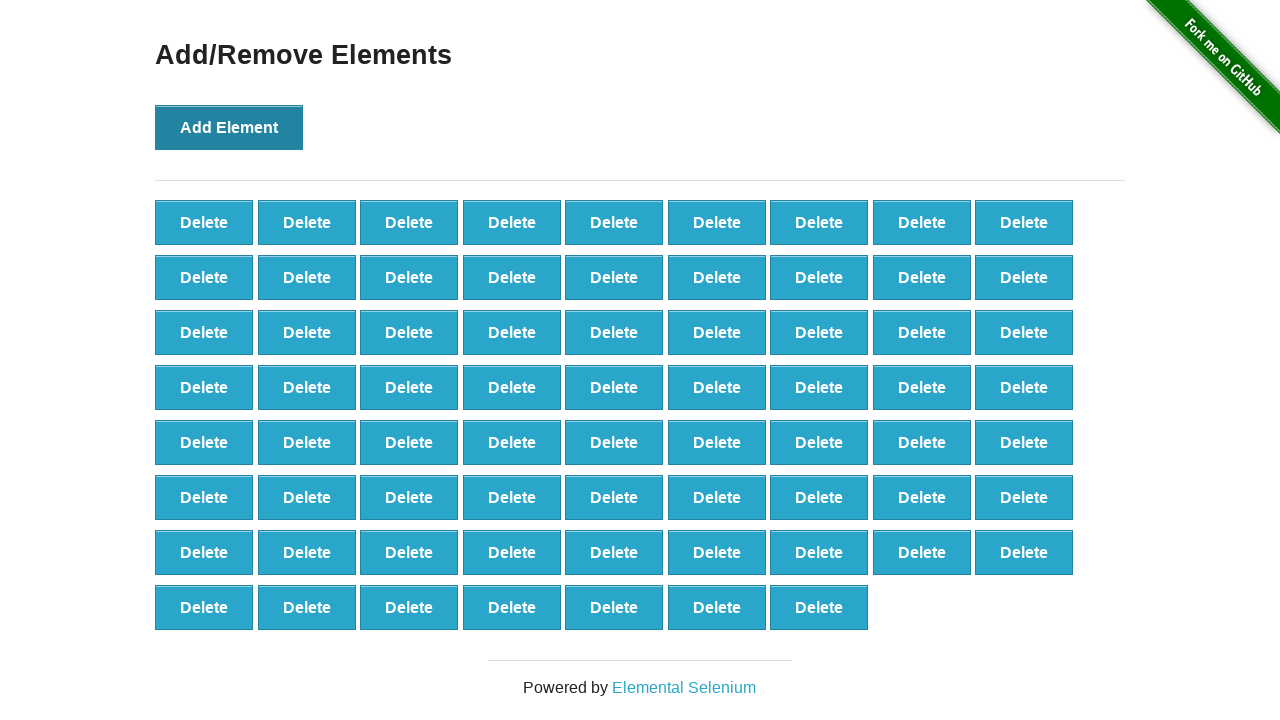

Clicked 'Add Element' button (iteration 71/100) at (229, 127) on xpath=//*[@onclick='addElement()']
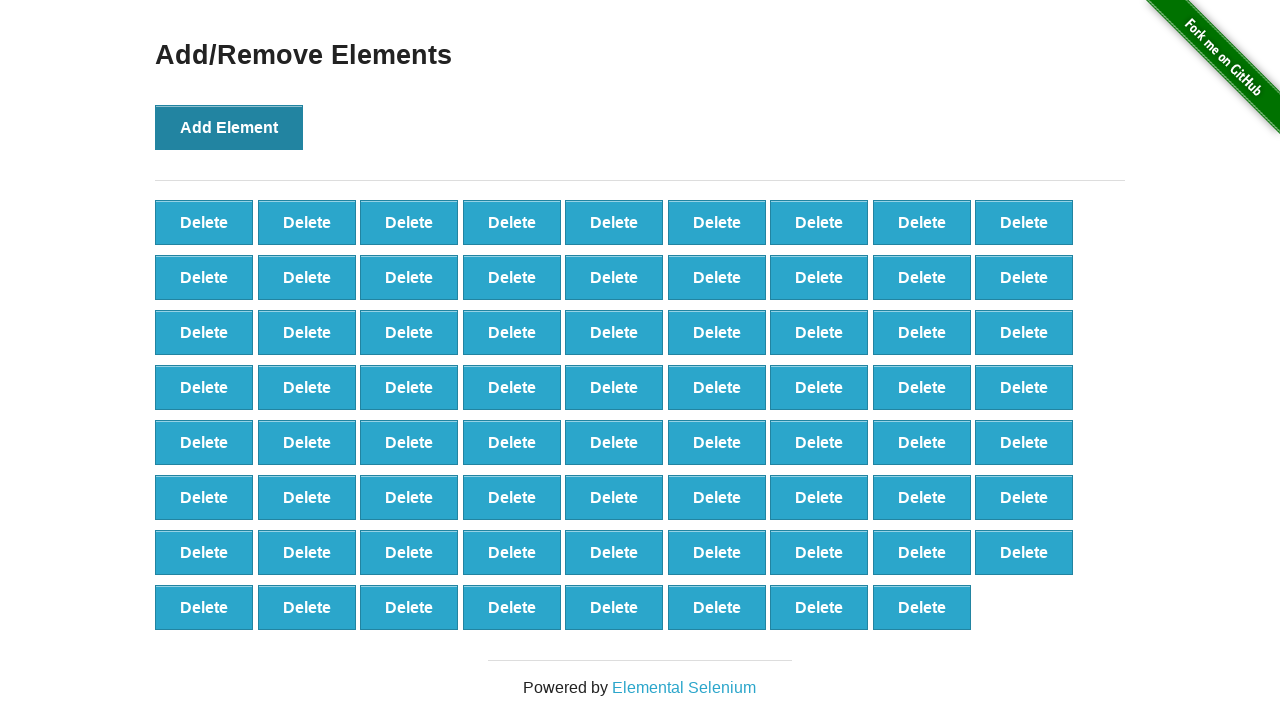

Clicked 'Add Element' button (iteration 72/100) at (229, 127) on xpath=//*[@onclick='addElement()']
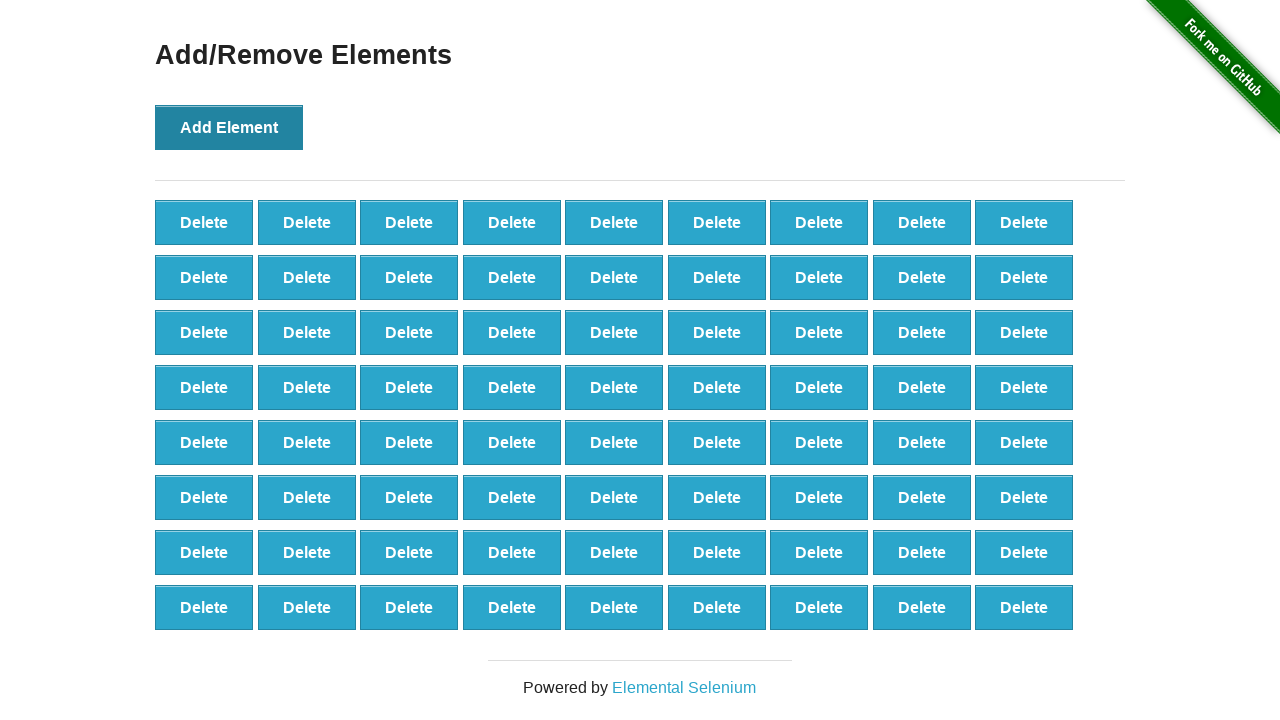

Clicked 'Add Element' button (iteration 73/100) at (229, 127) on xpath=//*[@onclick='addElement()']
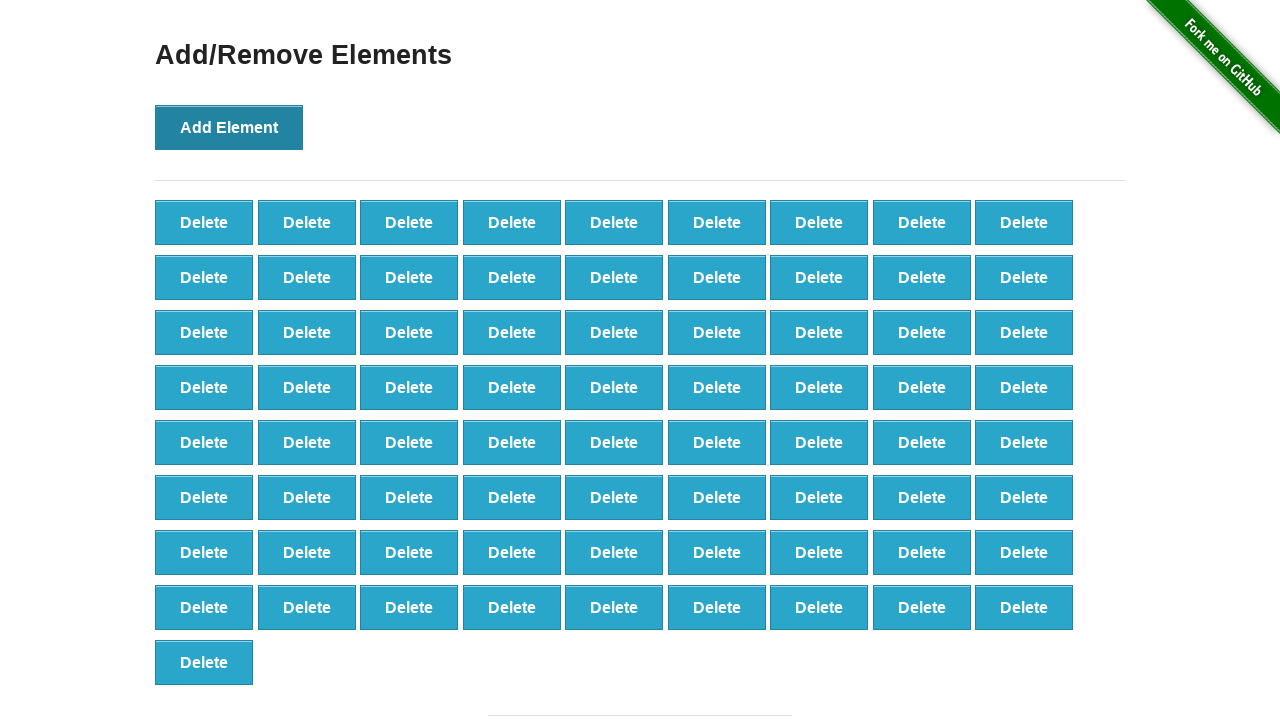

Clicked 'Add Element' button (iteration 74/100) at (229, 127) on xpath=//*[@onclick='addElement()']
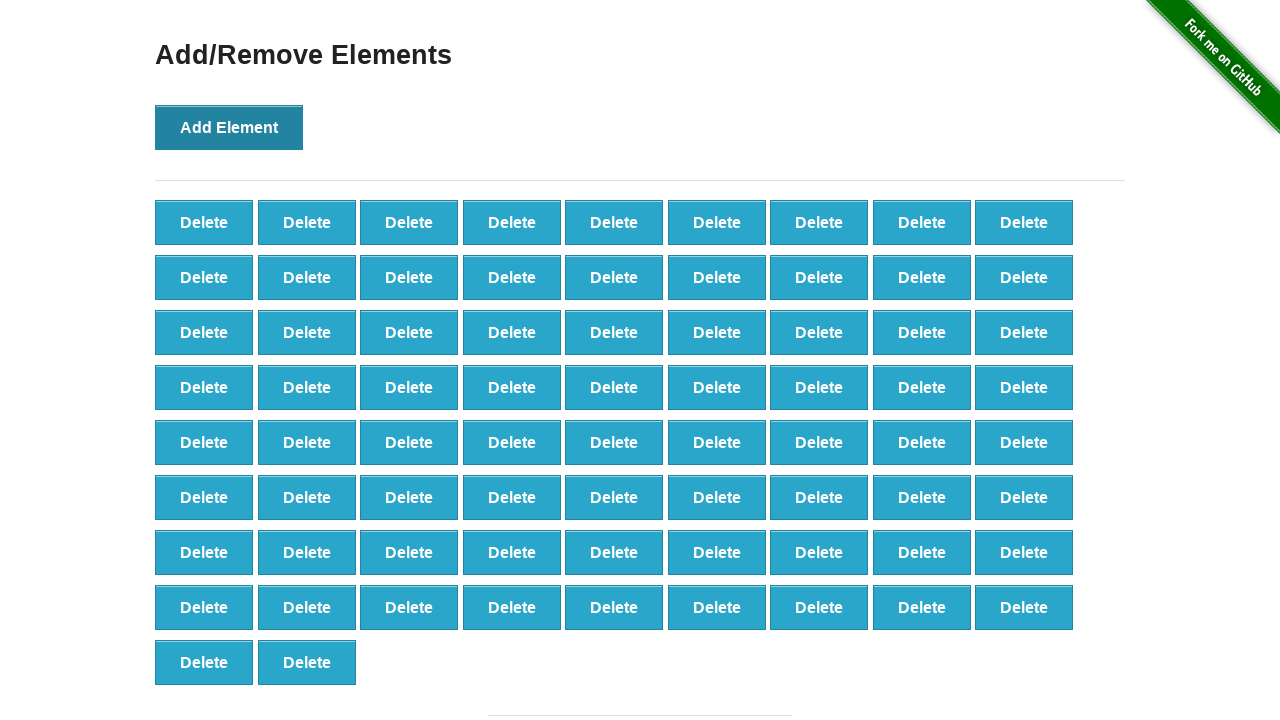

Clicked 'Add Element' button (iteration 75/100) at (229, 127) on xpath=//*[@onclick='addElement()']
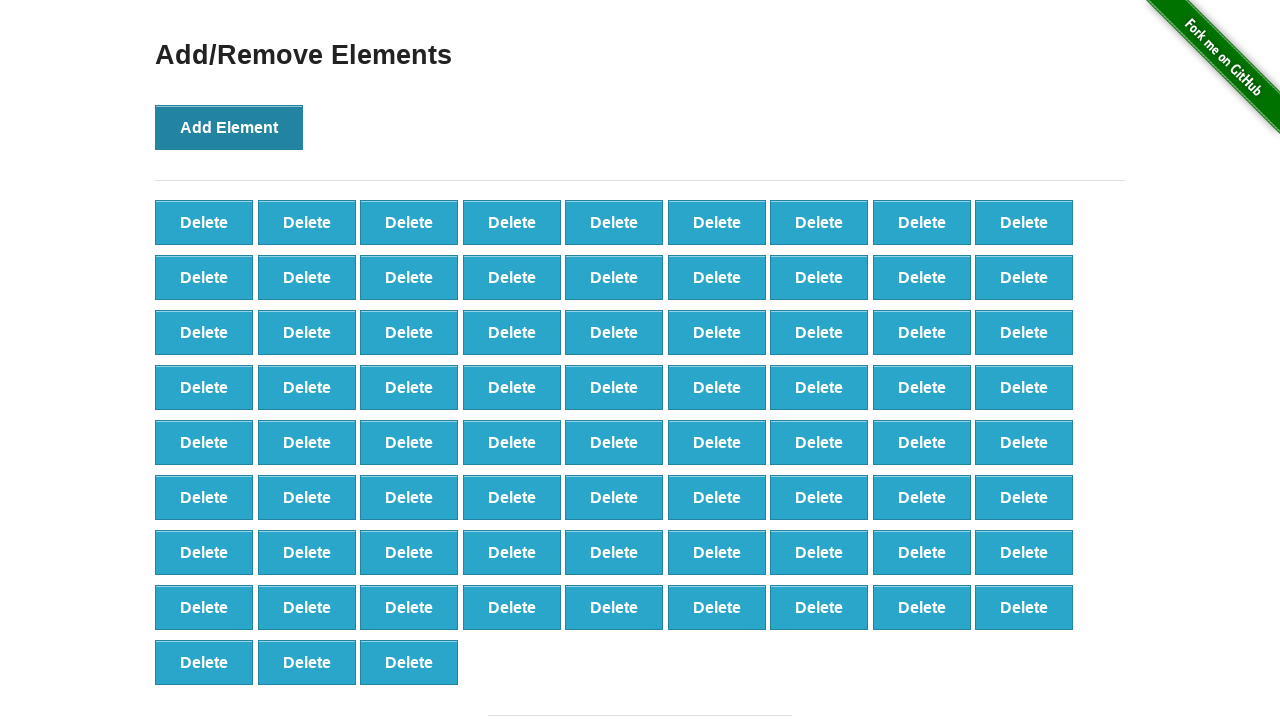

Clicked 'Add Element' button (iteration 76/100) at (229, 127) on xpath=//*[@onclick='addElement()']
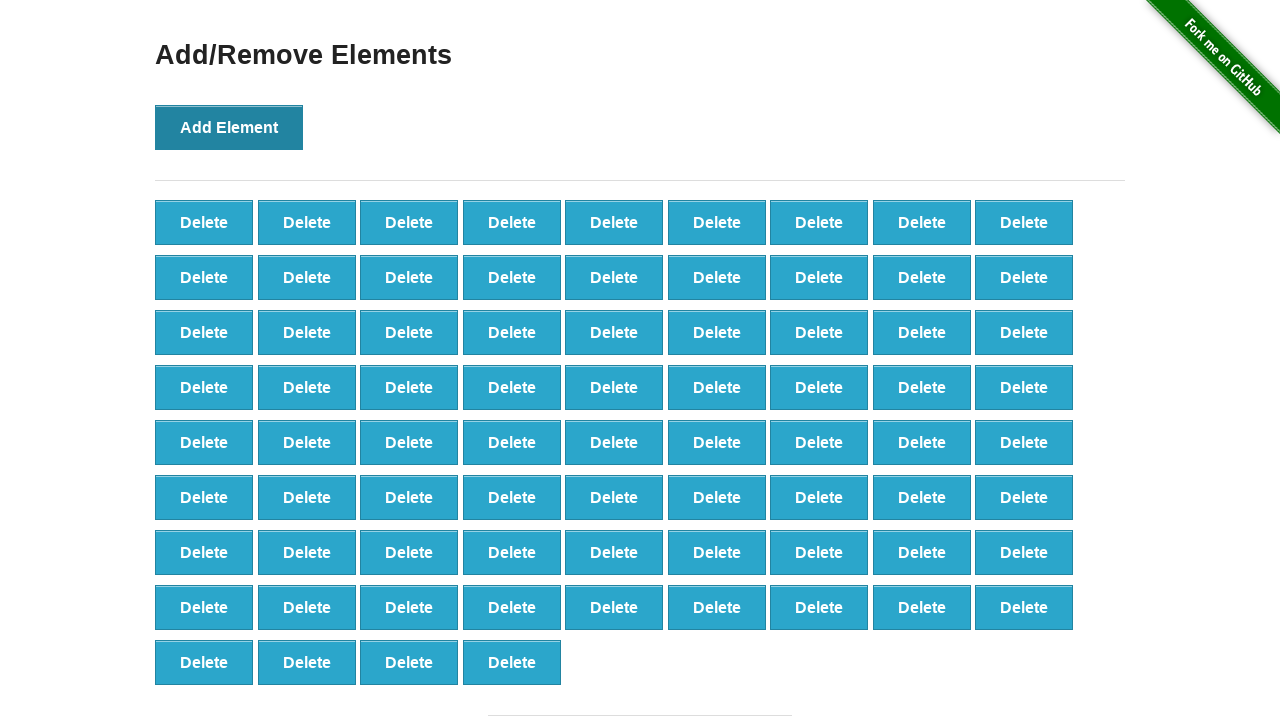

Clicked 'Add Element' button (iteration 77/100) at (229, 127) on xpath=//*[@onclick='addElement()']
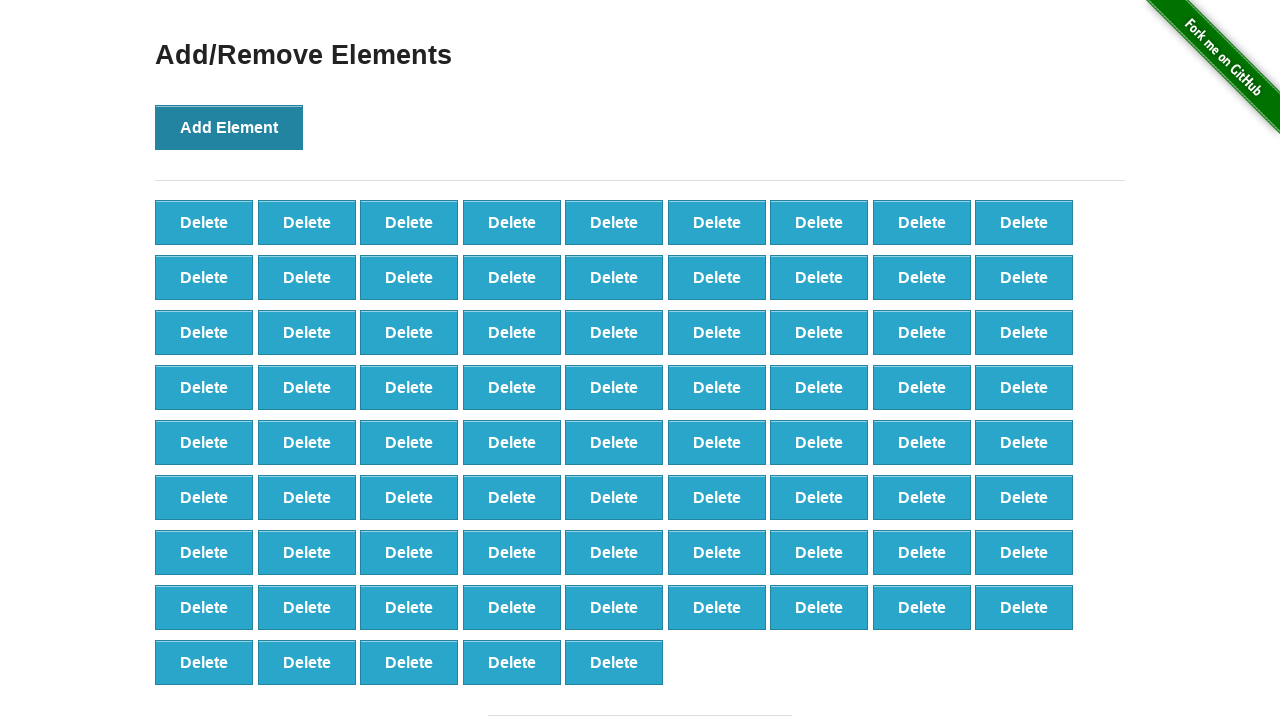

Clicked 'Add Element' button (iteration 78/100) at (229, 127) on xpath=//*[@onclick='addElement()']
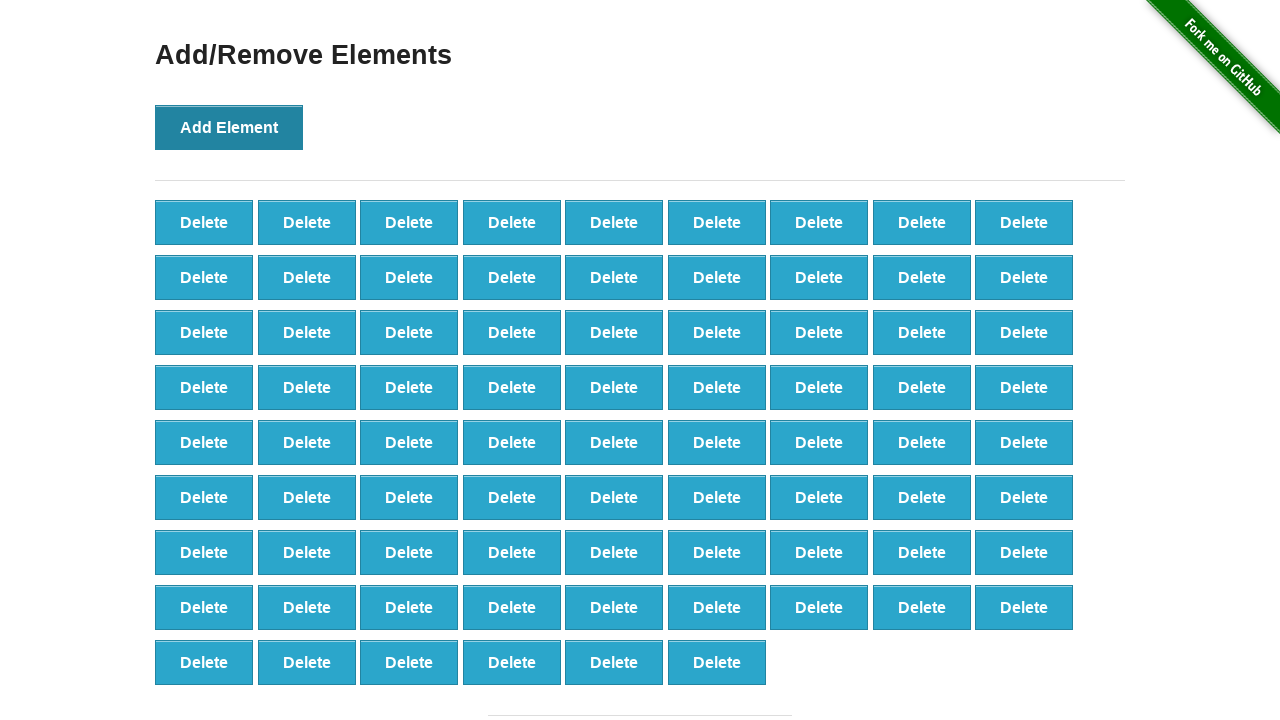

Clicked 'Add Element' button (iteration 79/100) at (229, 127) on xpath=//*[@onclick='addElement()']
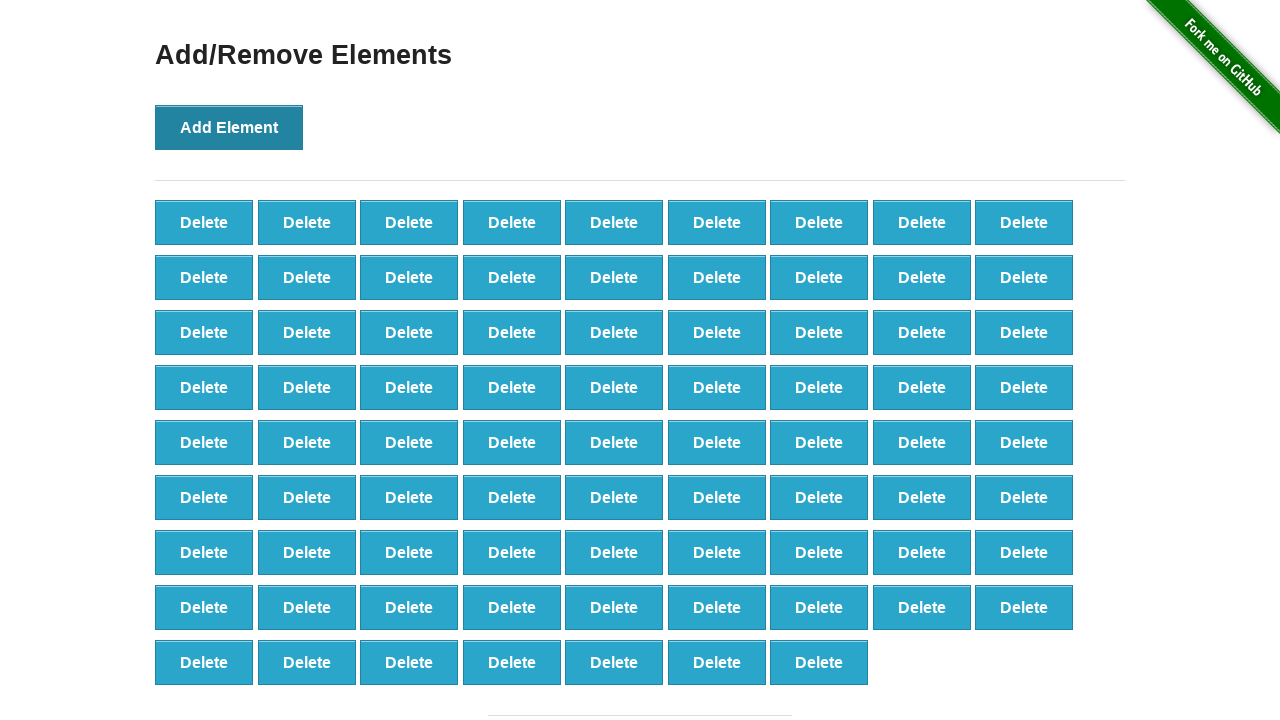

Clicked 'Add Element' button (iteration 80/100) at (229, 127) on xpath=//*[@onclick='addElement()']
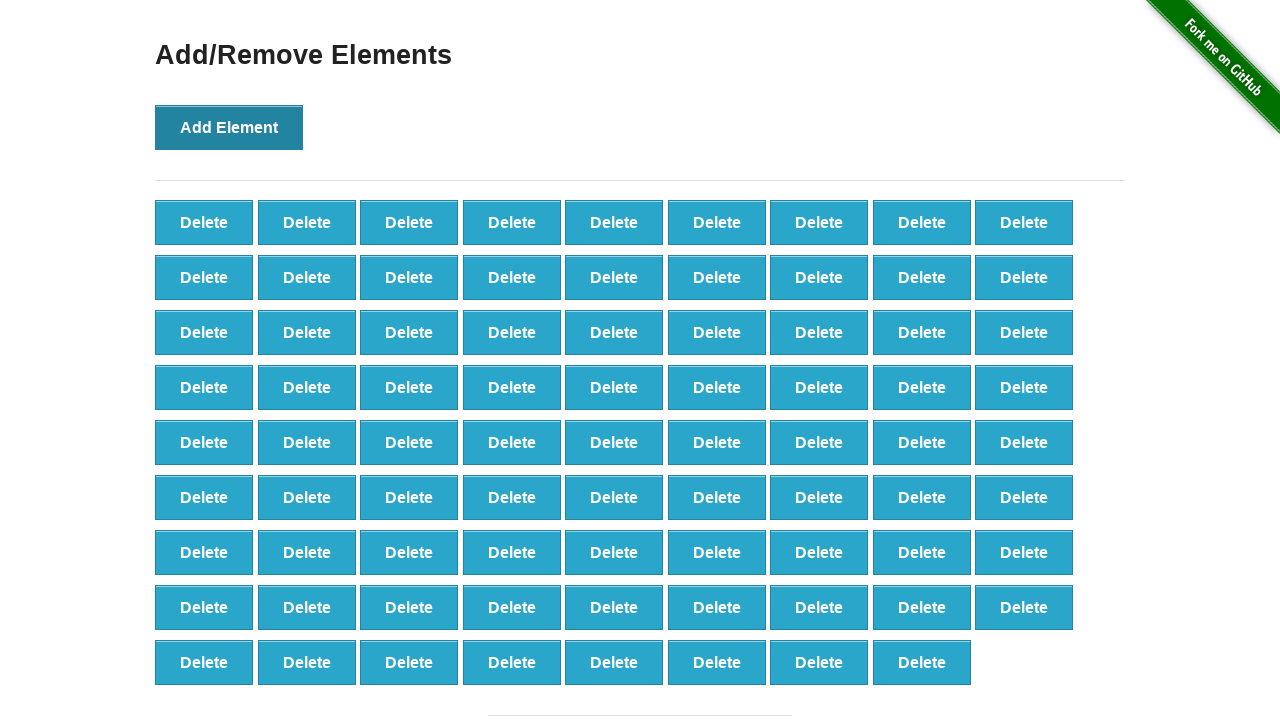

Clicked 'Add Element' button (iteration 81/100) at (229, 127) on xpath=//*[@onclick='addElement()']
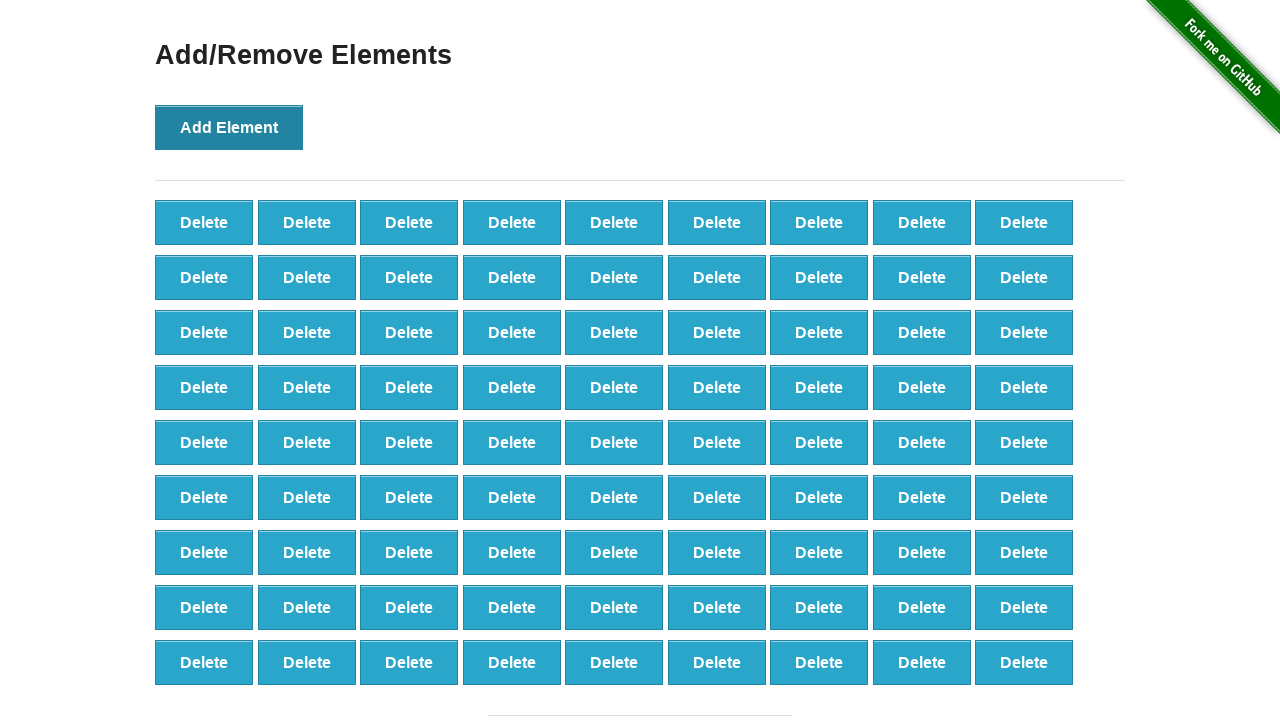

Clicked 'Add Element' button (iteration 82/100) at (229, 127) on xpath=//*[@onclick='addElement()']
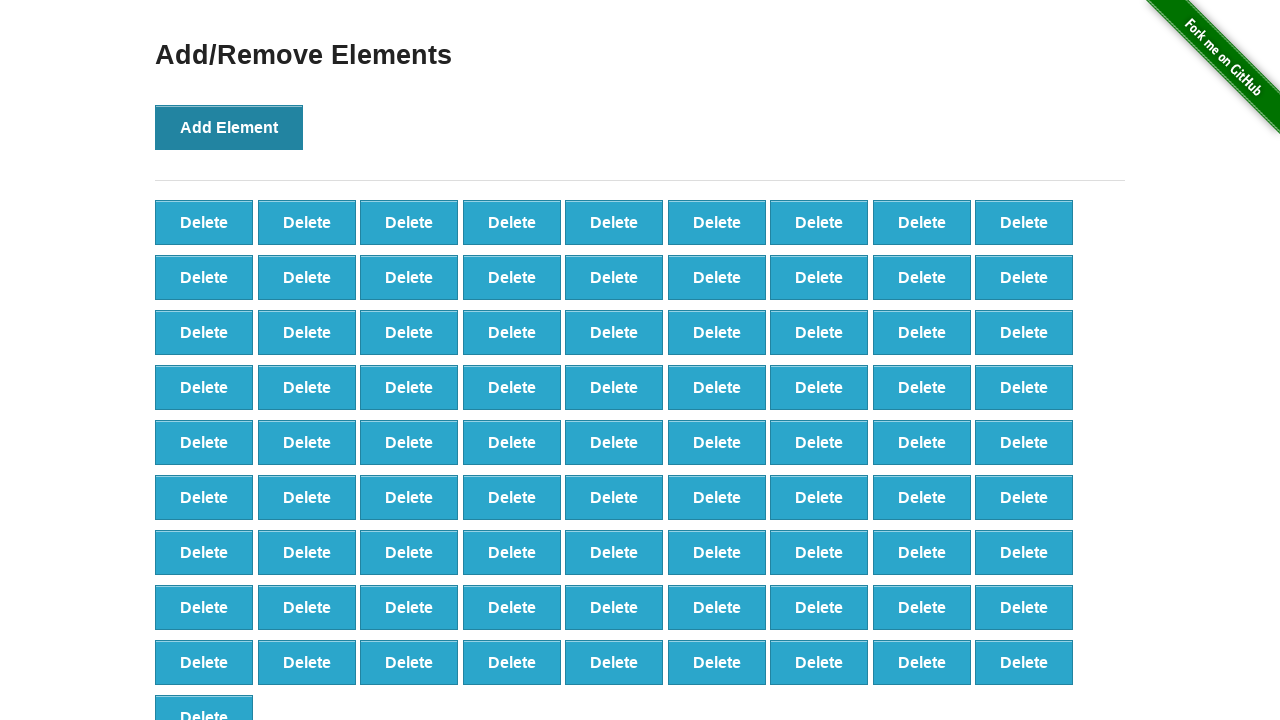

Clicked 'Add Element' button (iteration 83/100) at (229, 127) on xpath=//*[@onclick='addElement()']
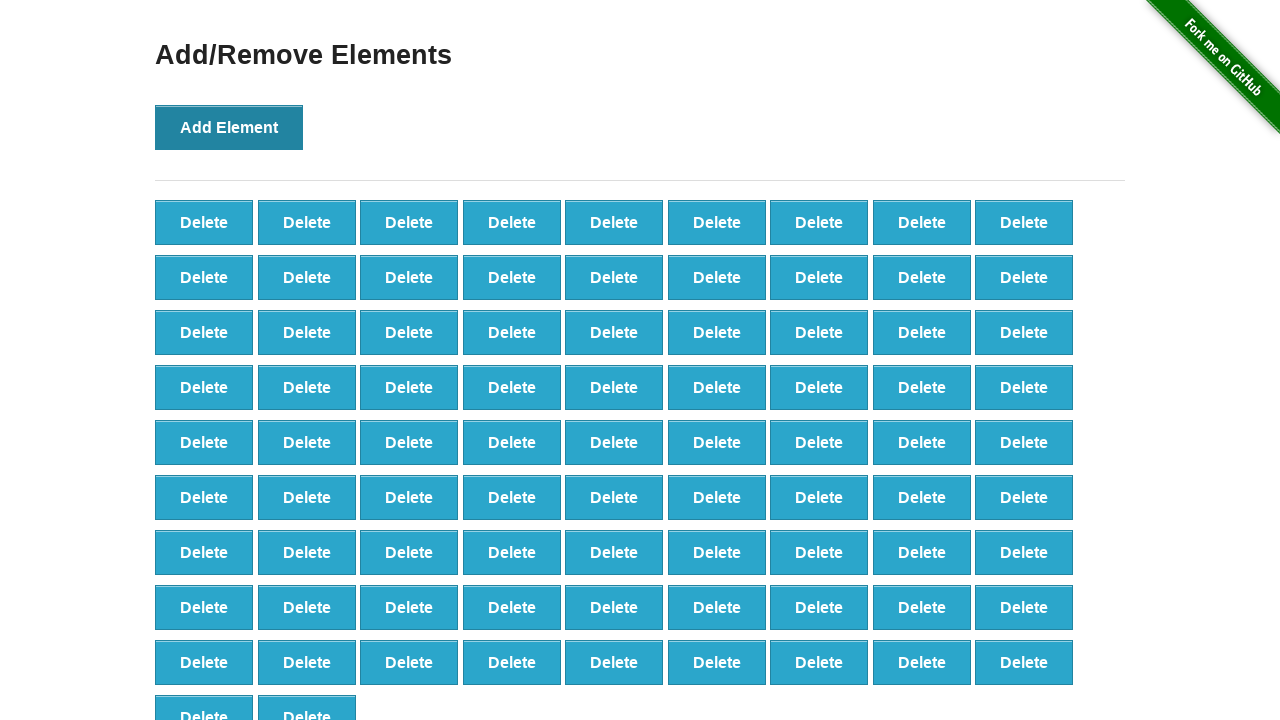

Clicked 'Add Element' button (iteration 84/100) at (229, 127) on xpath=//*[@onclick='addElement()']
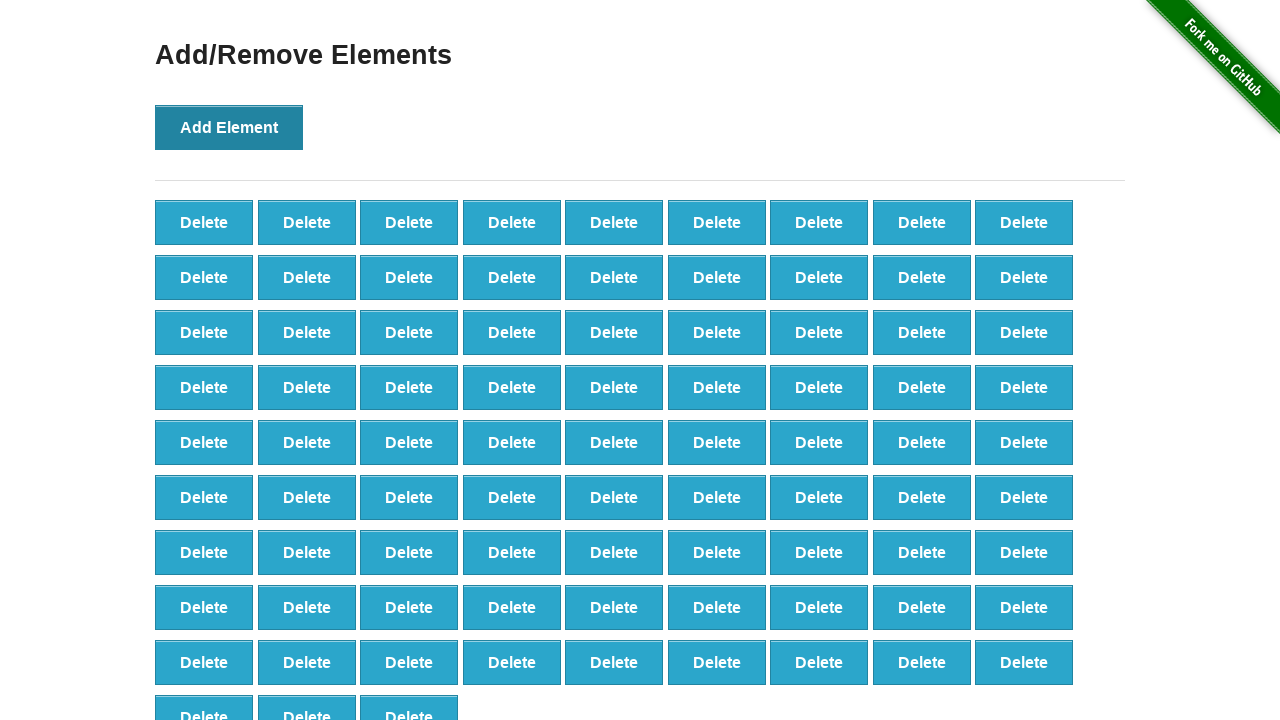

Clicked 'Add Element' button (iteration 85/100) at (229, 127) on xpath=//*[@onclick='addElement()']
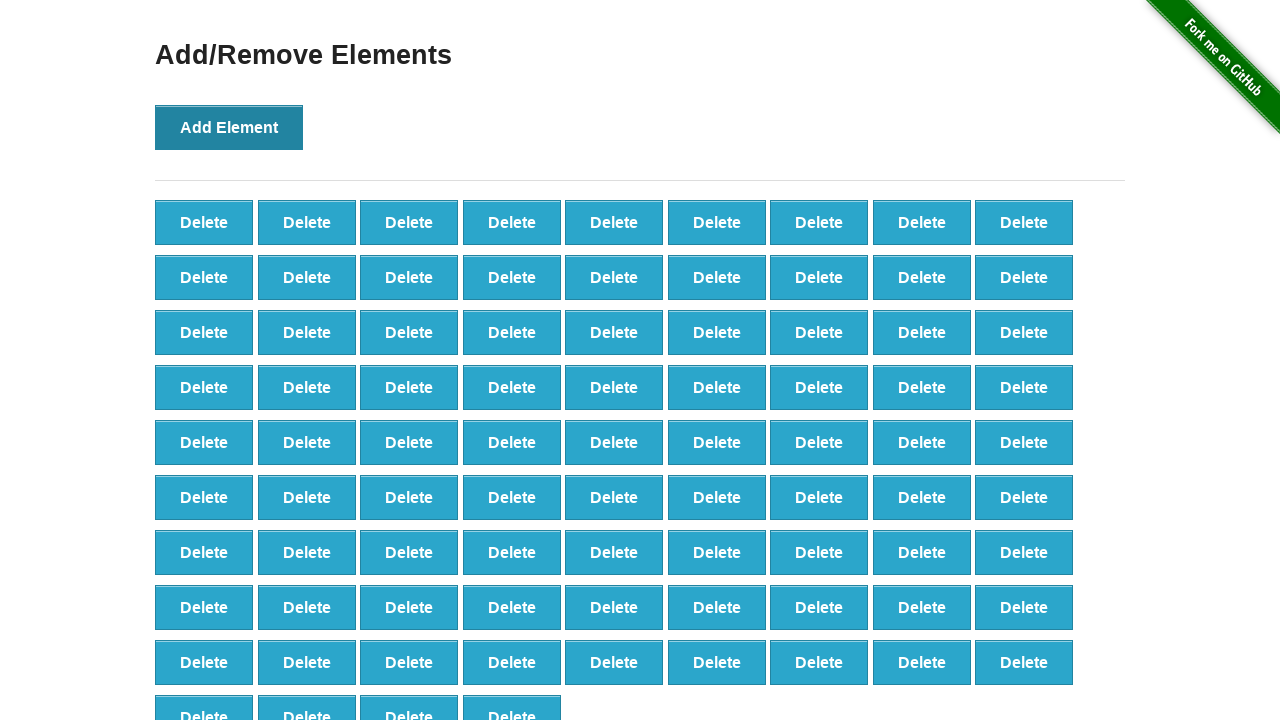

Clicked 'Add Element' button (iteration 86/100) at (229, 127) on xpath=//*[@onclick='addElement()']
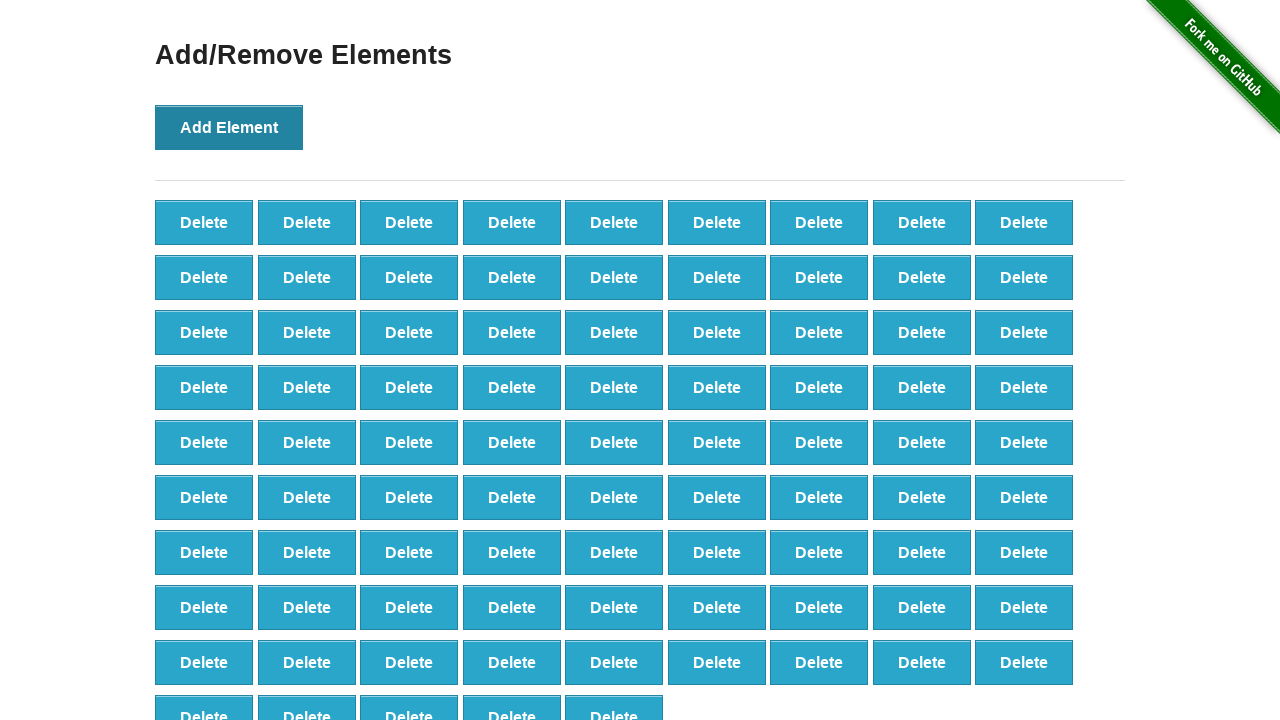

Clicked 'Add Element' button (iteration 87/100) at (229, 127) on xpath=//*[@onclick='addElement()']
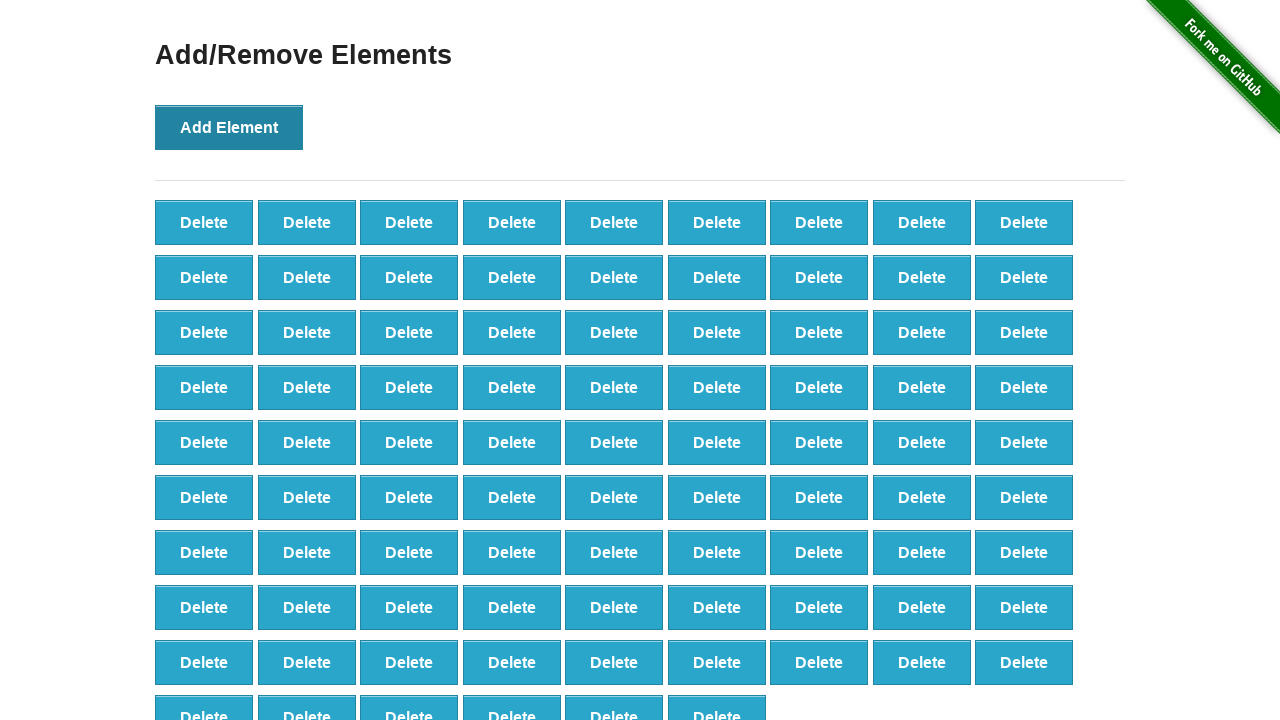

Clicked 'Add Element' button (iteration 88/100) at (229, 127) on xpath=//*[@onclick='addElement()']
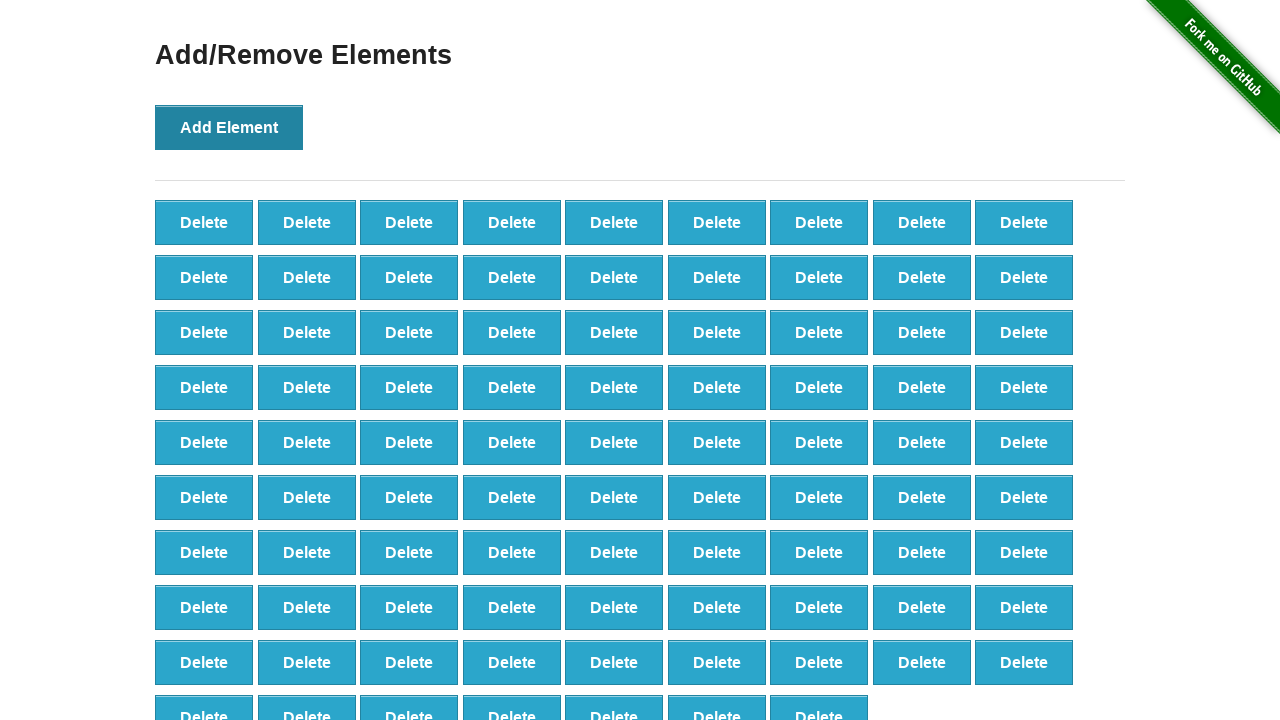

Clicked 'Add Element' button (iteration 89/100) at (229, 127) on xpath=//*[@onclick='addElement()']
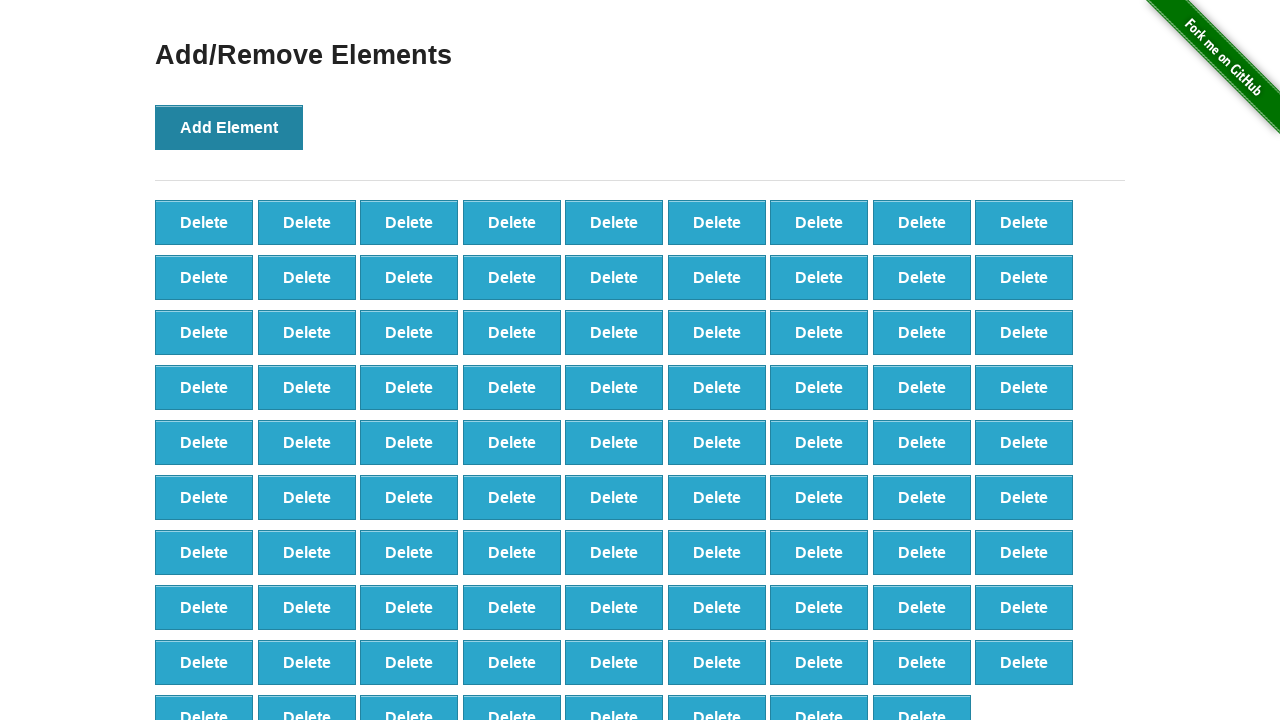

Clicked 'Add Element' button (iteration 90/100) at (229, 127) on xpath=//*[@onclick='addElement()']
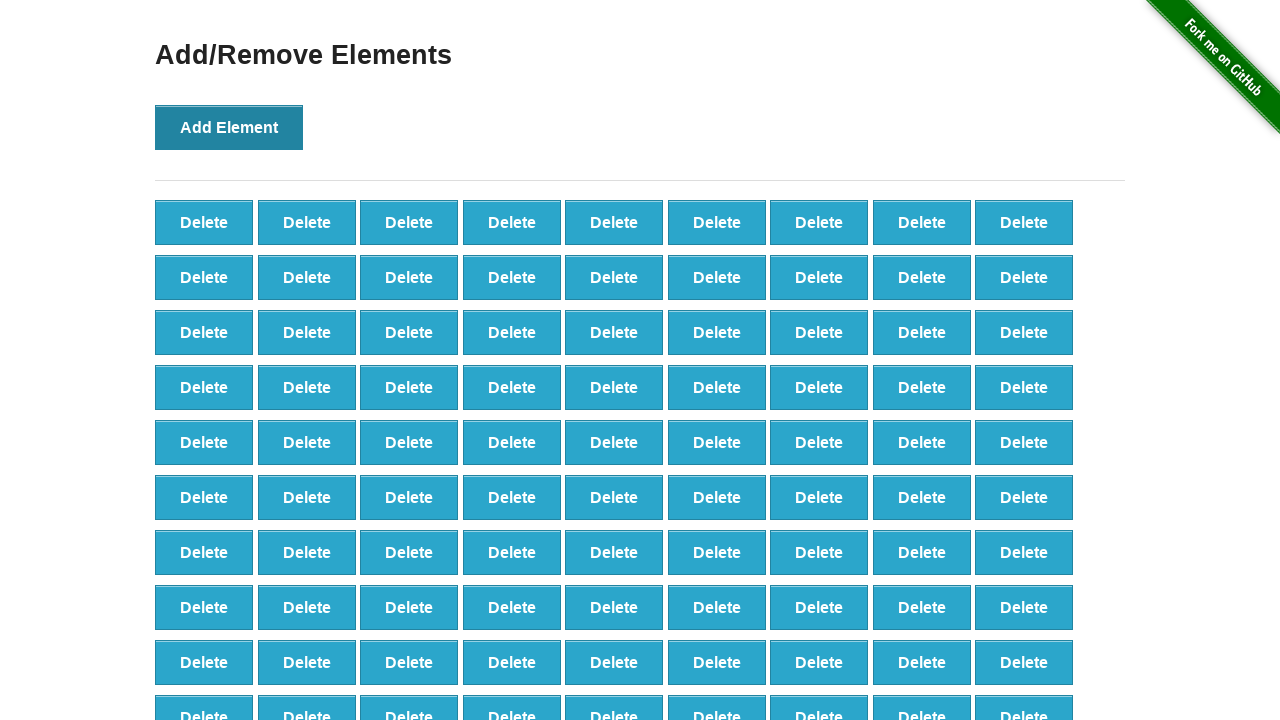

Clicked 'Add Element' button (iteration 91/100) at (229, 127) on xpath=//*[@onclick='addElement()']
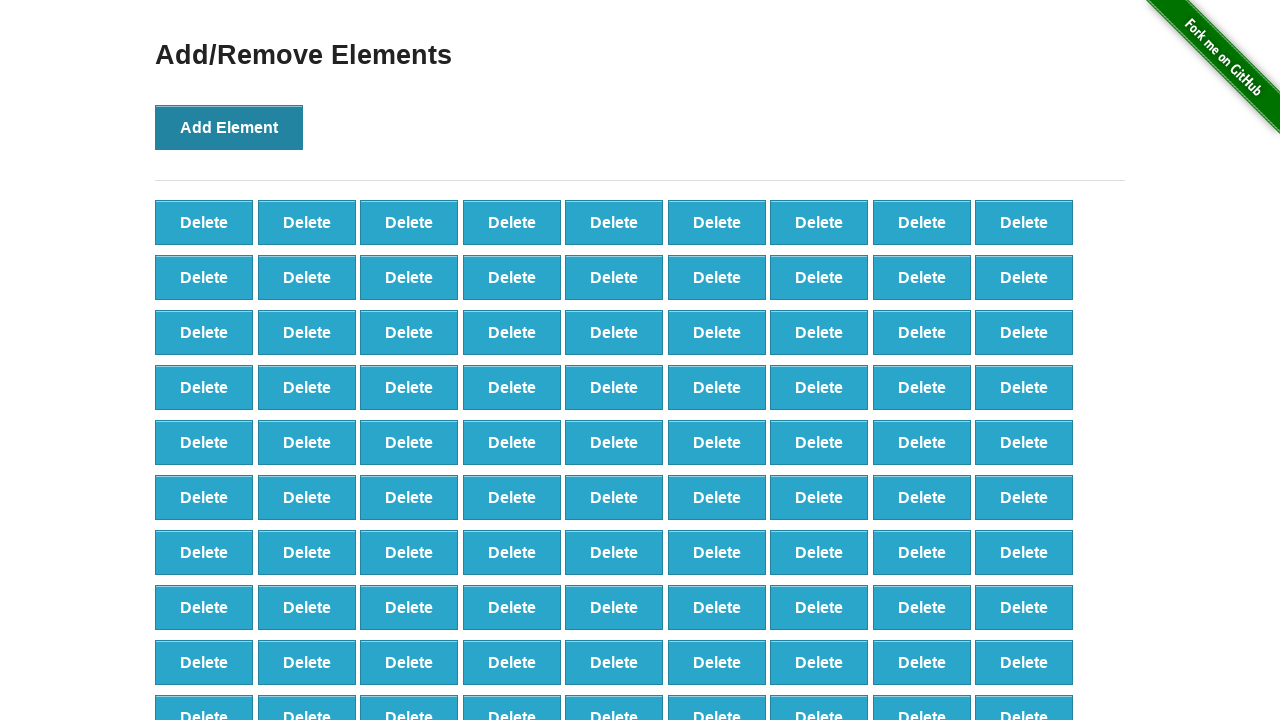

Clicked 'Add Element' button (iteration 92/100) at (229, 127) on xpath=//*[@onclick='addElement()']
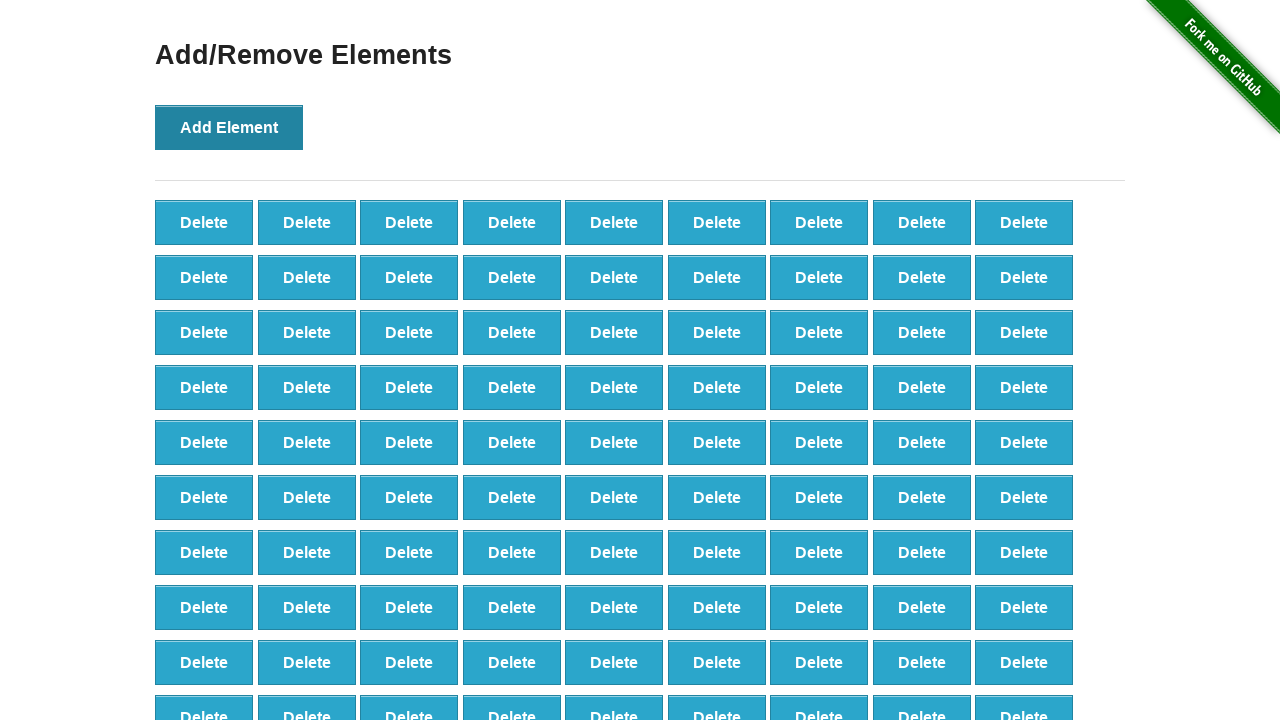

Clicked 'Add Element' button (iteration 93/100) at (229, 127) on xpath=//*[@onclick='addElement()']
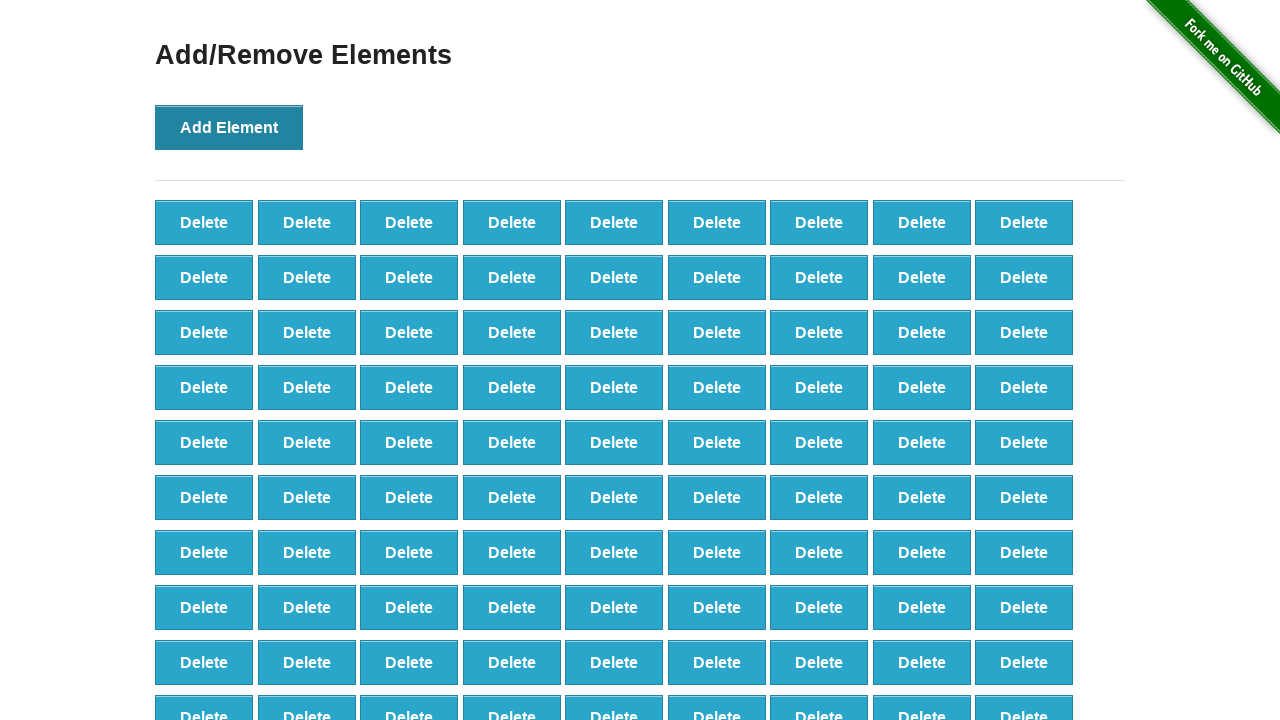

Clicked 'Add Element' button (iteration 94/100) at (229, 127) on xpath=//*[@onclick='addElement()']
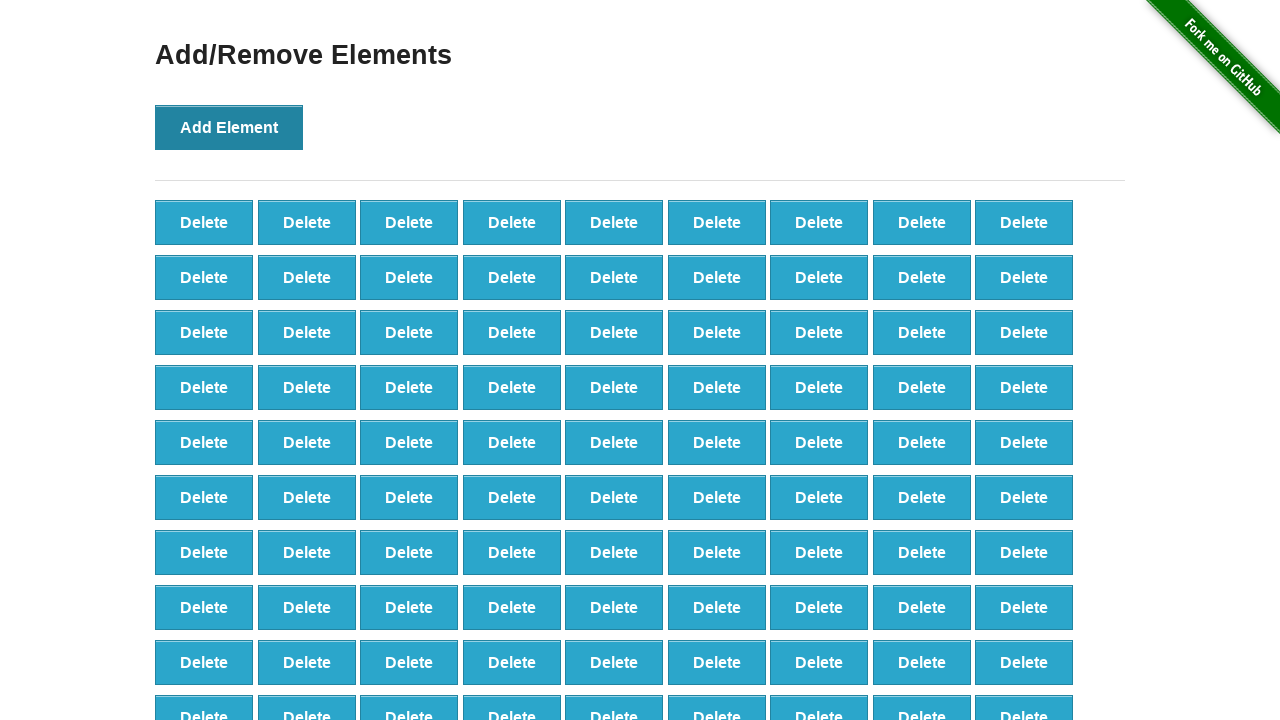

Clicked 'Add Element' button (iteration 95/100) at (229, 127) on xpath=//*[@onclick='addElement()']
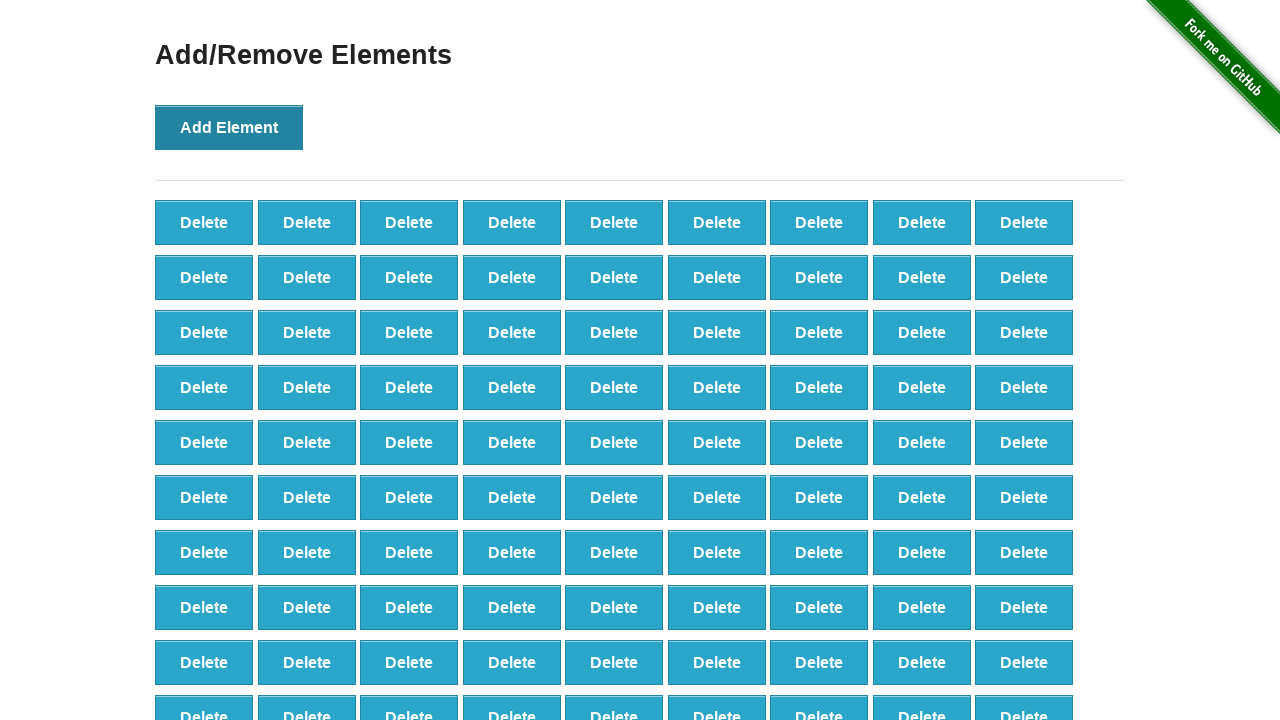

Clicked 'Add Element' button (iteration 96/100) at (229, 127) on xpath=//*[@onclick='addElement()']
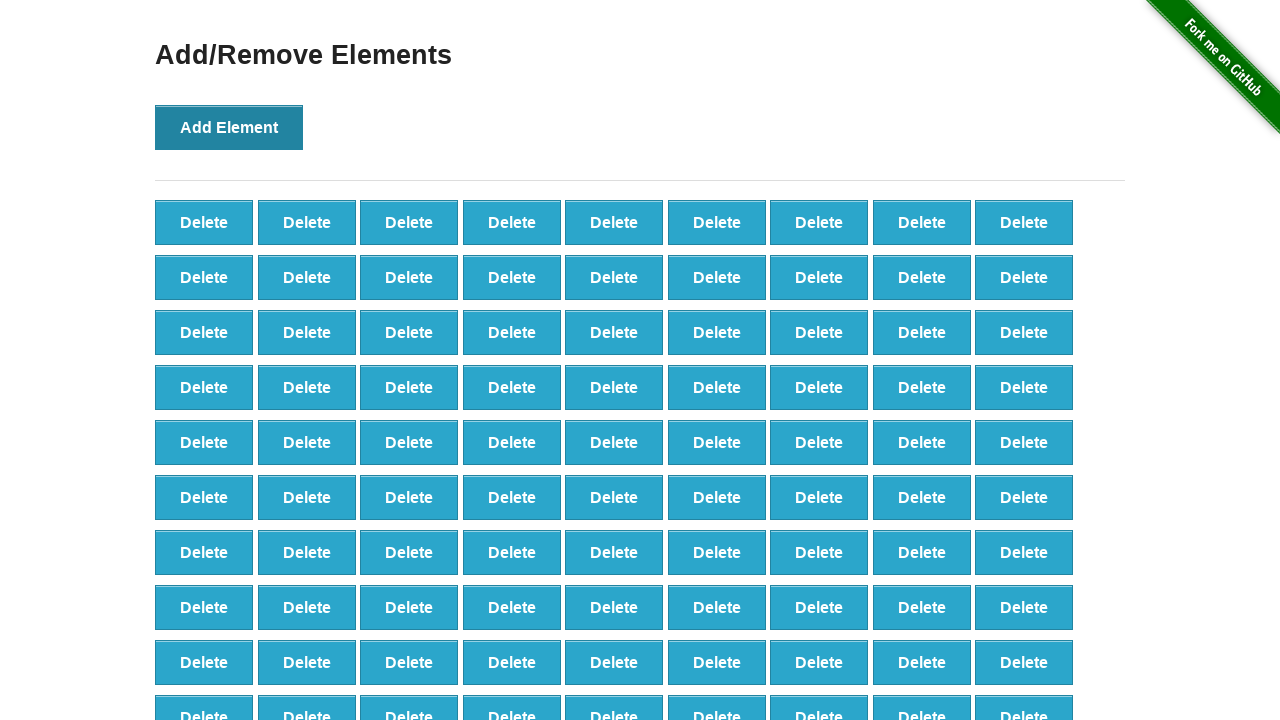

Clicked 'Add Element' button (iteration 97/100) at (229, 127) on xpath=//*[@onclick='addElement()']
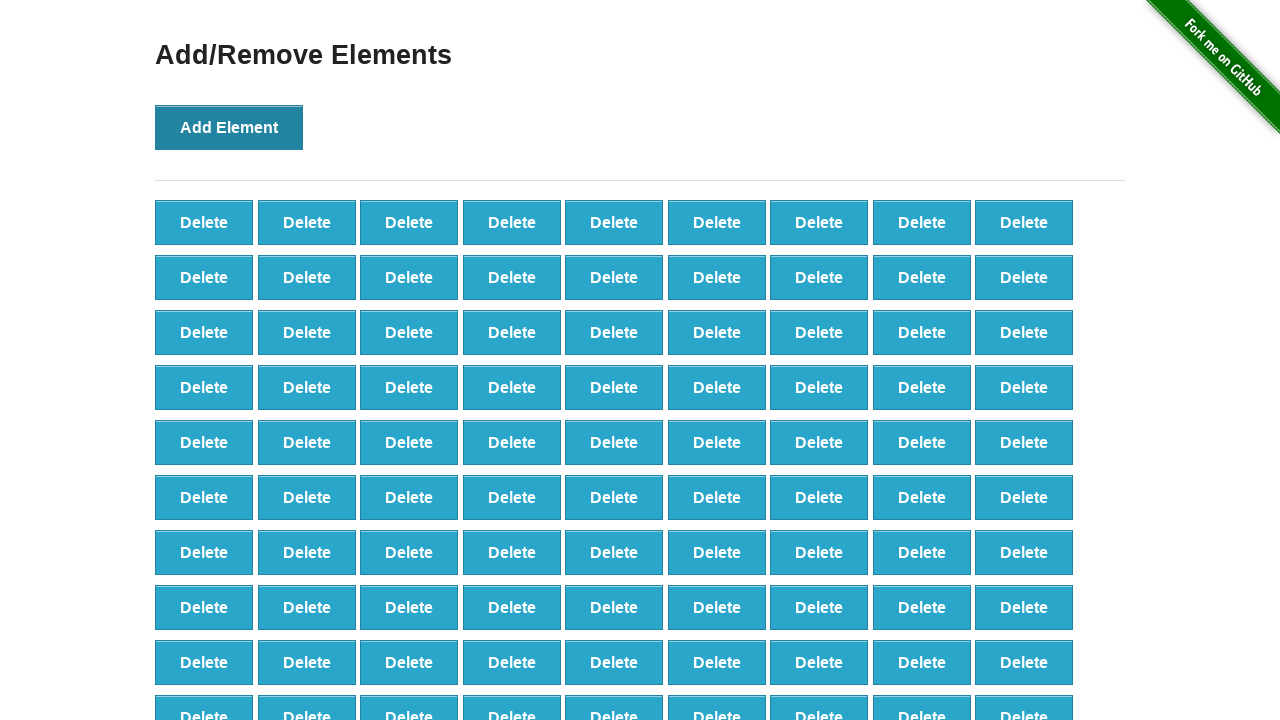

Clicked 'Add Element' button (iteration 98/100) at (229, 127) on xpath=//*[@onclick='addElement()']
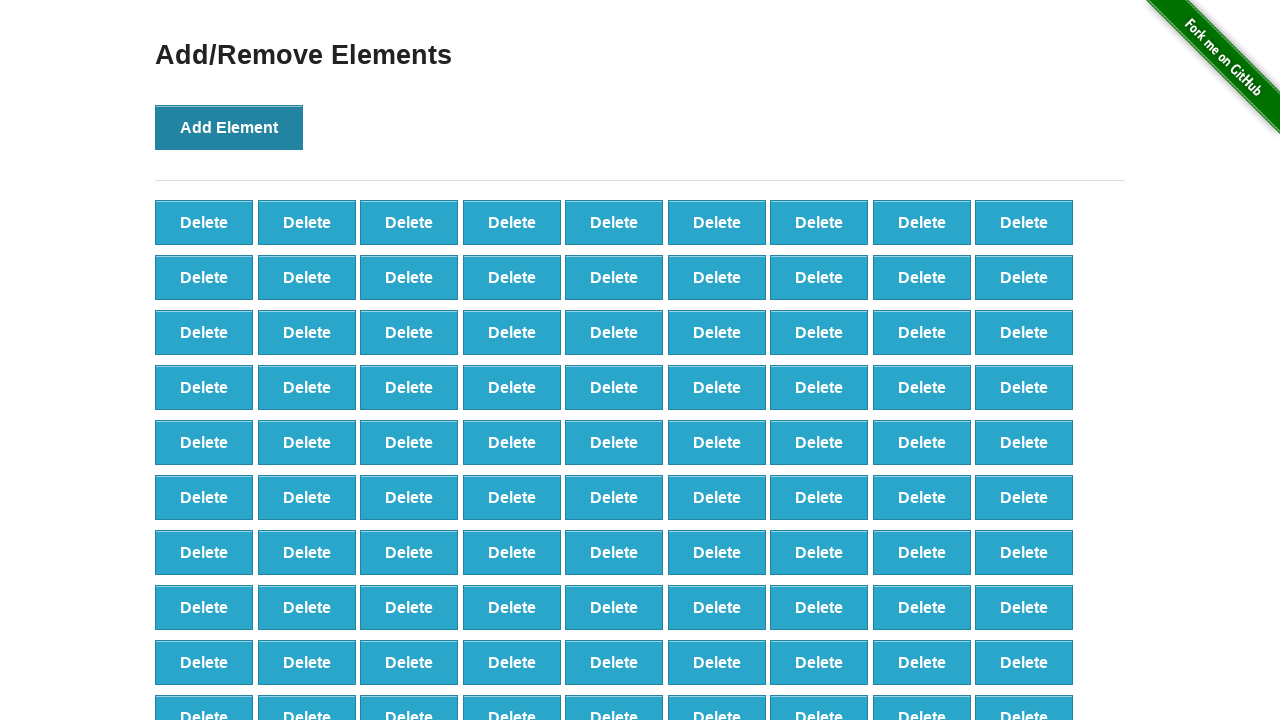

Clicked 'Add Element' button (iteration 99/100) at (229, 127) on xpath=//*[@onclick='addElement()']
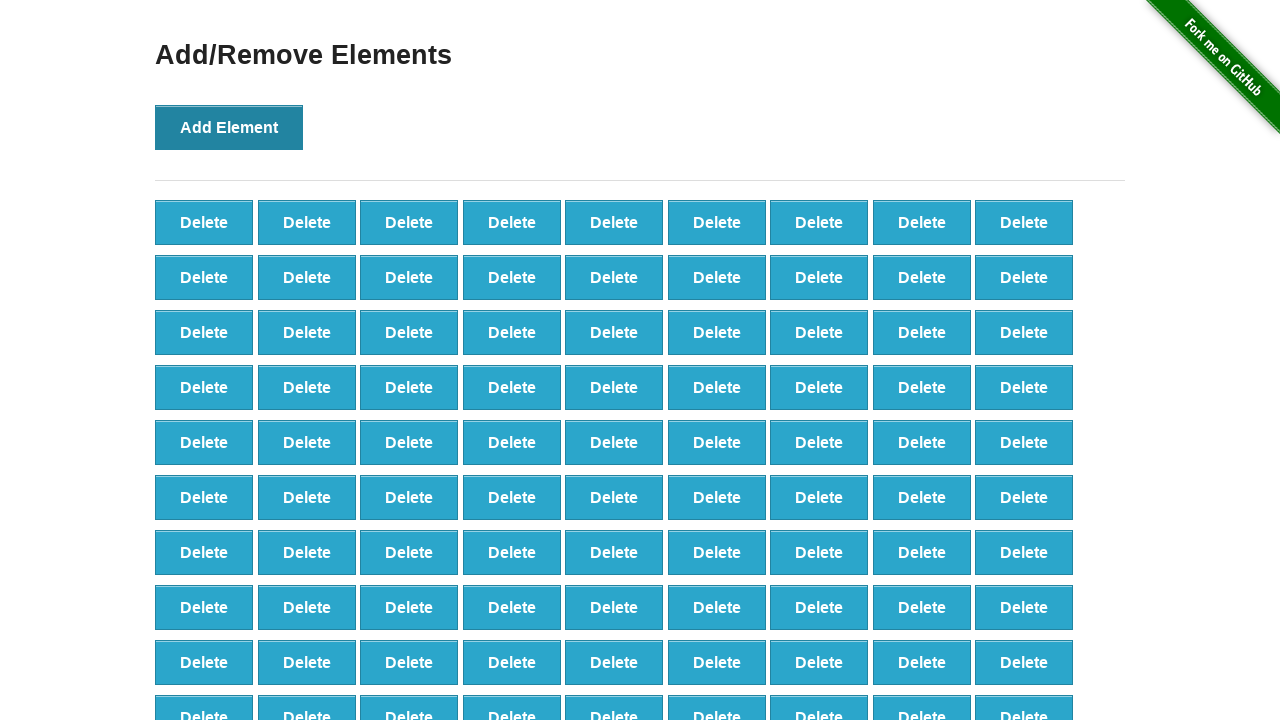

Clicked 'Add Element' button (iteration 100/100) at (229, 127) on xpath=//*[@onclick='addElement()']
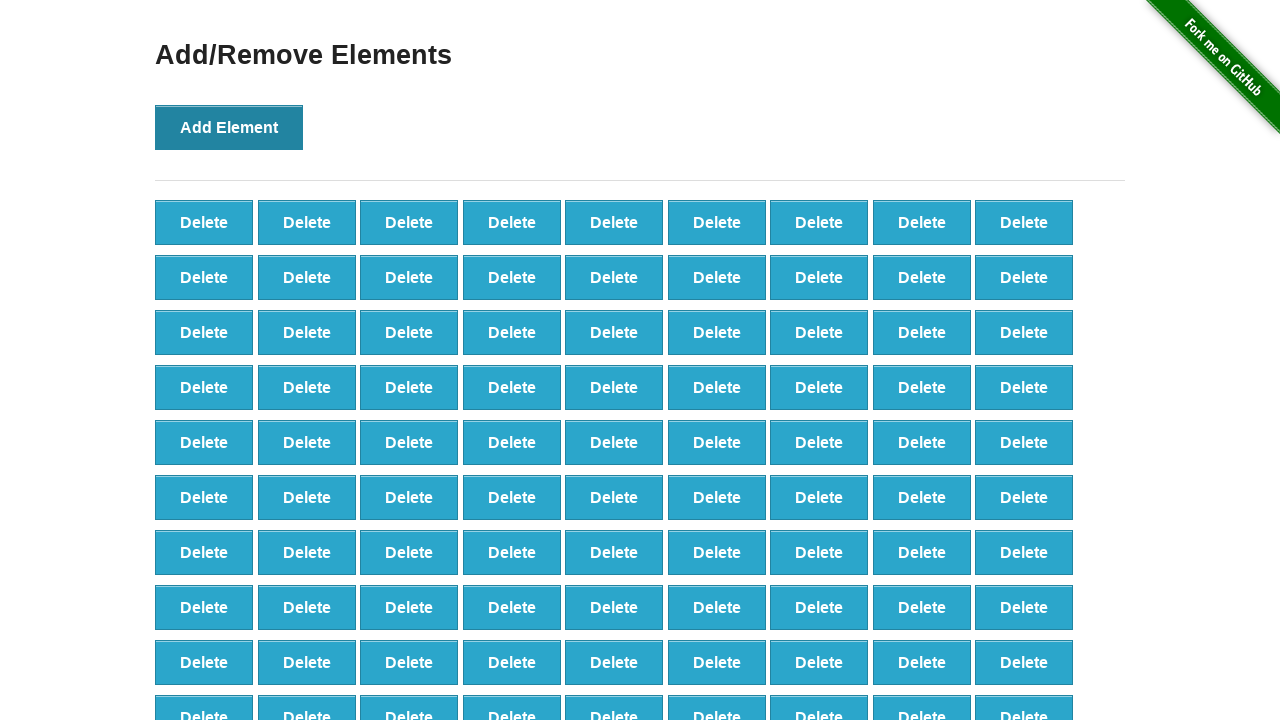

Located all delete buttons on the page
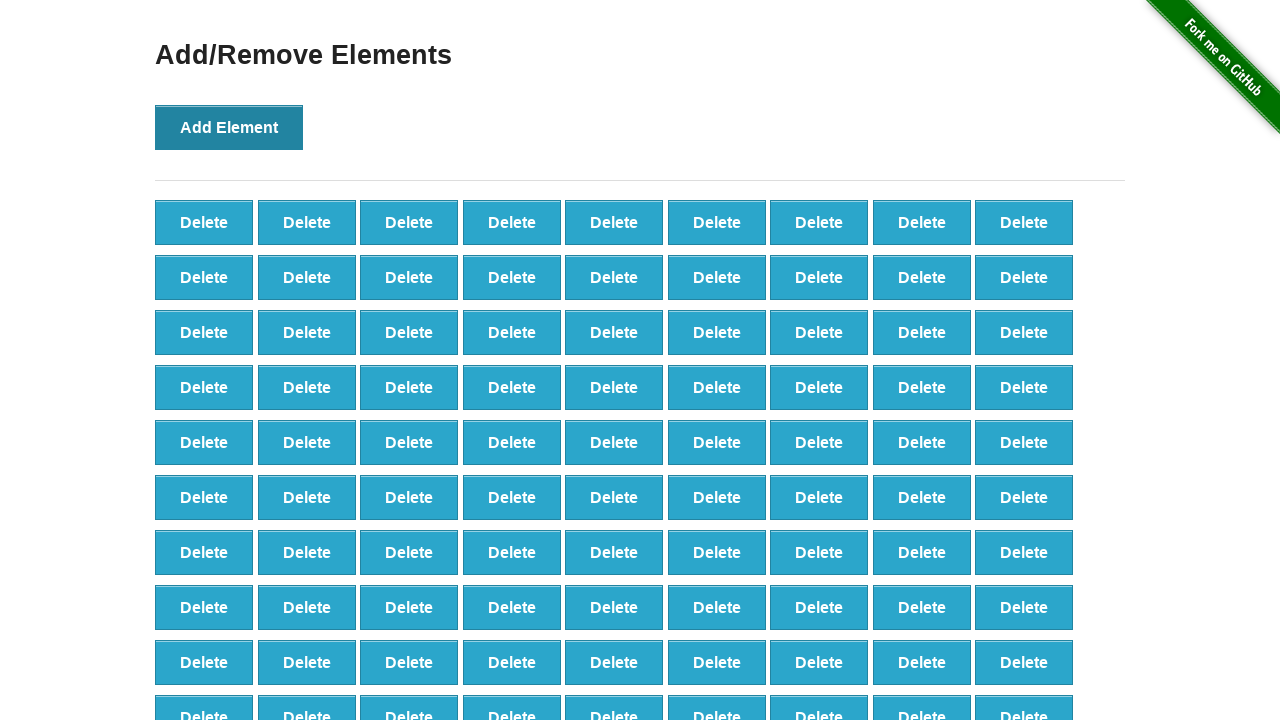

Retrieved count of delete buttons: 100
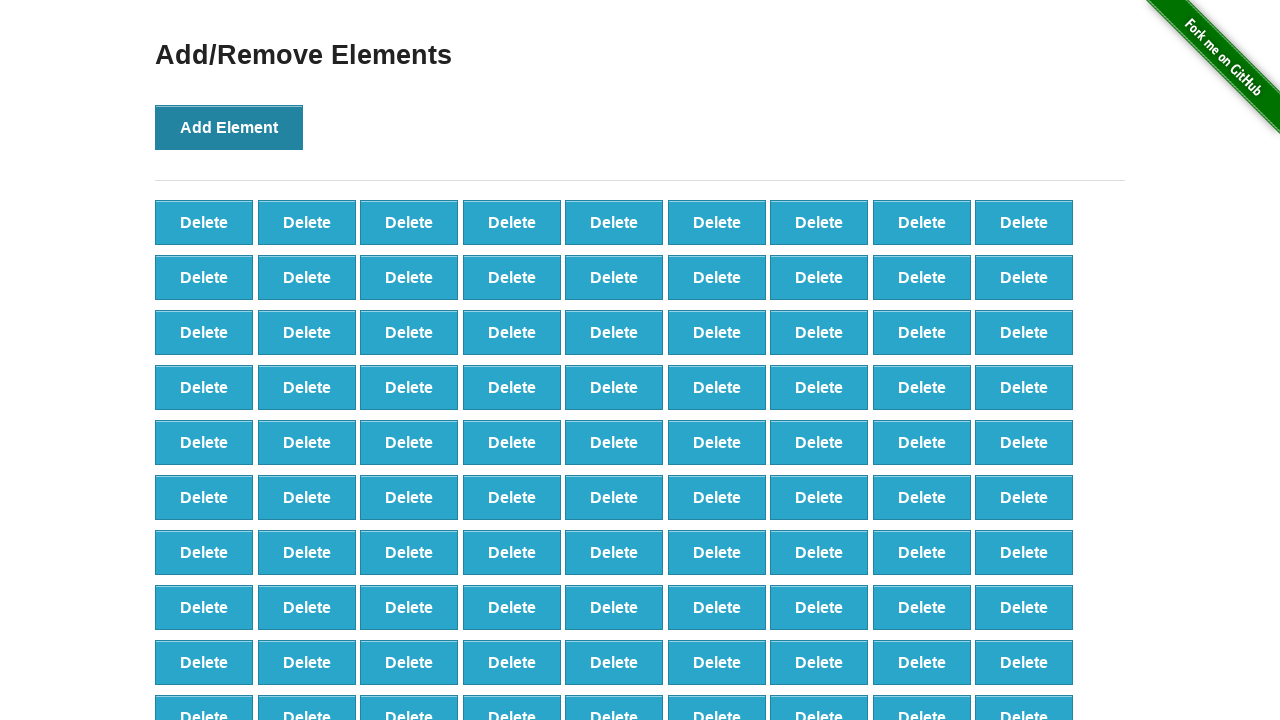

Assertion passed: 100 delete buttons are displayed as expected
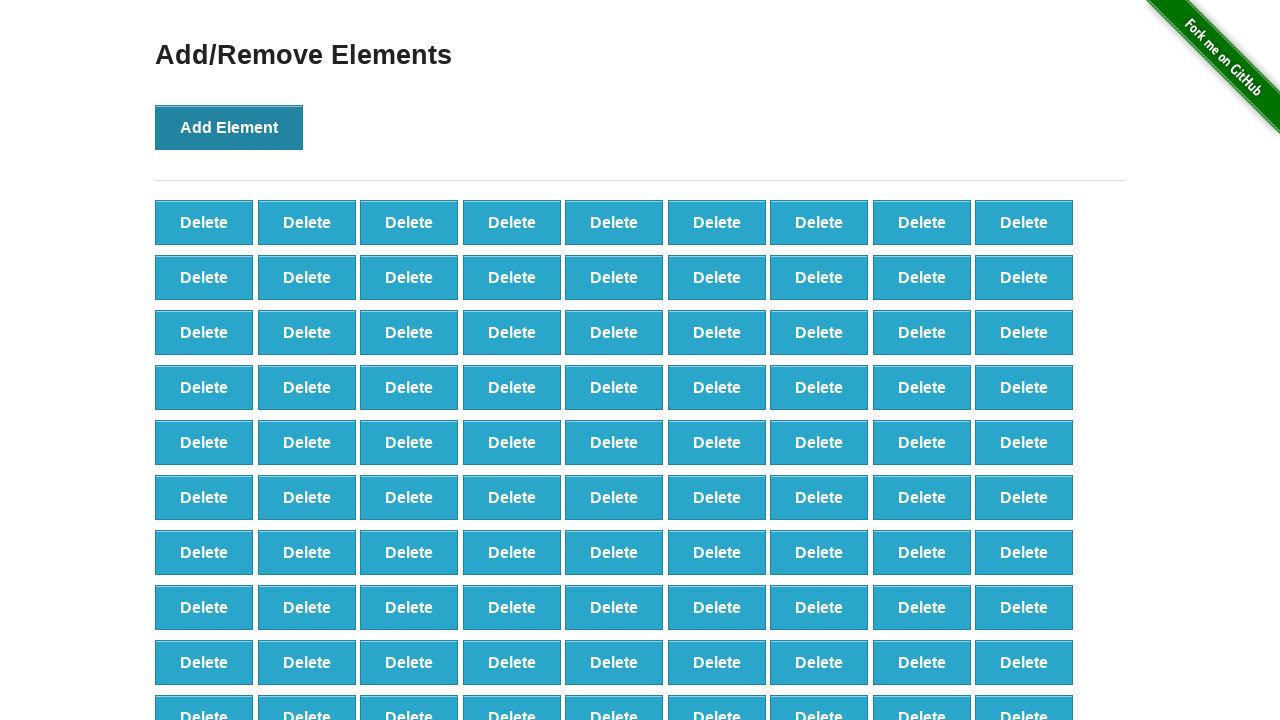

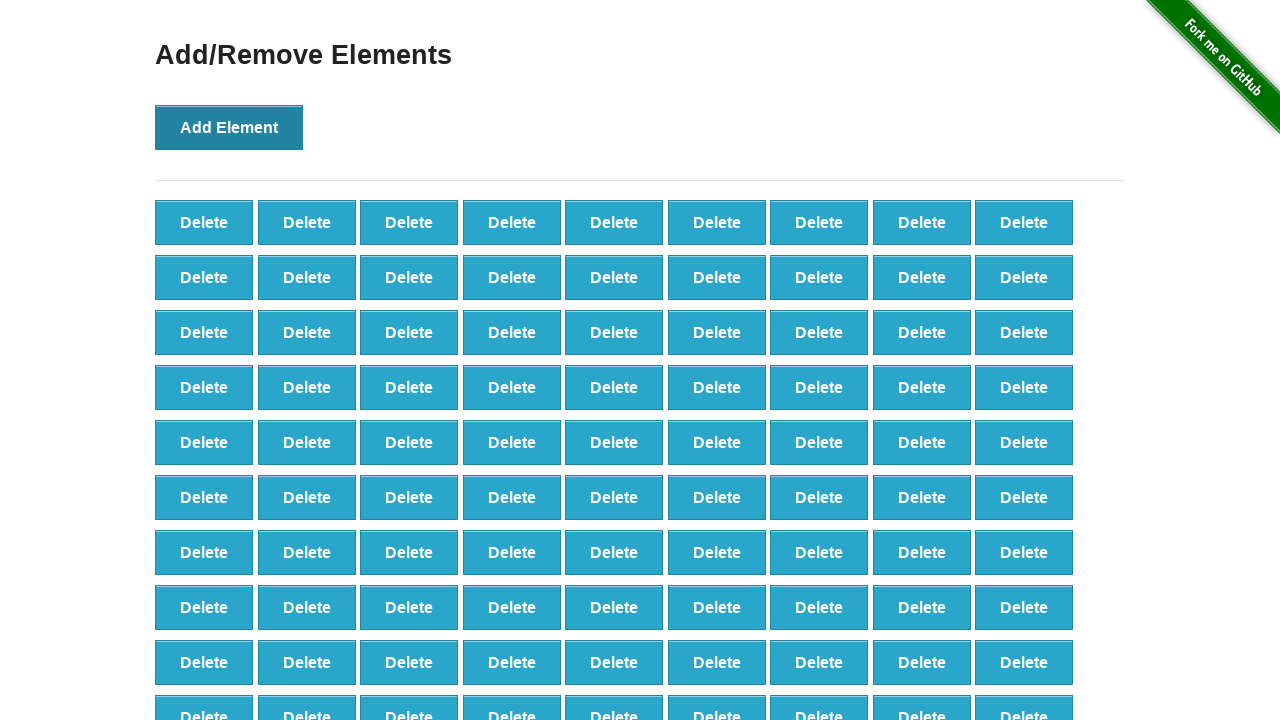